Verifies that the first 100 articles on Hacker News "newest" page are sorted from newest to oldest by collecting timestamps across multiple pages and comparing them against a sorted version.

Starting URL: https://news.ycombinator.com/newest

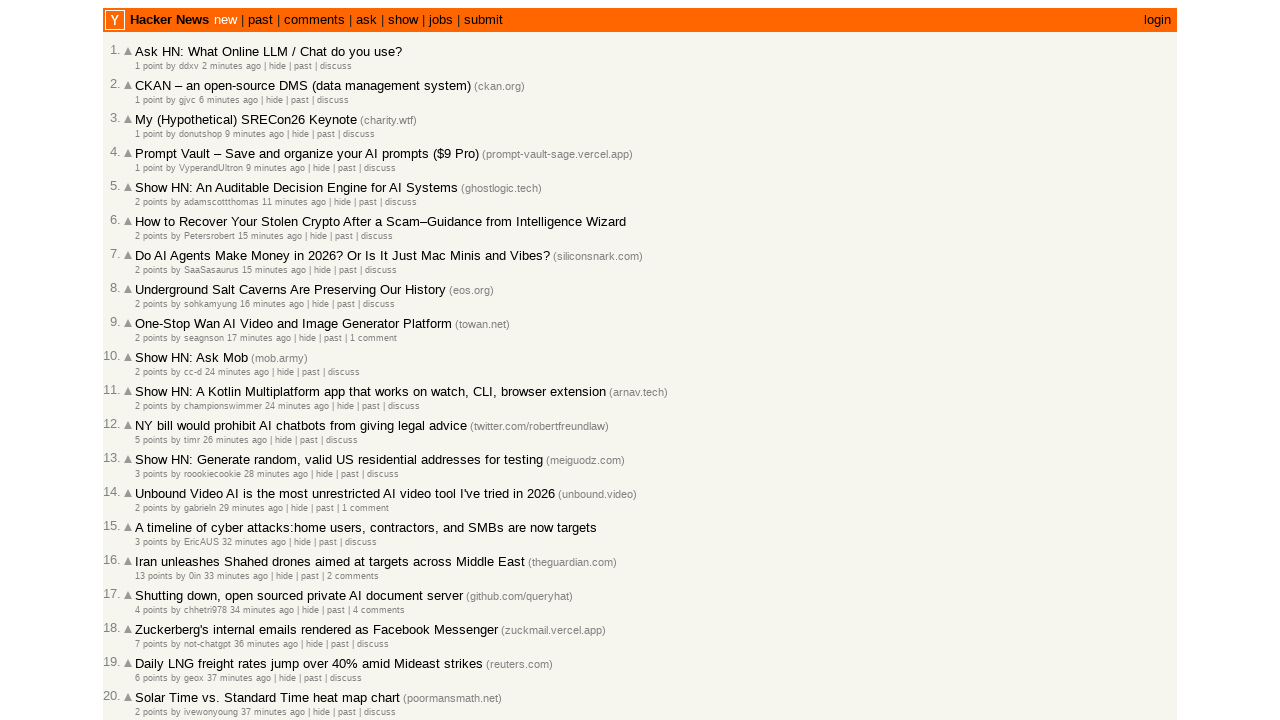

Extracted timestamps from current page articles
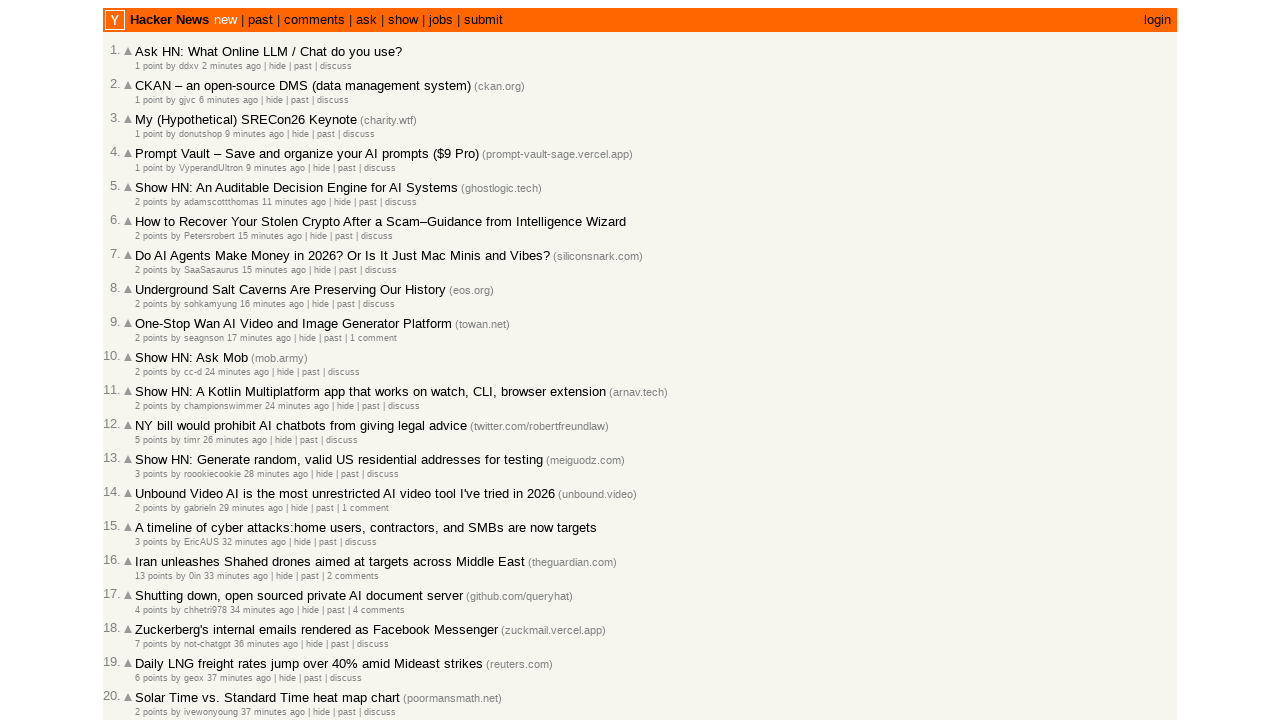

Added unique timestamps to collection (total: 30)
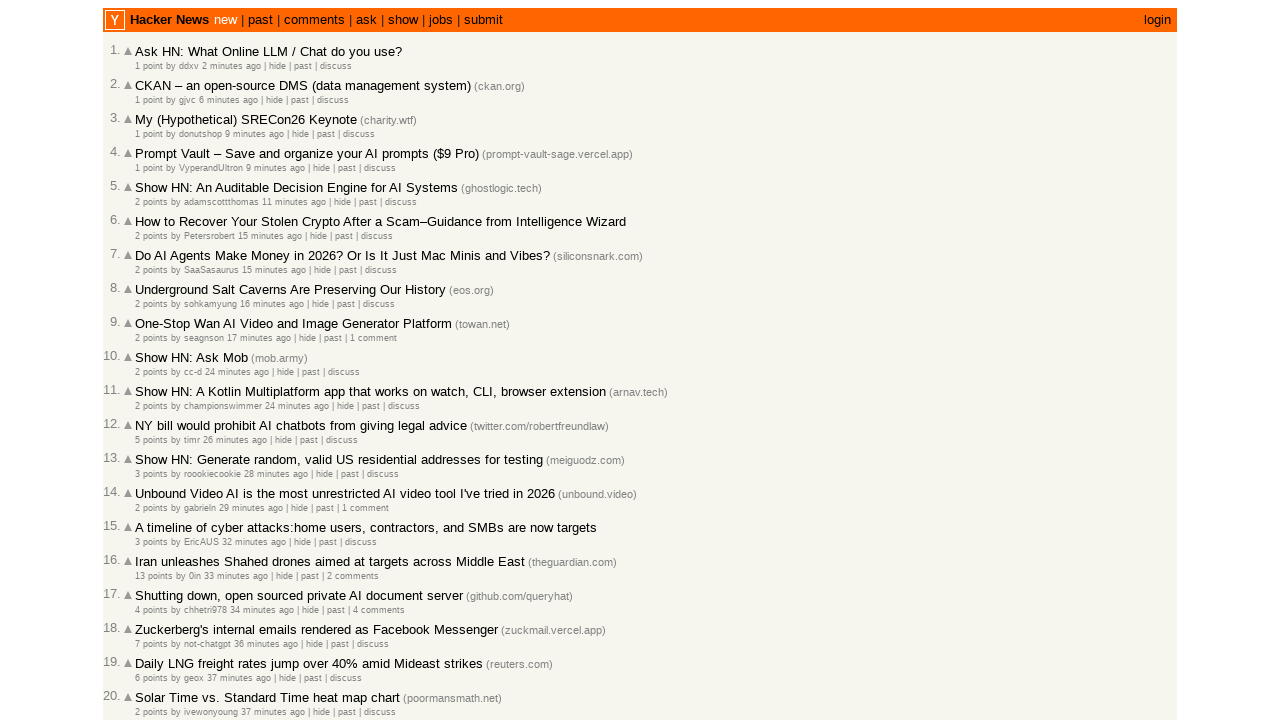

Clicked 'More' link to load next batch of articles at (149, 616) on .morelink
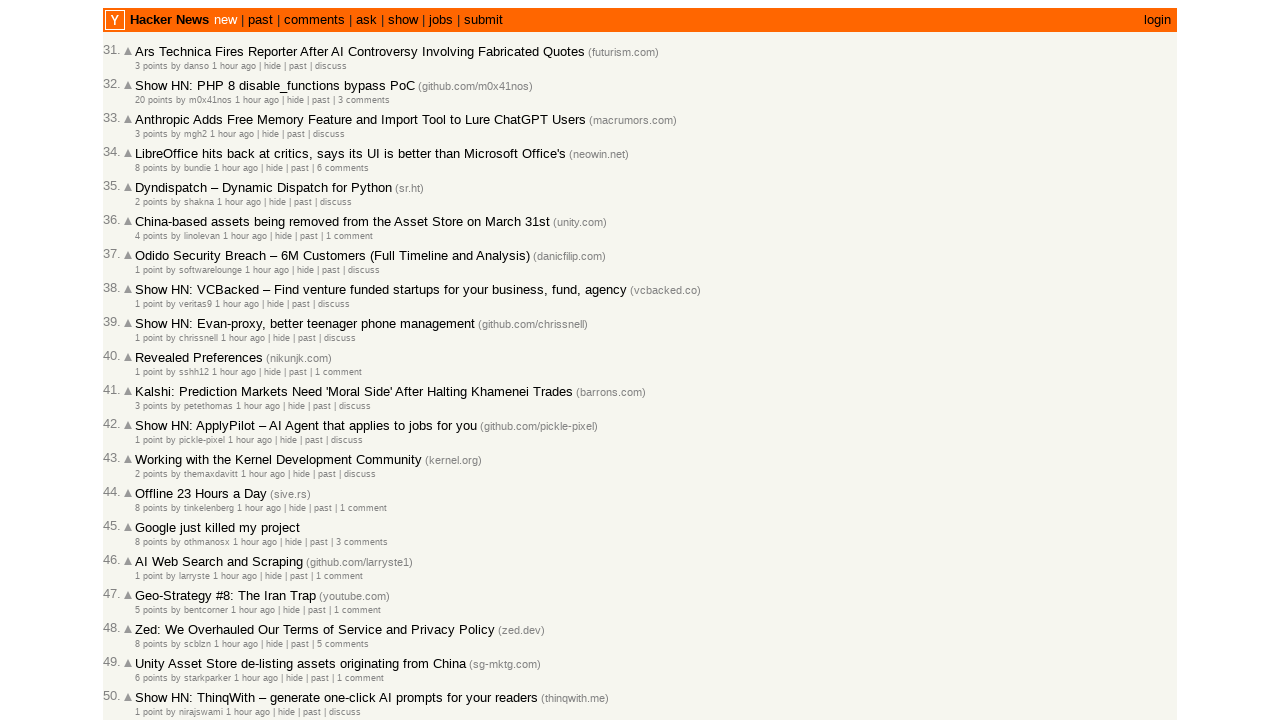

Waited for new articles to load
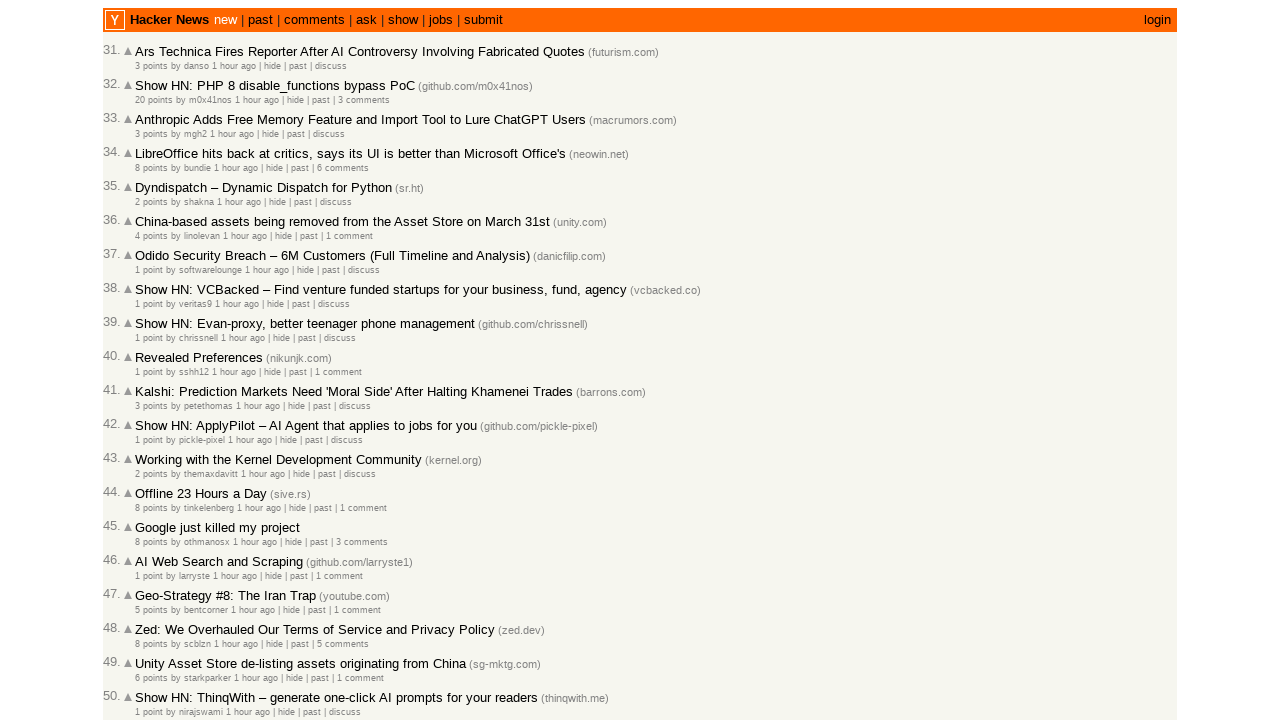

Extracted timestamps from current page articles
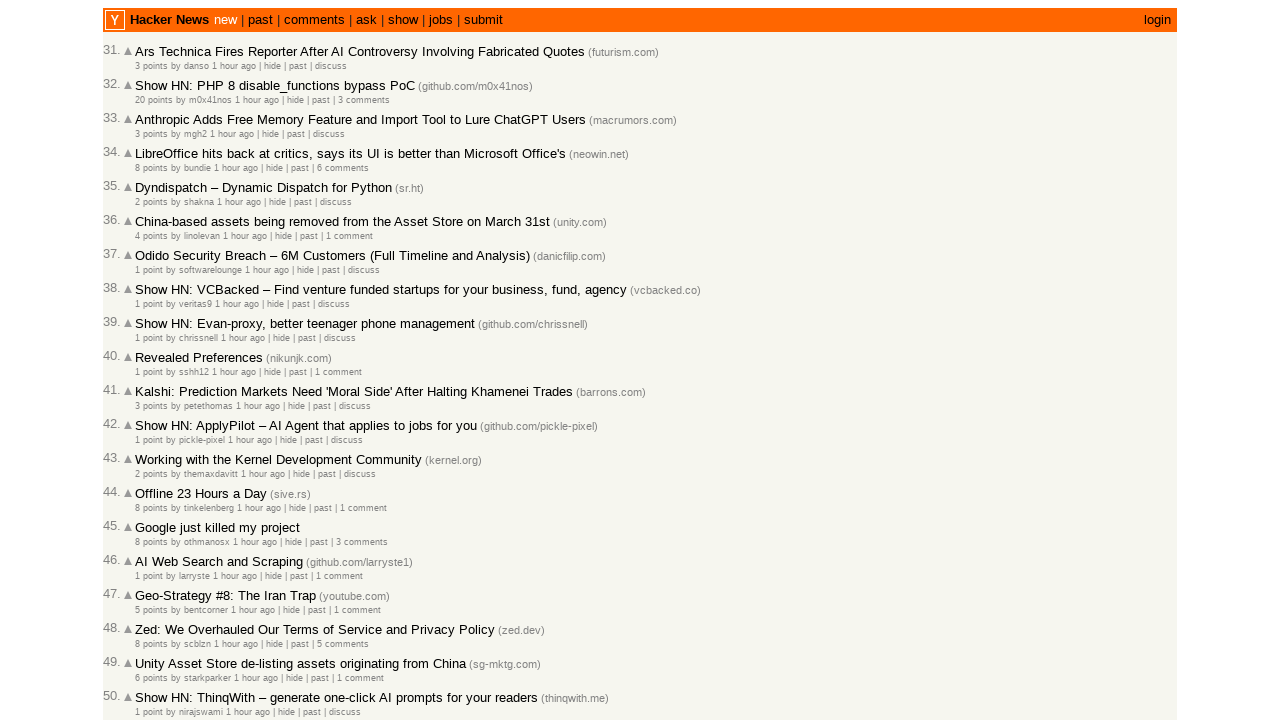

Added unique timestamps to collection (total: 59)
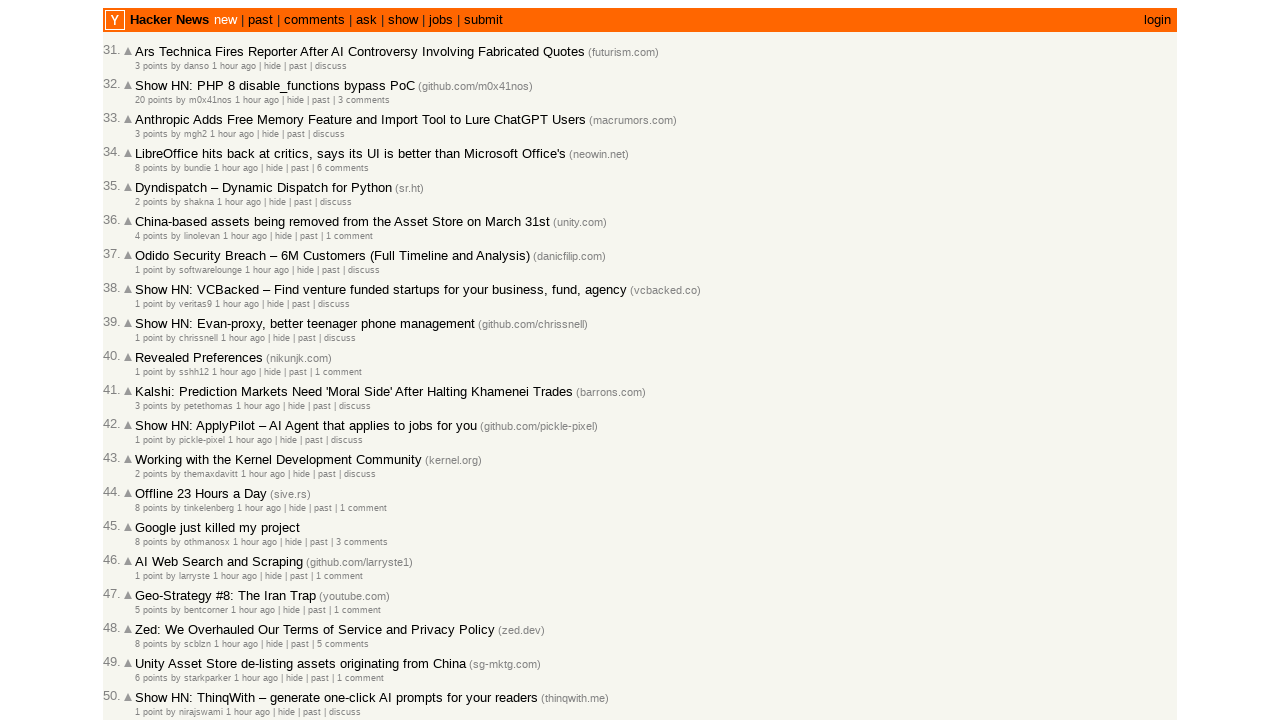

Clicked 'More' link to load next batch of articles at (149, 616) on .morelink
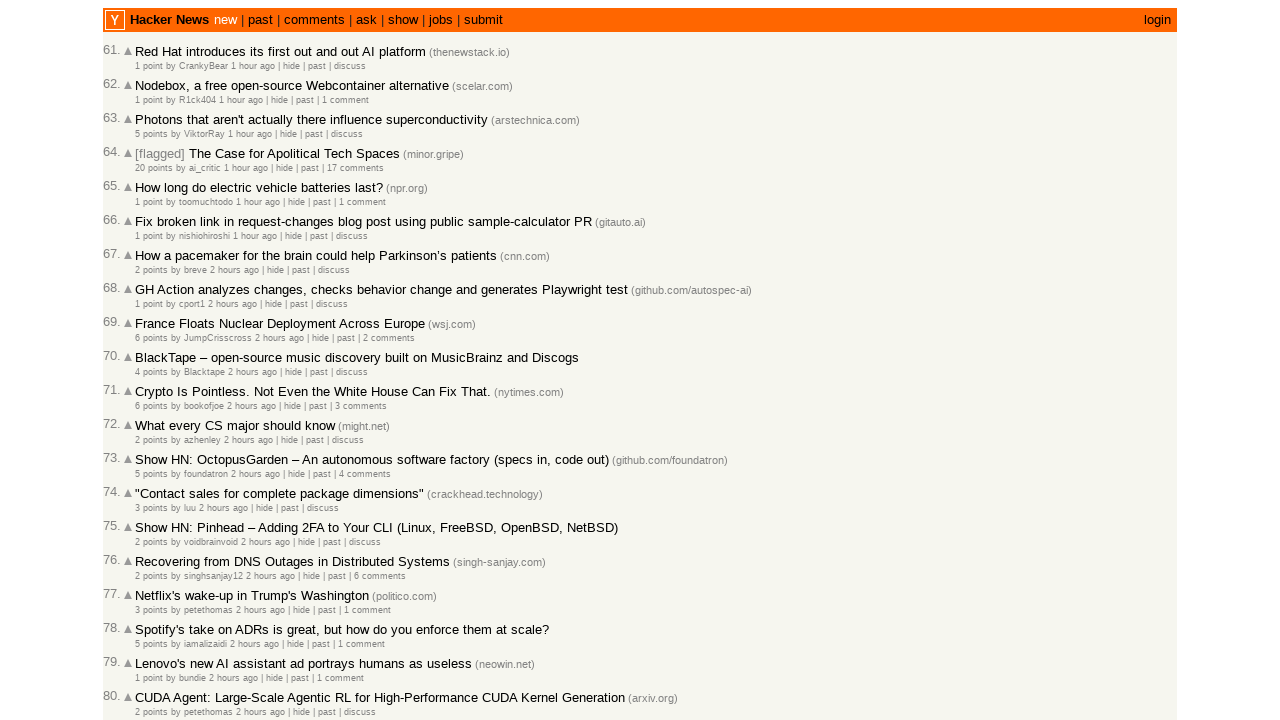

Waited for new articles to load
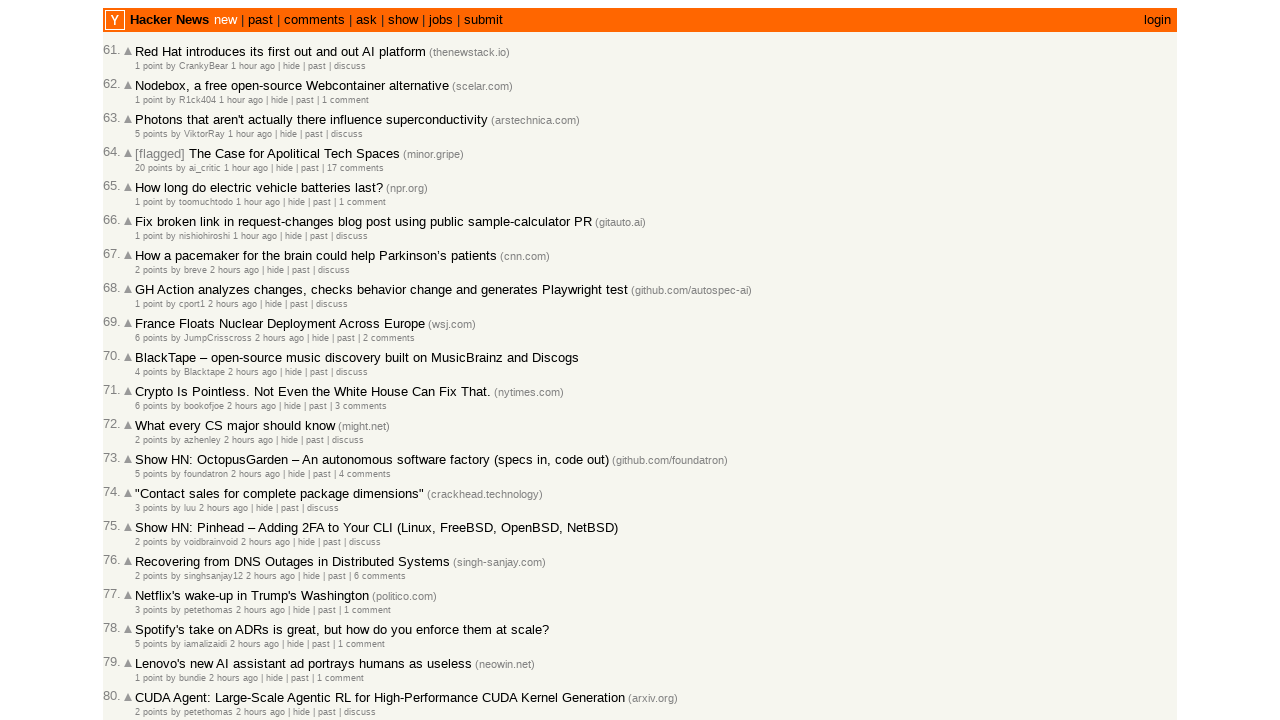

Extracted timestamps from current page articles
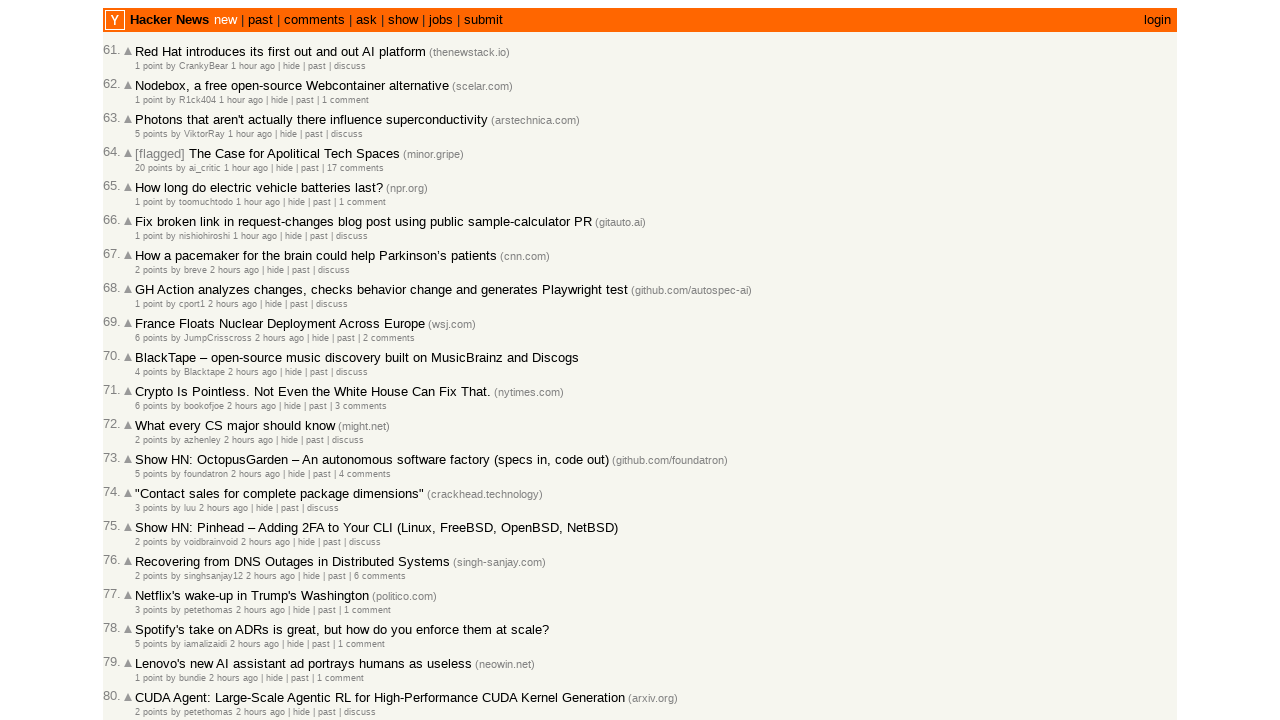

Added unique timestamps to collection (total: 88)
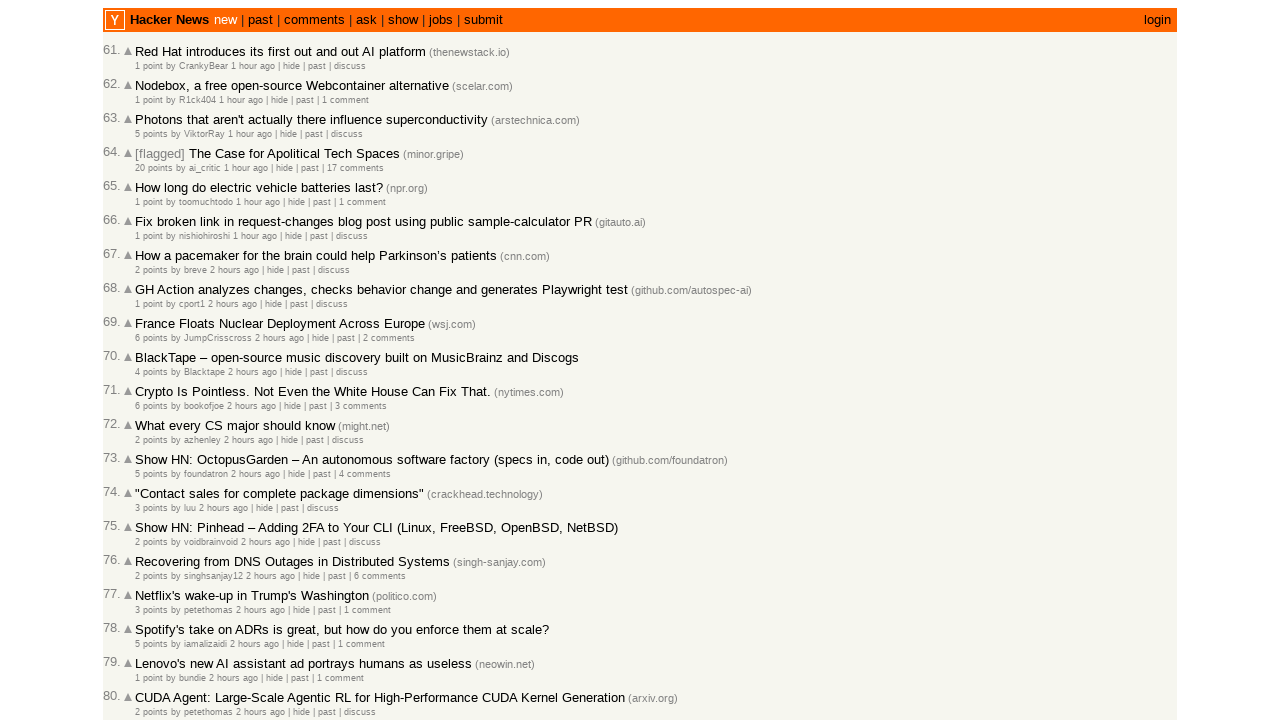

Clicked 'More' link to load next batch of articles at (149, 616) on .morelink
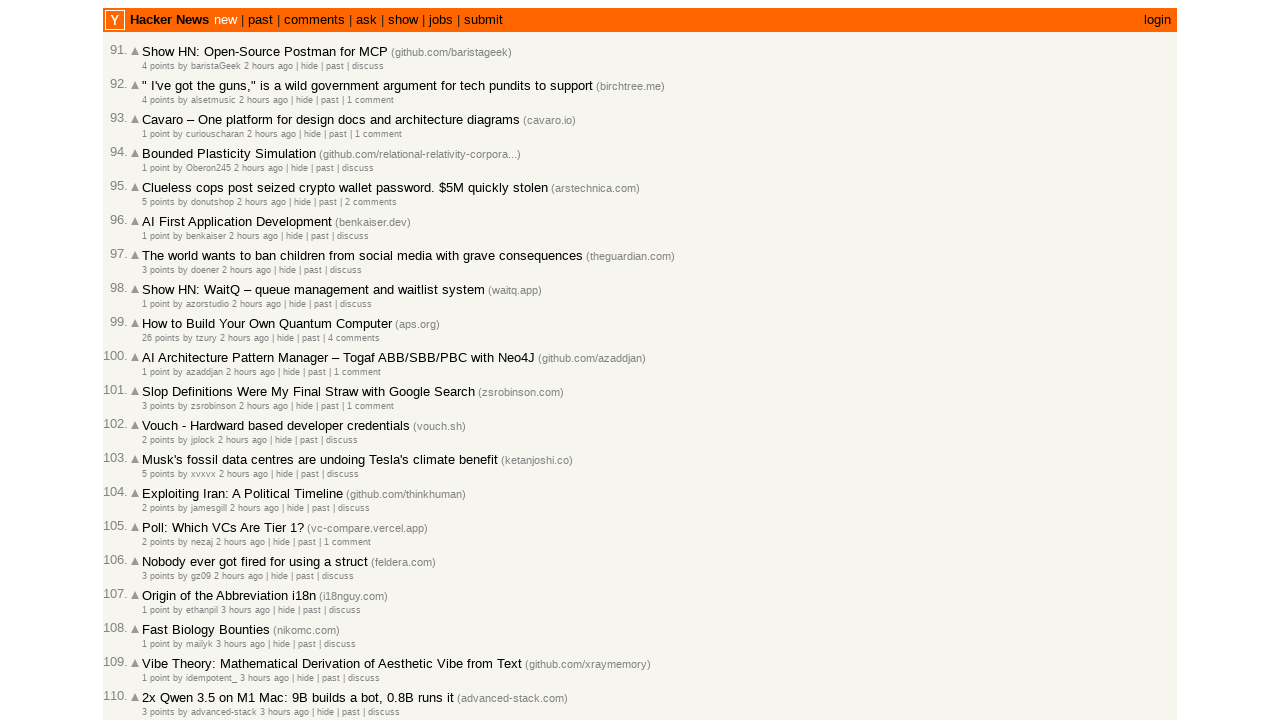

Waited for new articles to load
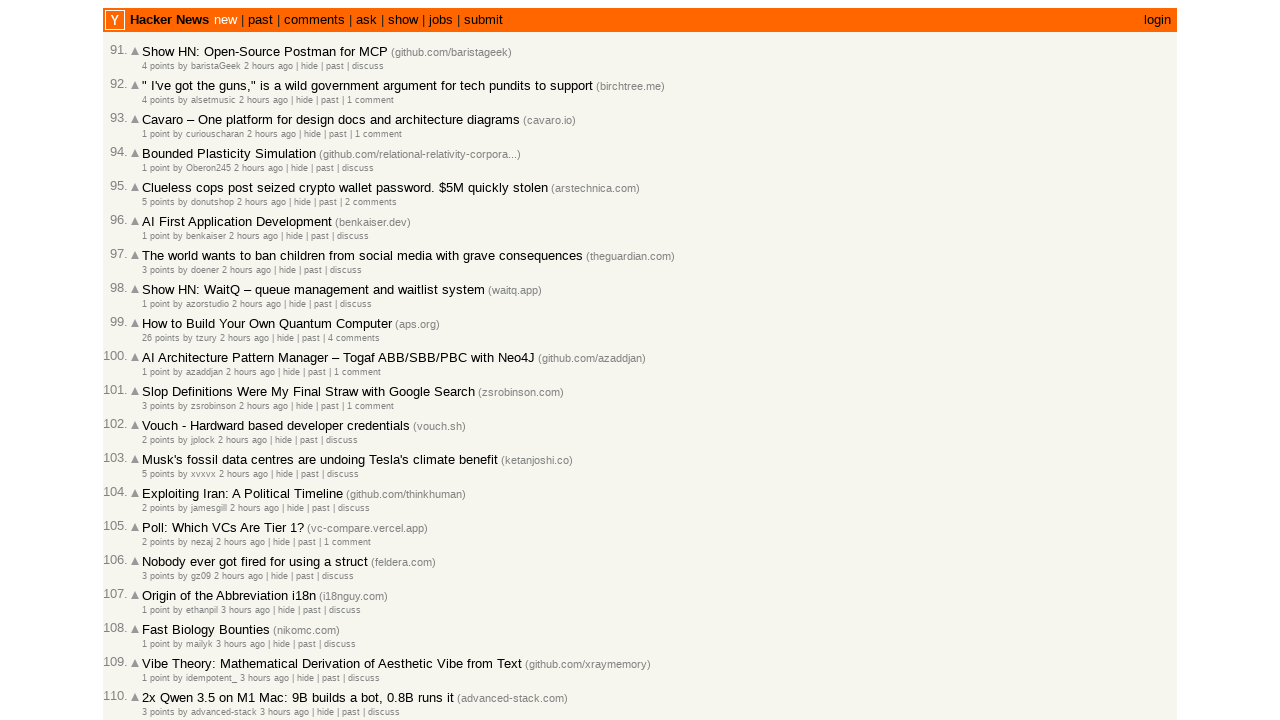

Extracted timestamps from current page articles
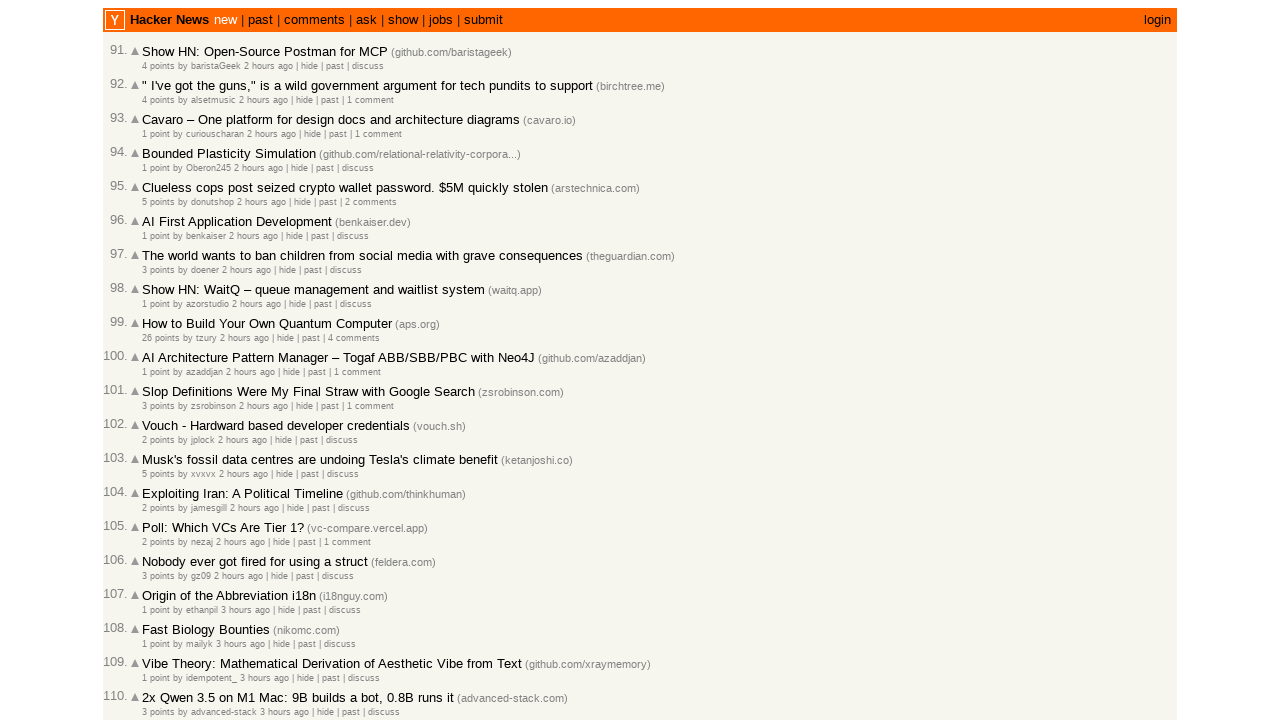

Added unique timestamps to collection (total: 100)
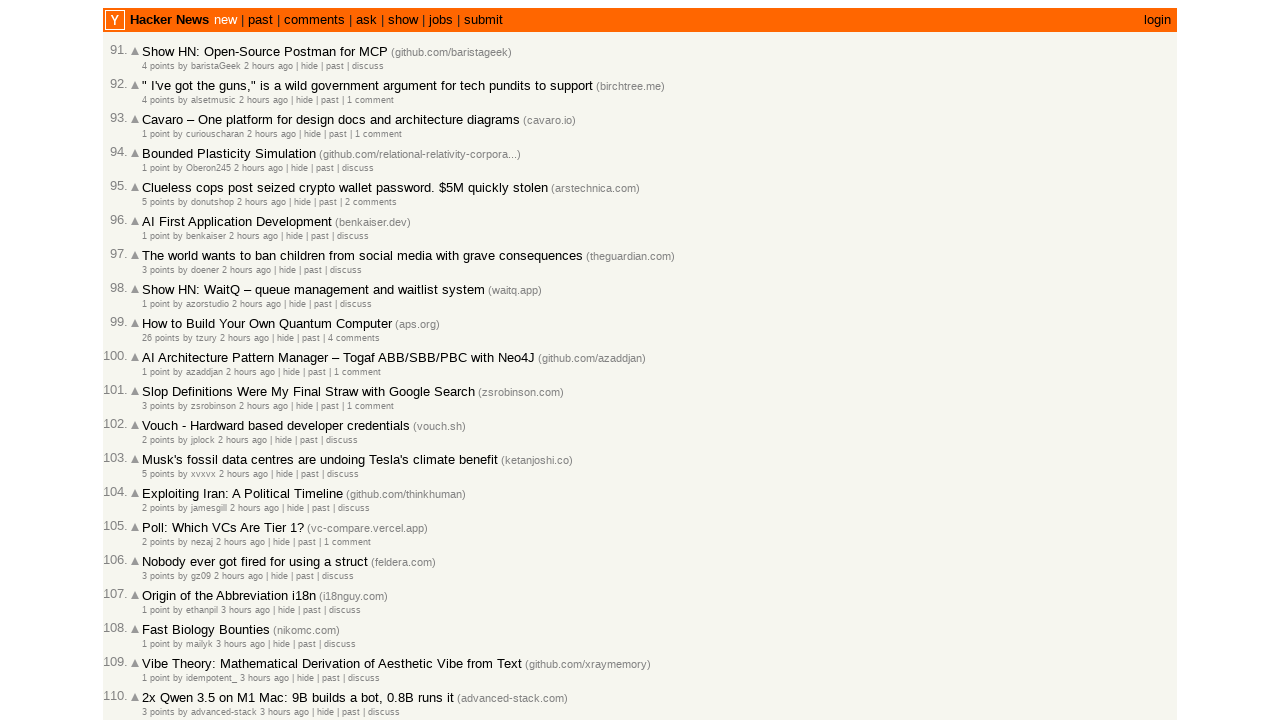

Clicked 'More' link to load next batch of articles at (156, 616) on .morelink
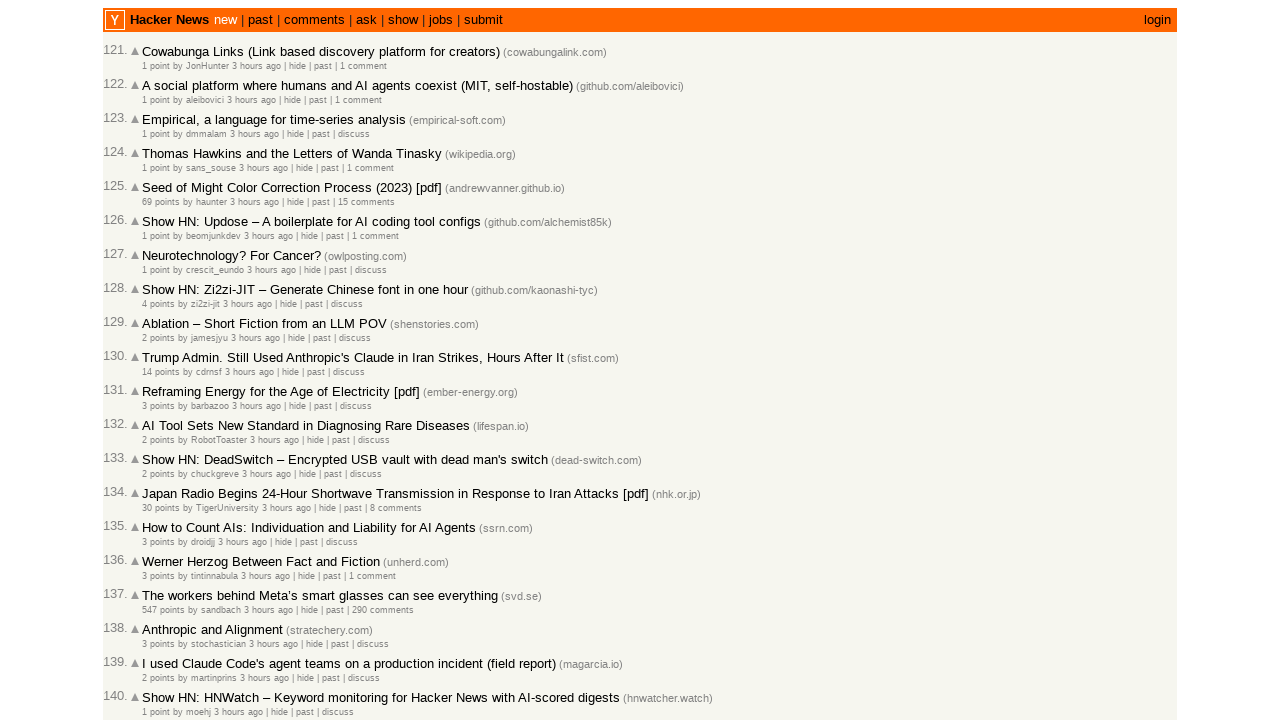

Waited for new articles to load
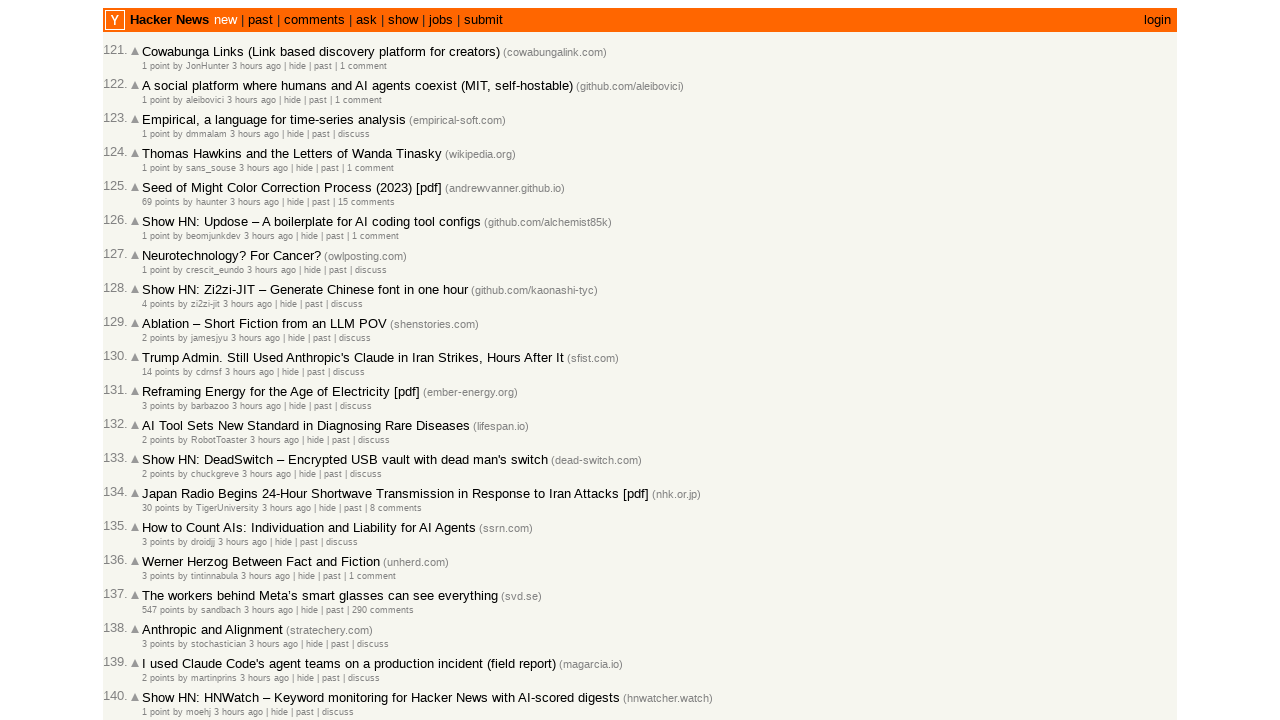

Created sorted copy of timestamps (newest to oldest)
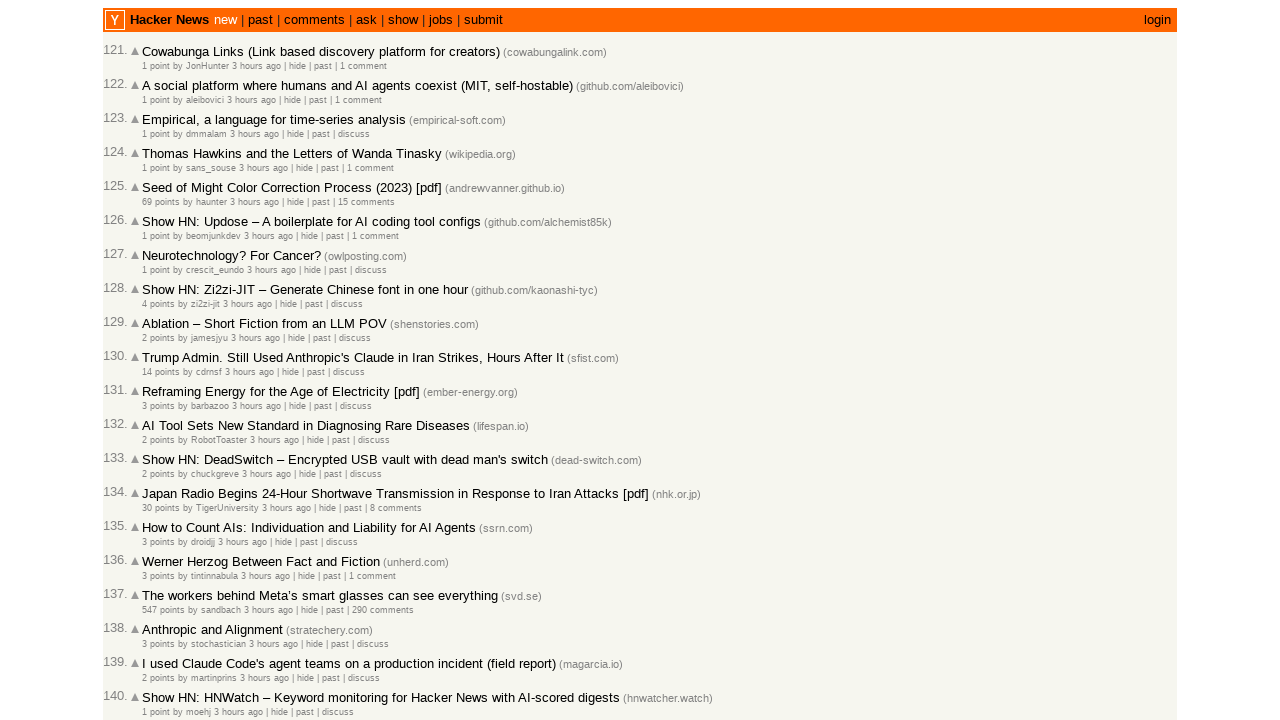

Verified article at index 0 is in correct sort order
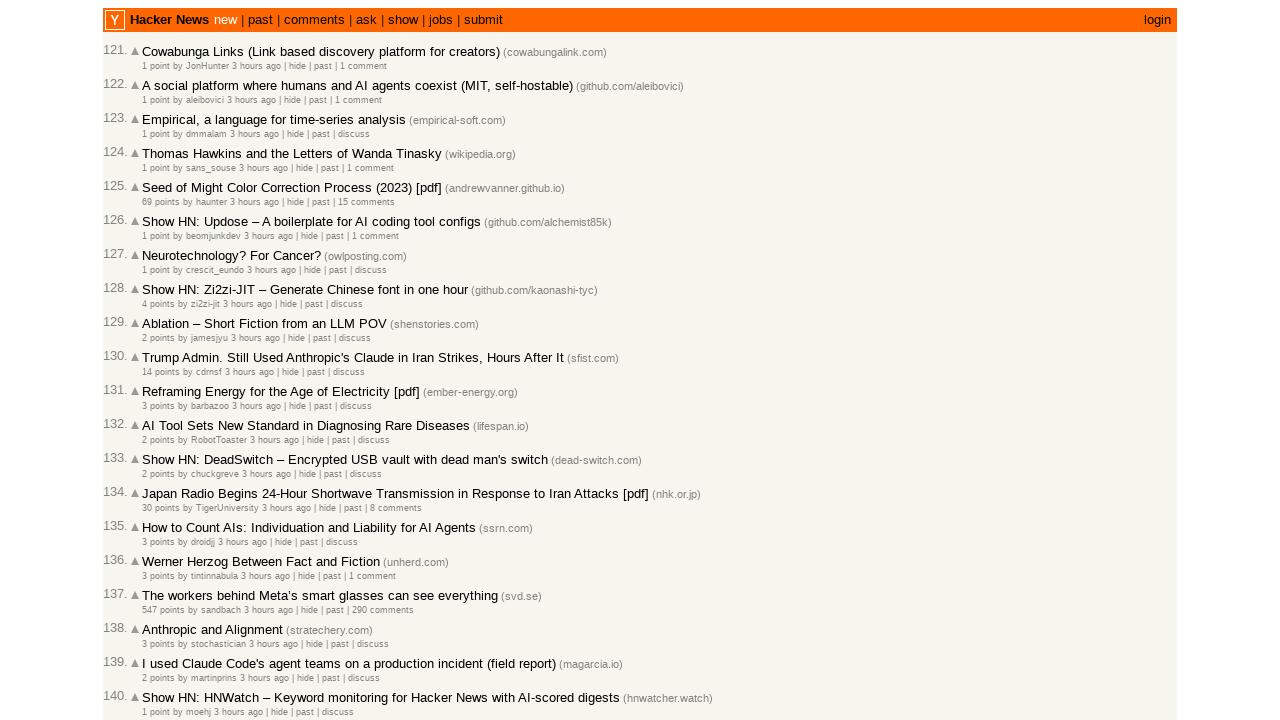

Verified article at index 1 is in correct sort order
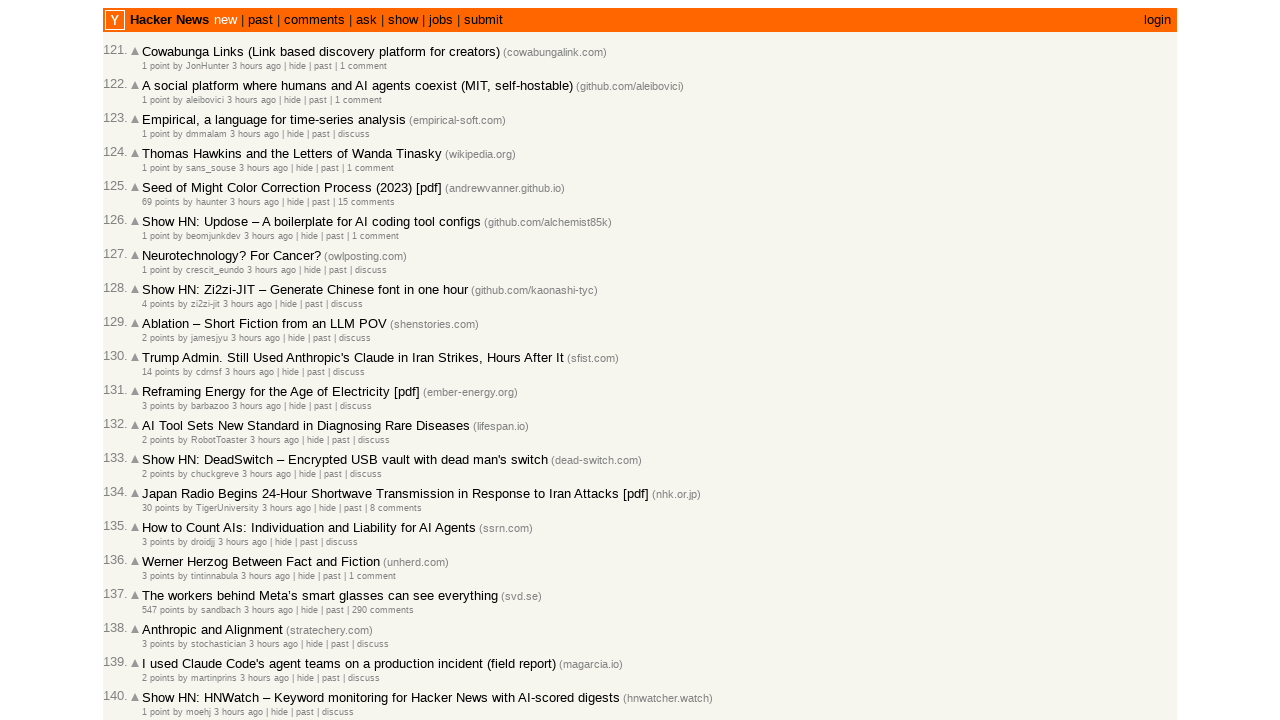

Verified article at index 2 is in correct sort order
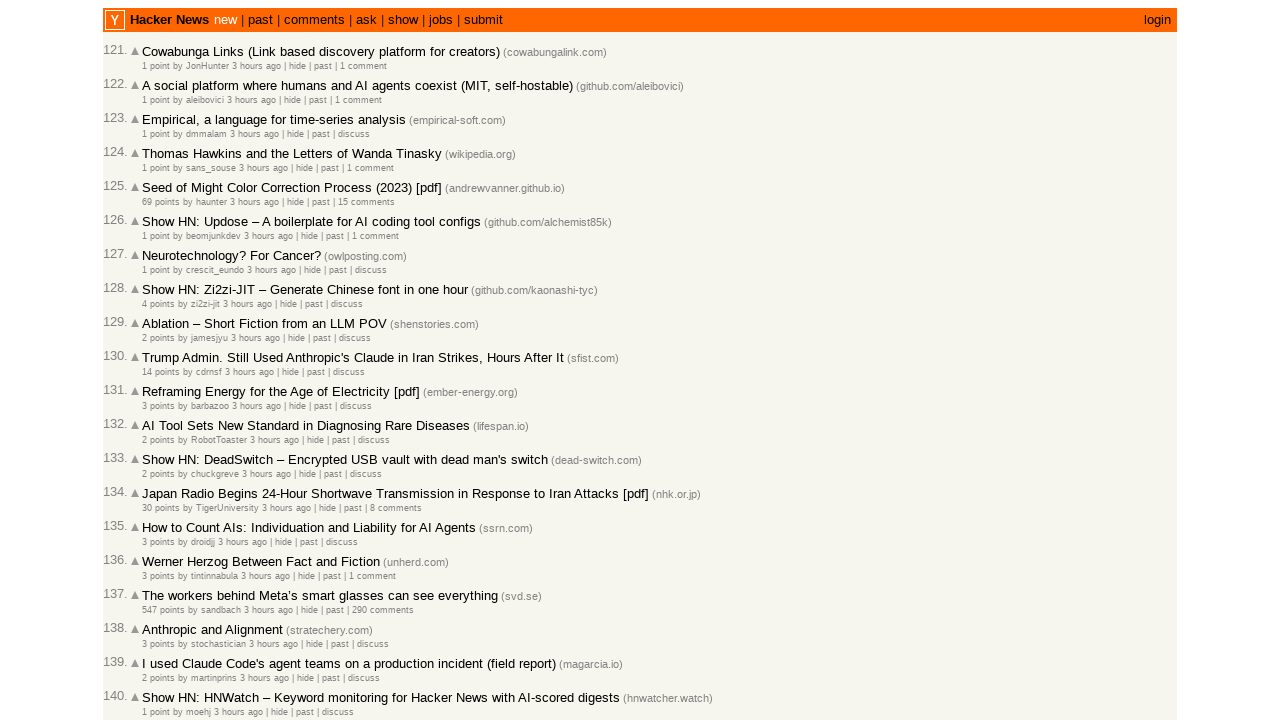

Verified article at index 3 is in correct sort order
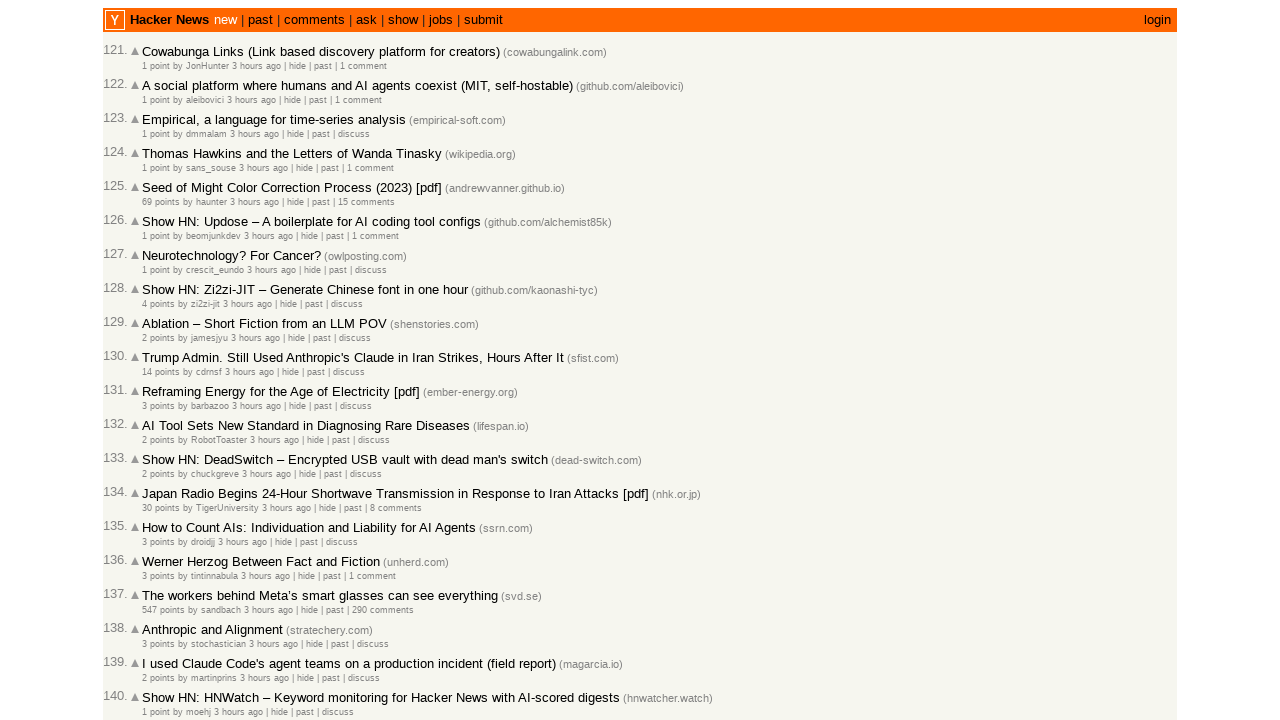

Verified article at index 4 is in correct sort order
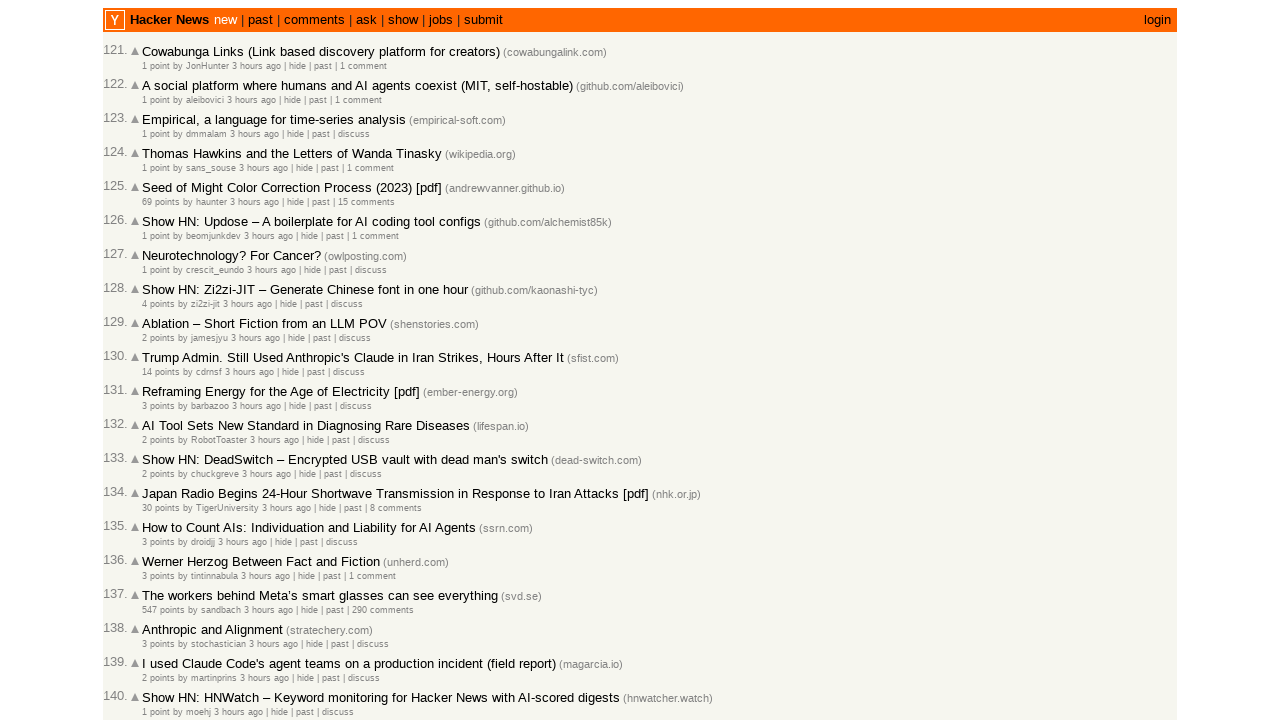

Verified article at index 5 is in correct sort order
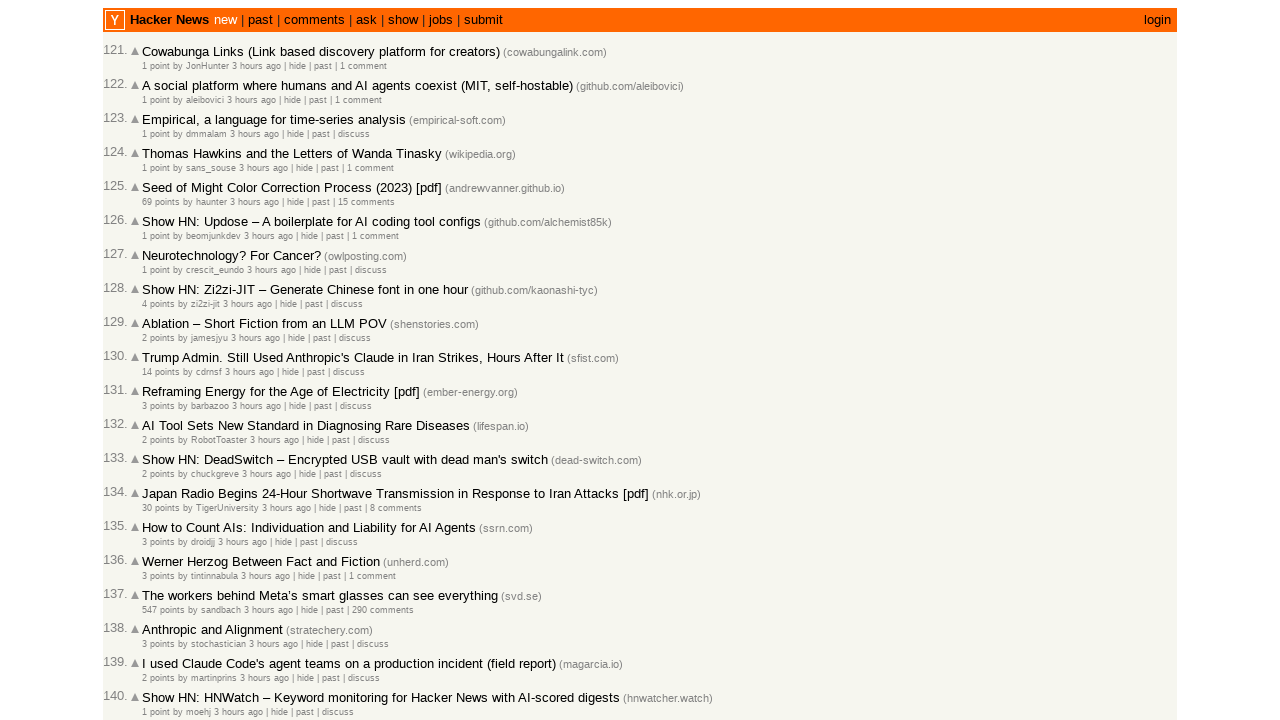

Verified article at index 6 is in correct sort order
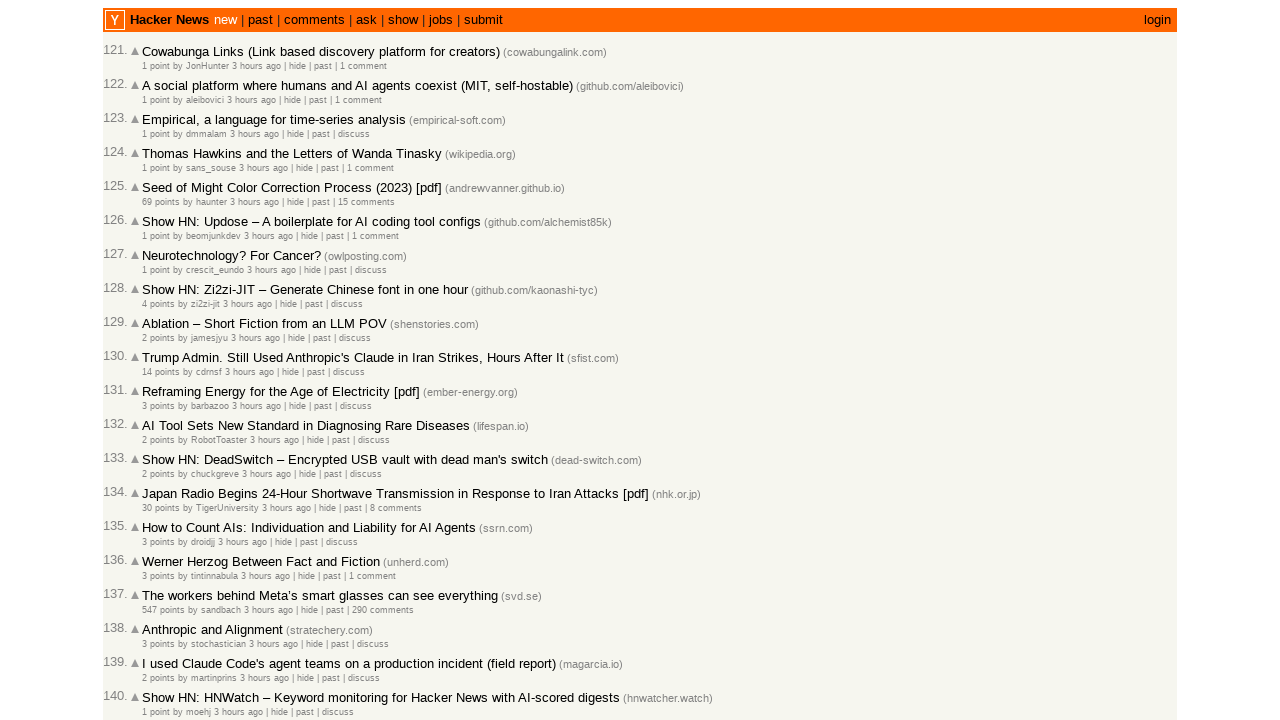

Verified article at index 7 is in correct sort order
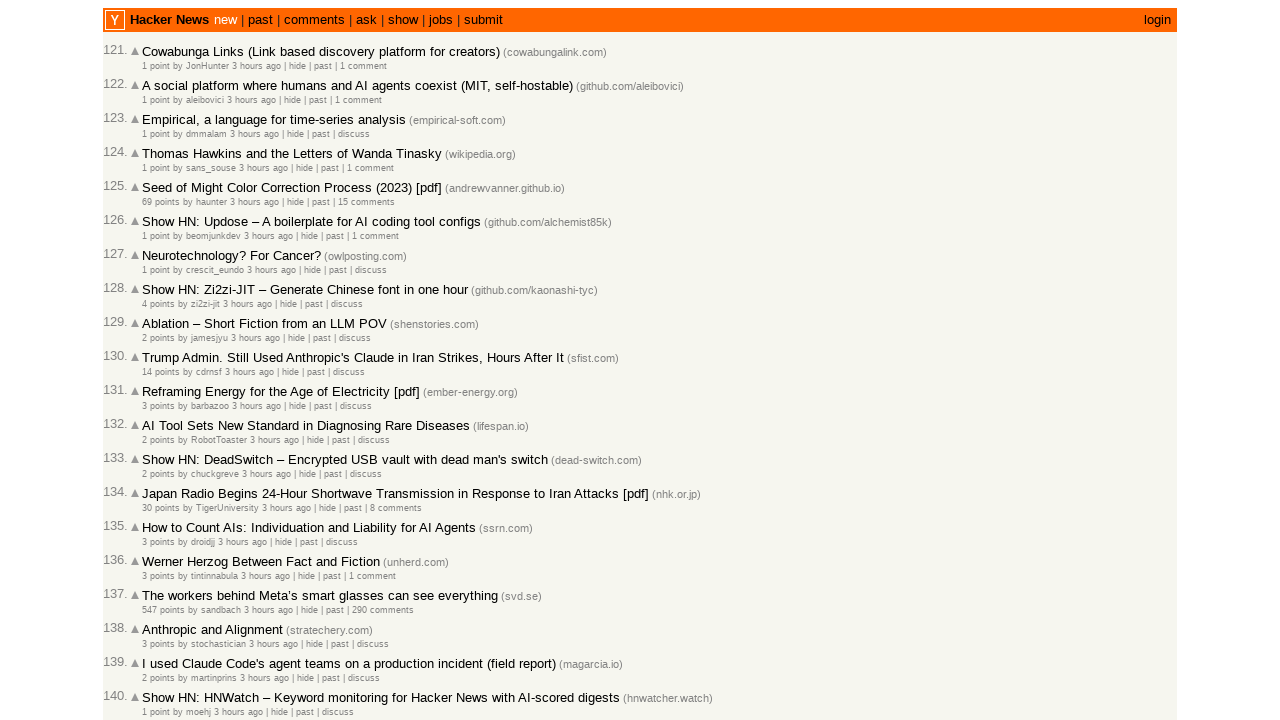

Verified article at index 8 is in correct sort order
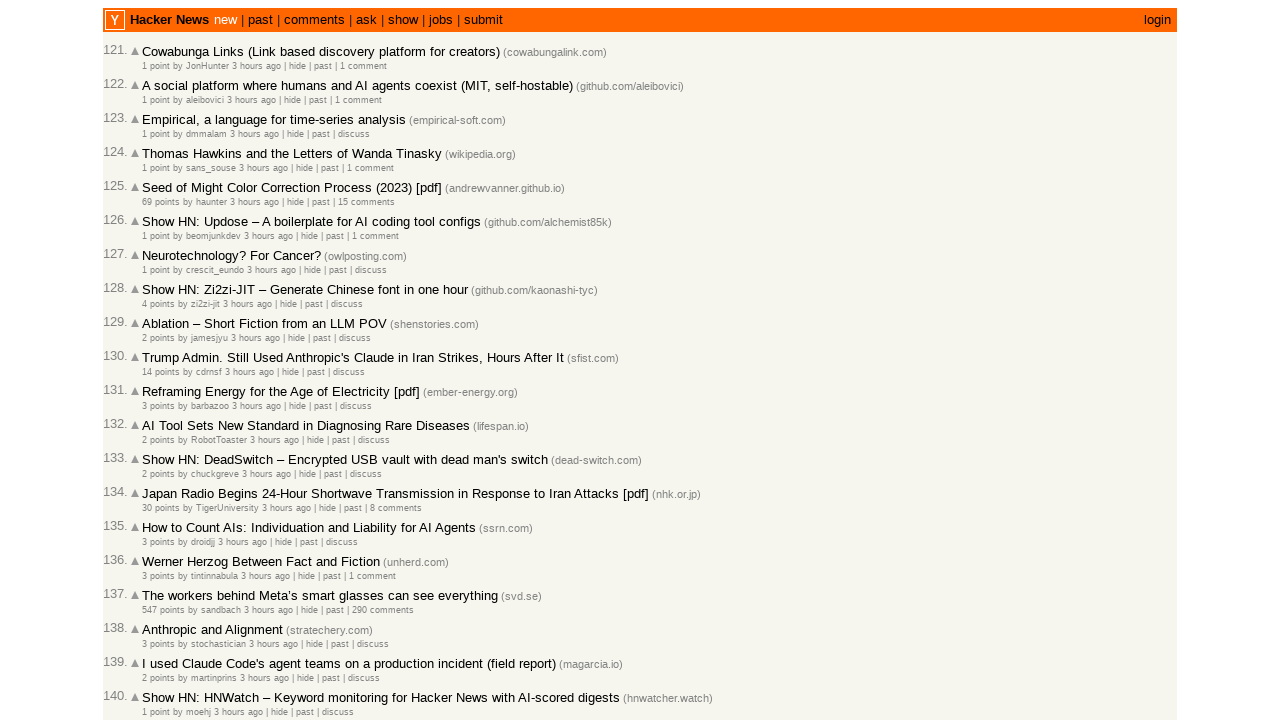

Verified article at index 9 is in correct sort order
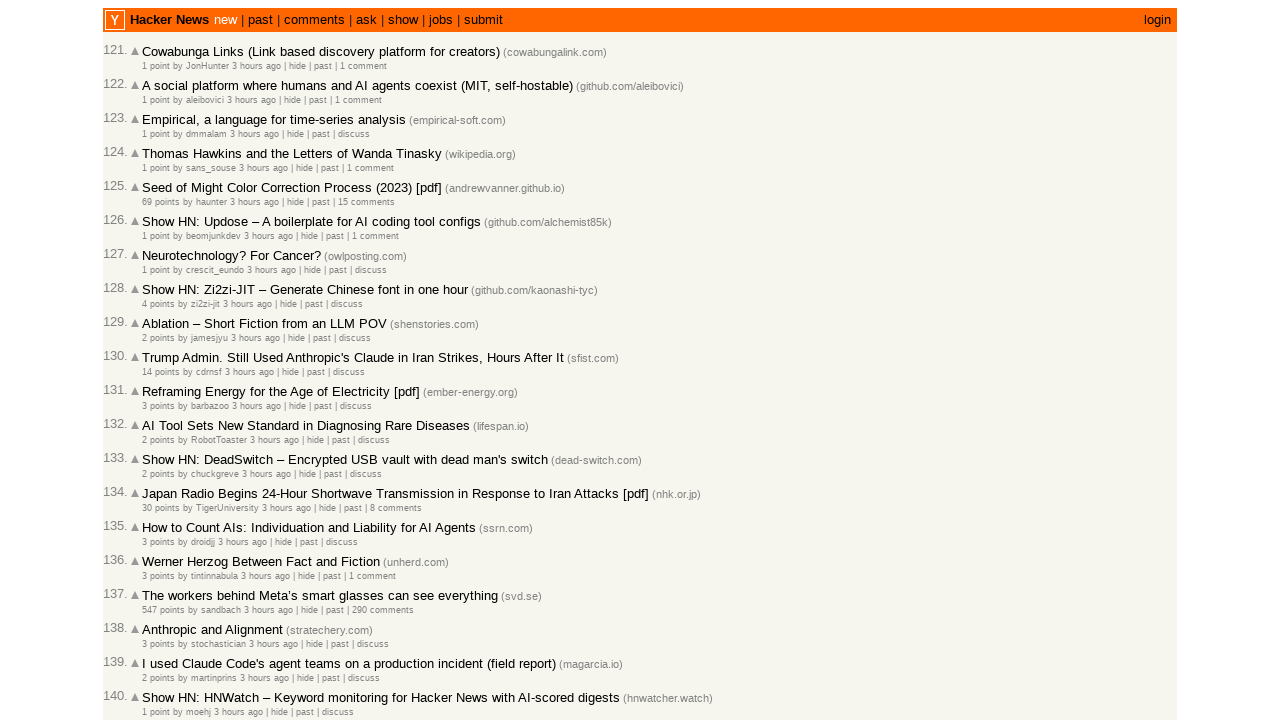

Verified article at index 10 is in correct sort order
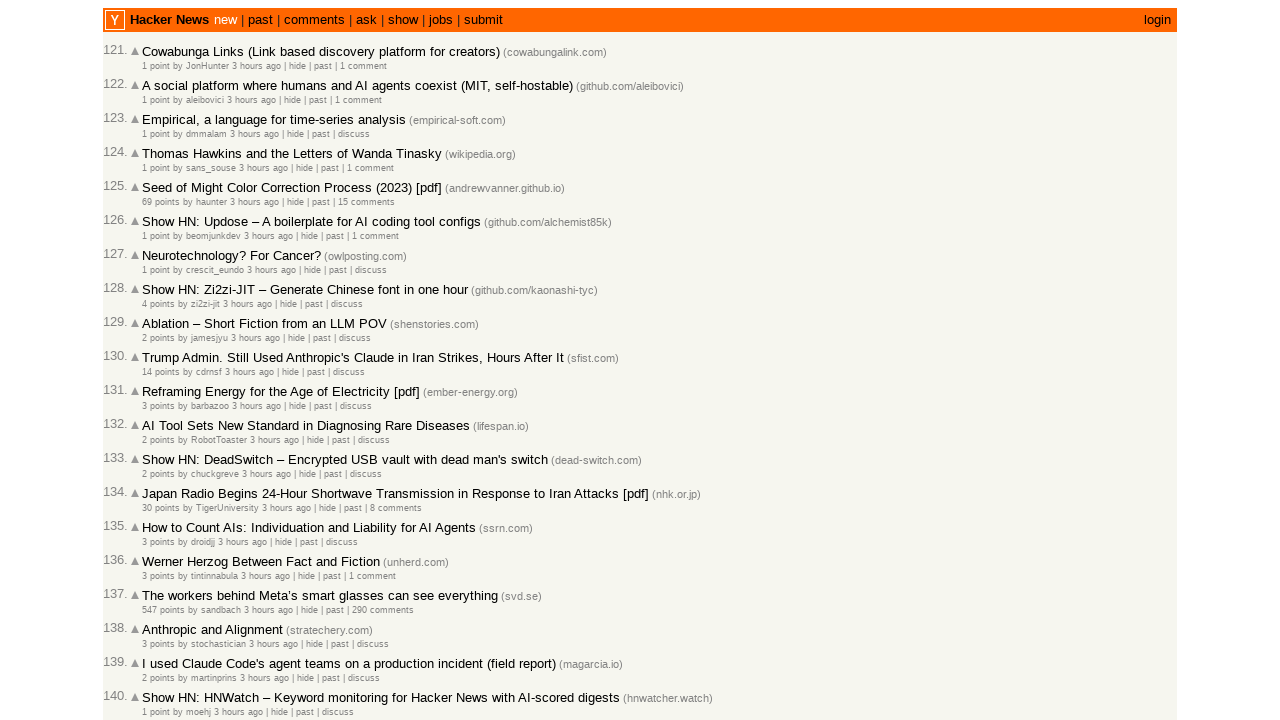

Verified article at index 11 is in correct sort order
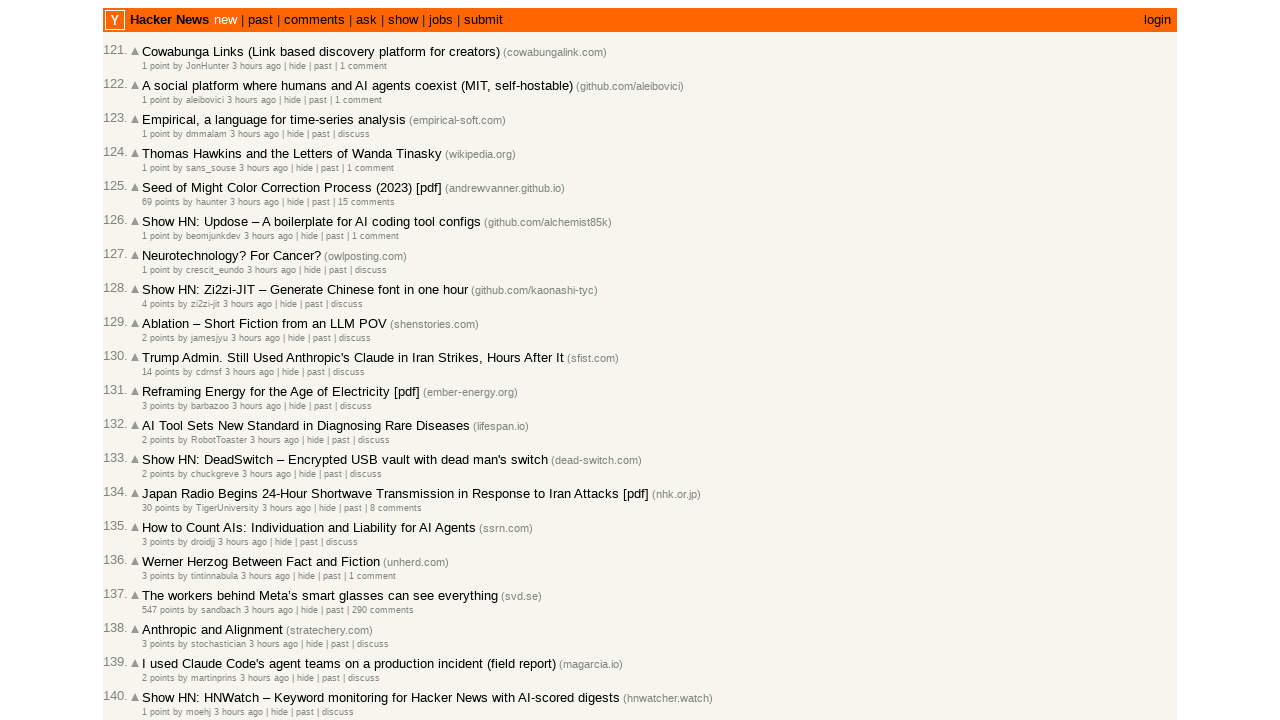

Verified article at index 12 is in correct sort order
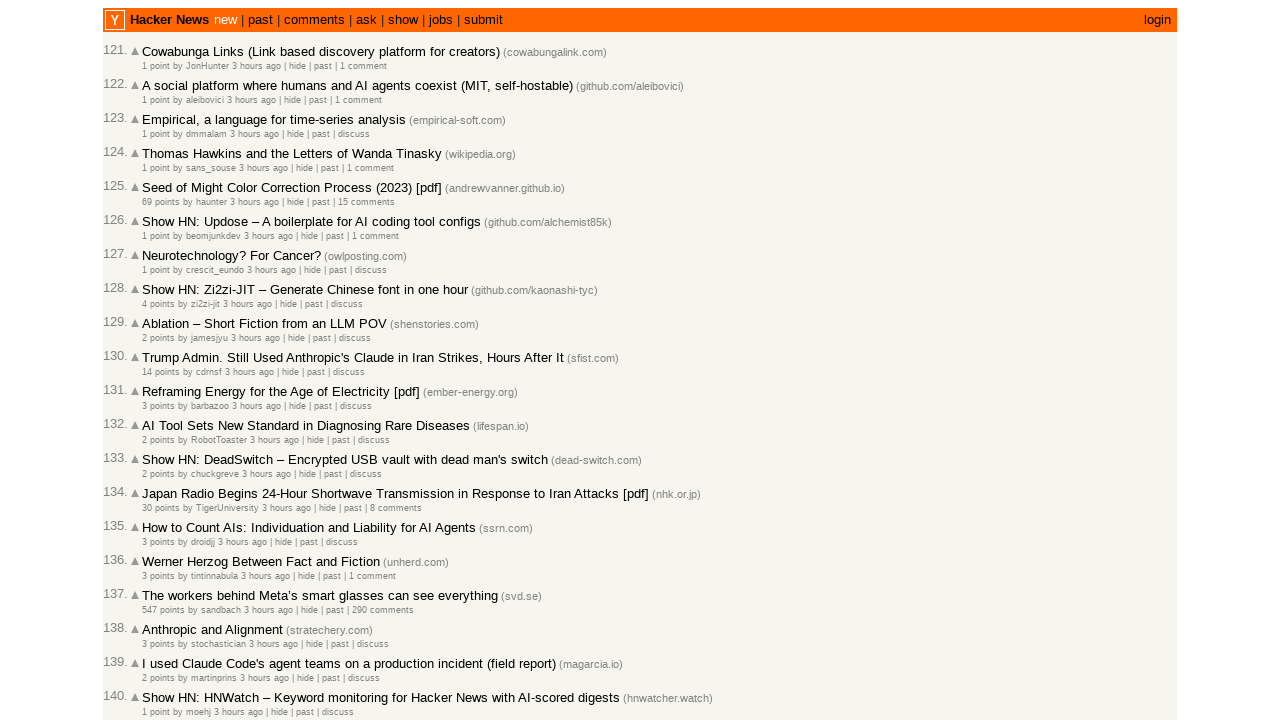

Verified article at index 13 is in correct sort order
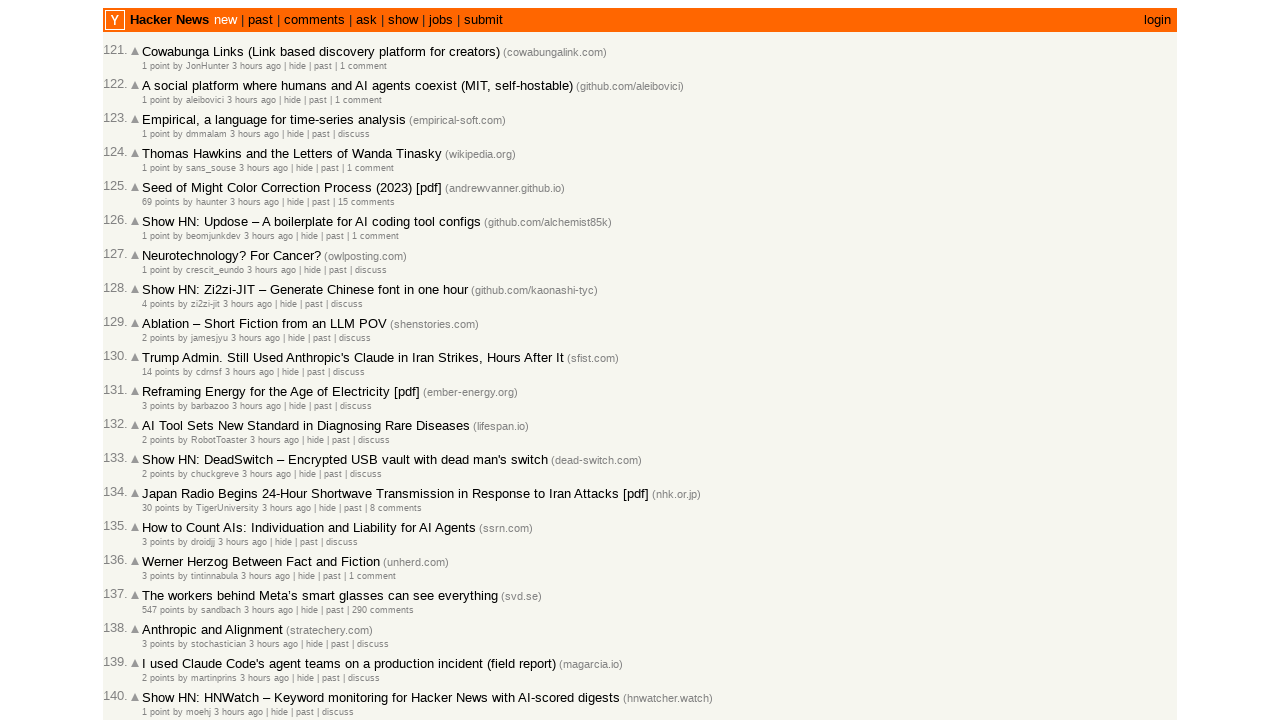

Verified article at index 14 is in correct sort order
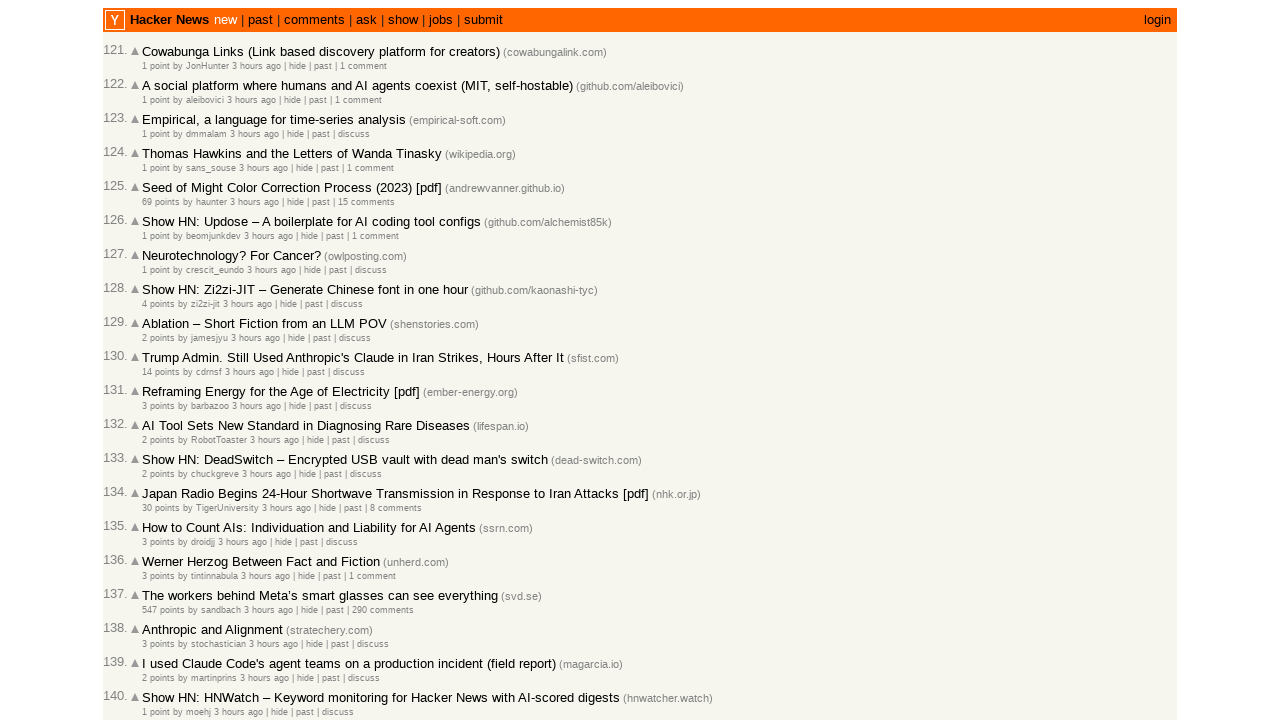

Verified article at index 15 is in correct sort order
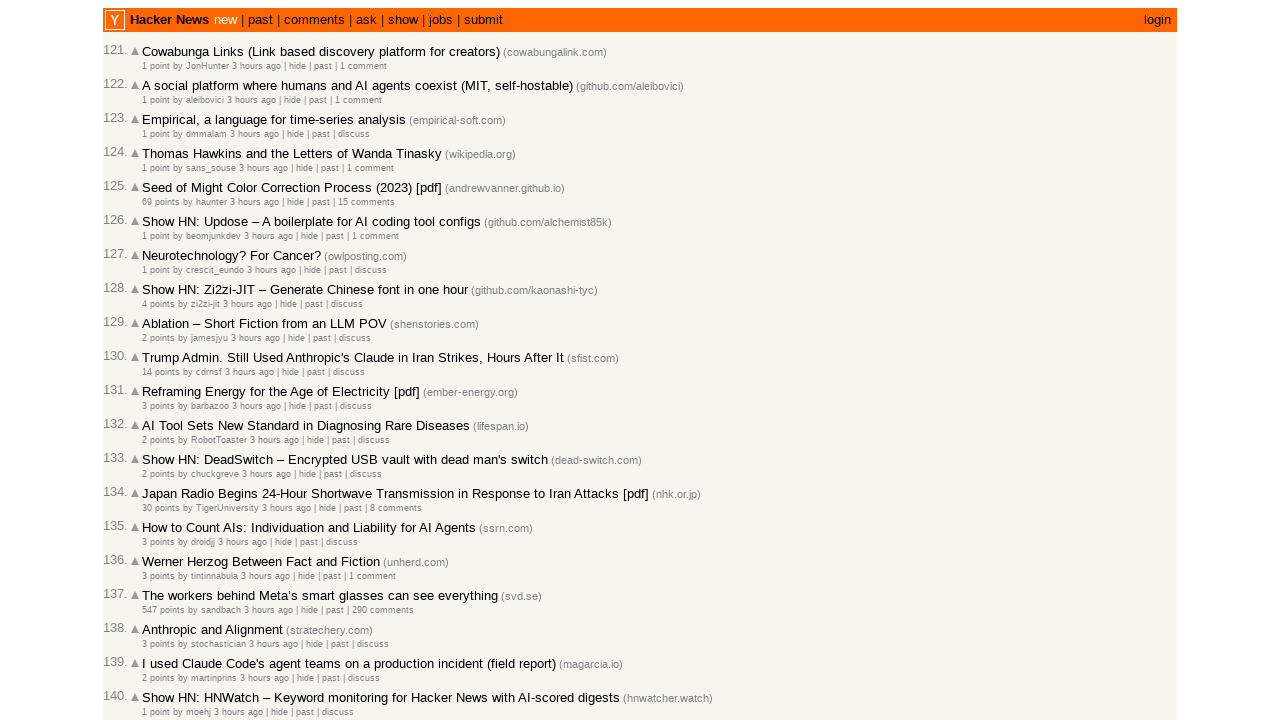

Verified article at index 16 is in correct sort order
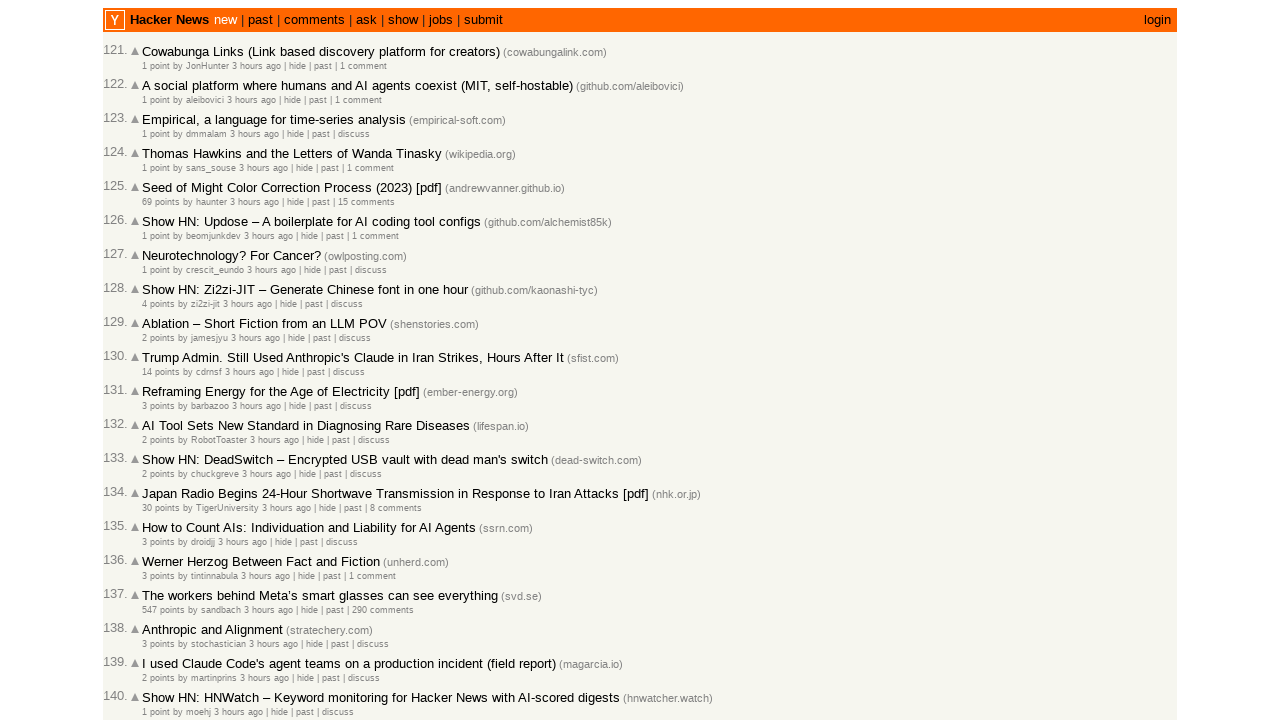

Verified article at index 17 is in correct sort order
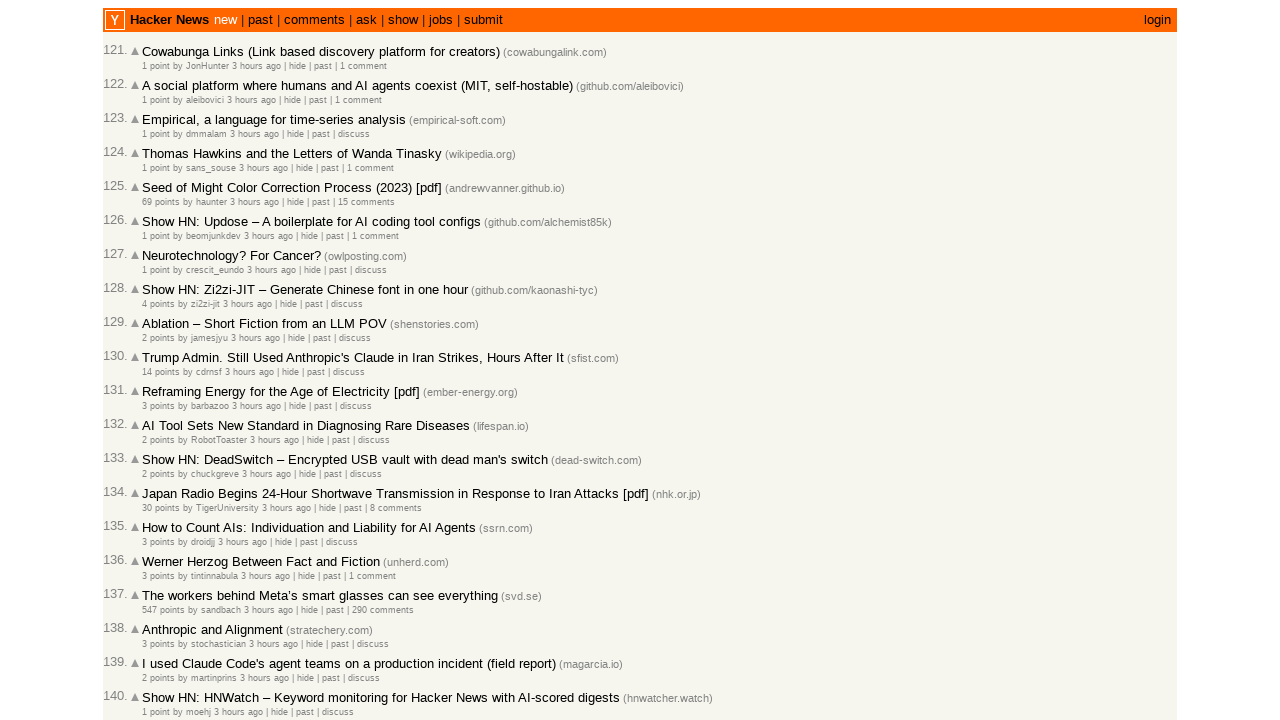

Verified article at index 18 is in correct sort order
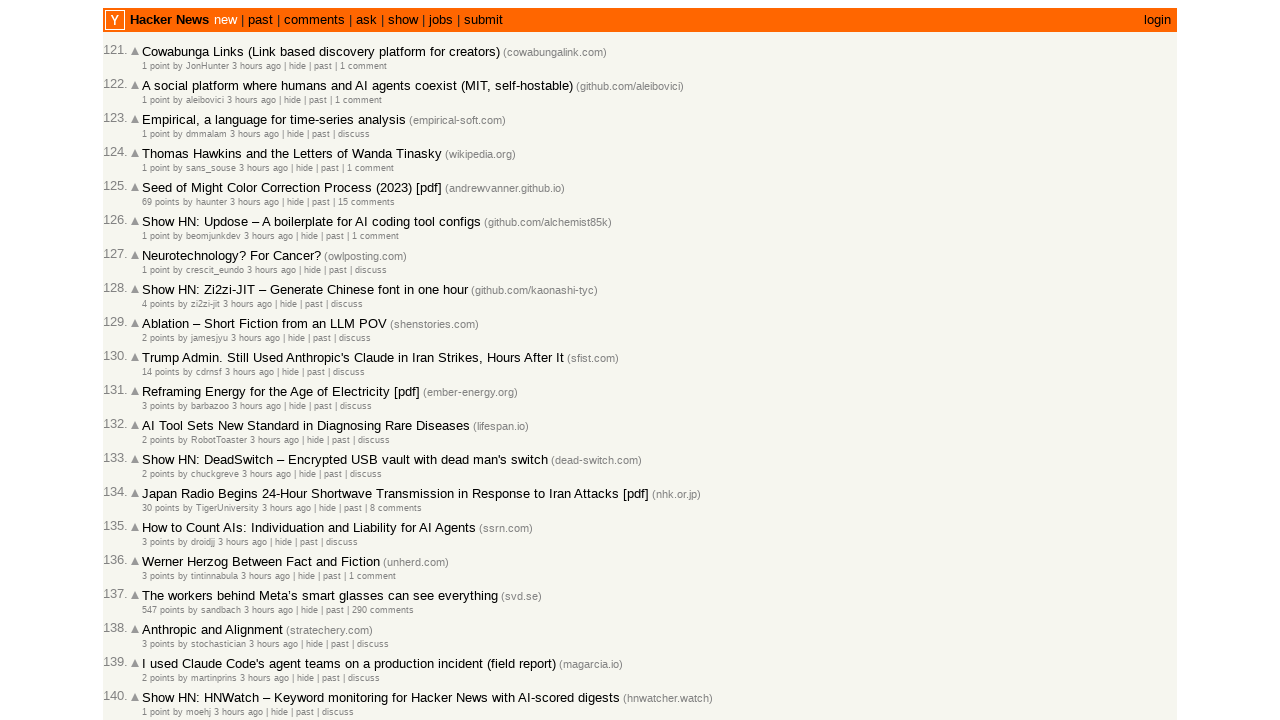

Verified article at index 19 is in correct sort order
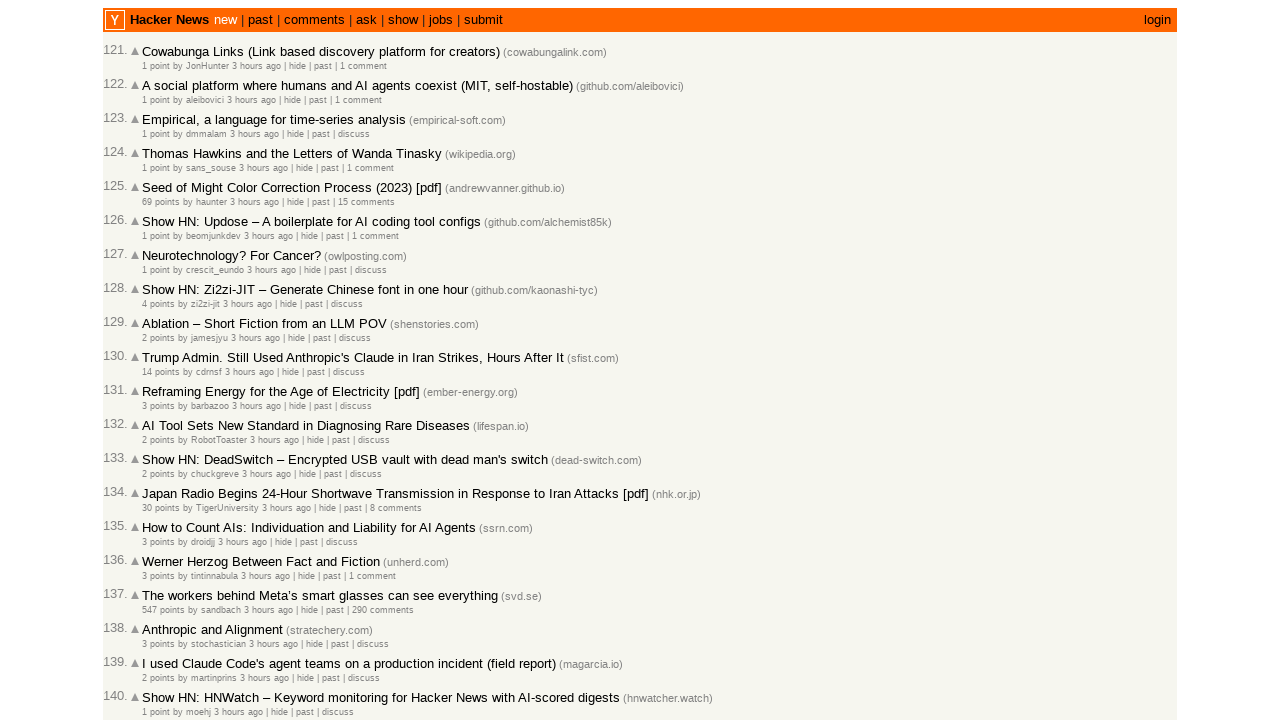

Verified article at index 20 is in correct sort order
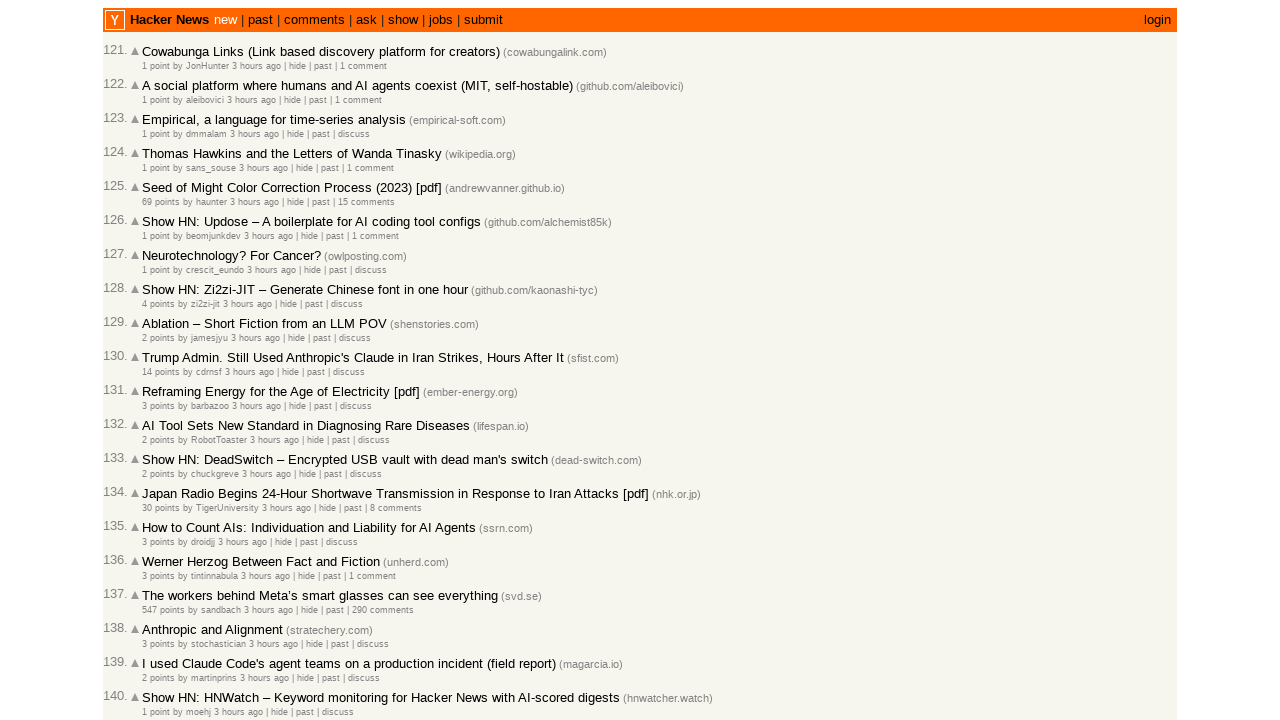

Verified article at index 21 is in correct sort order
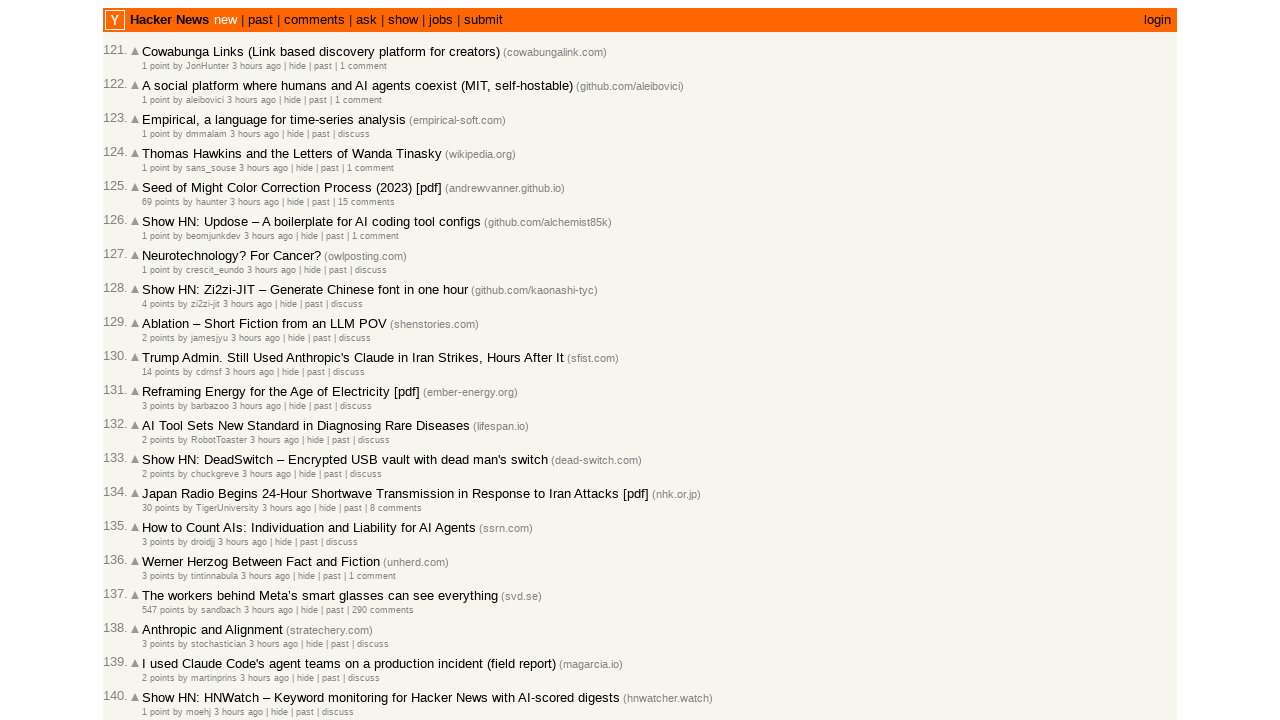

Verified article at index 22 is in correct sort order
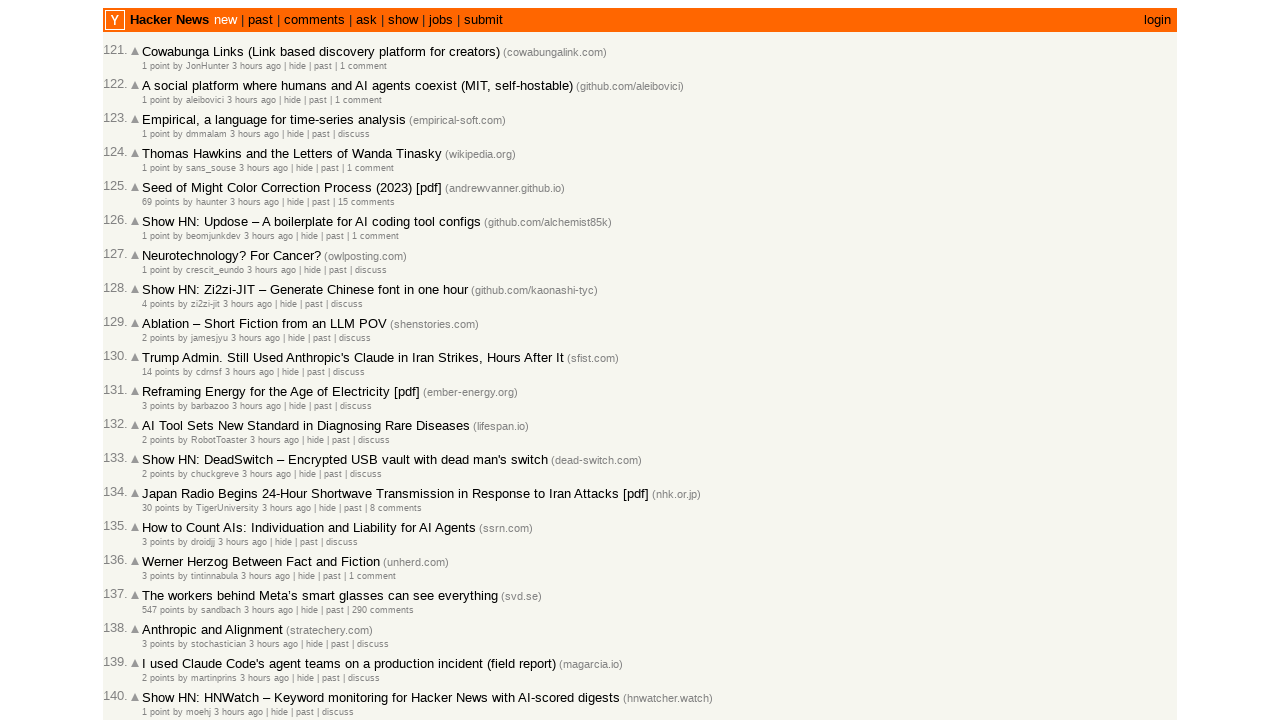

Verified article at index 23 is in correct sort order
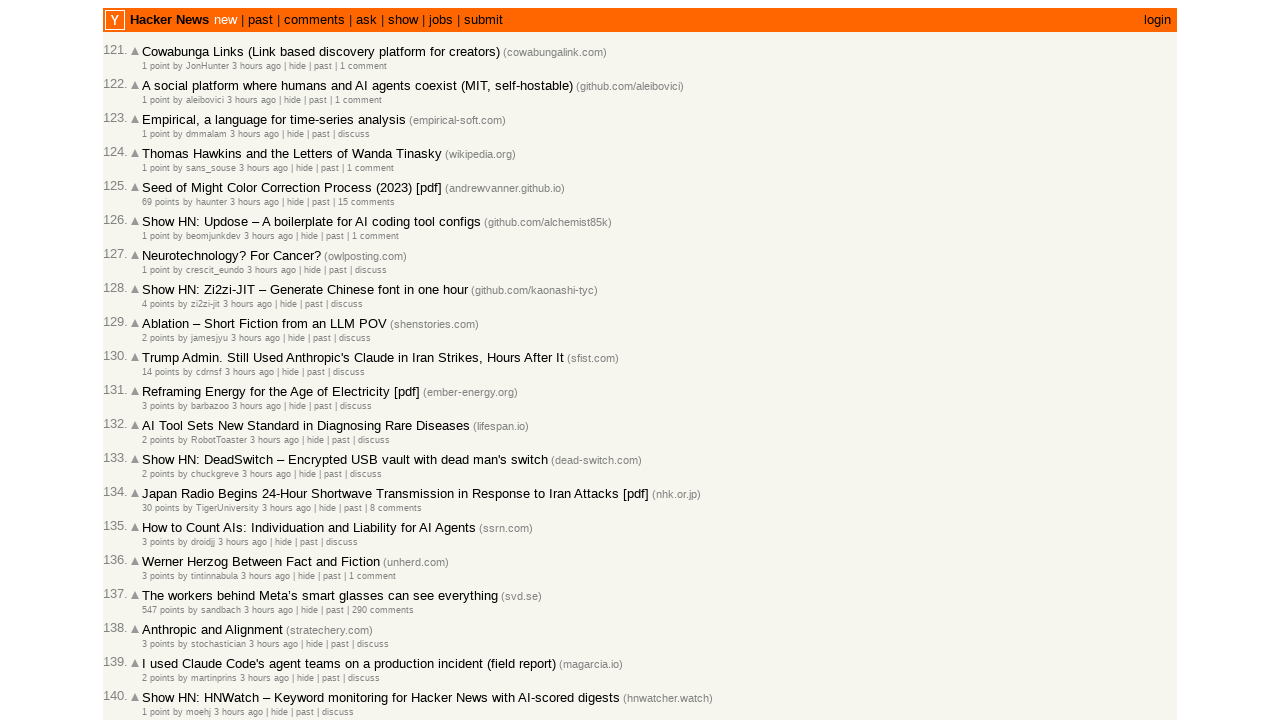

Verified article at index 24 is in correct sort order
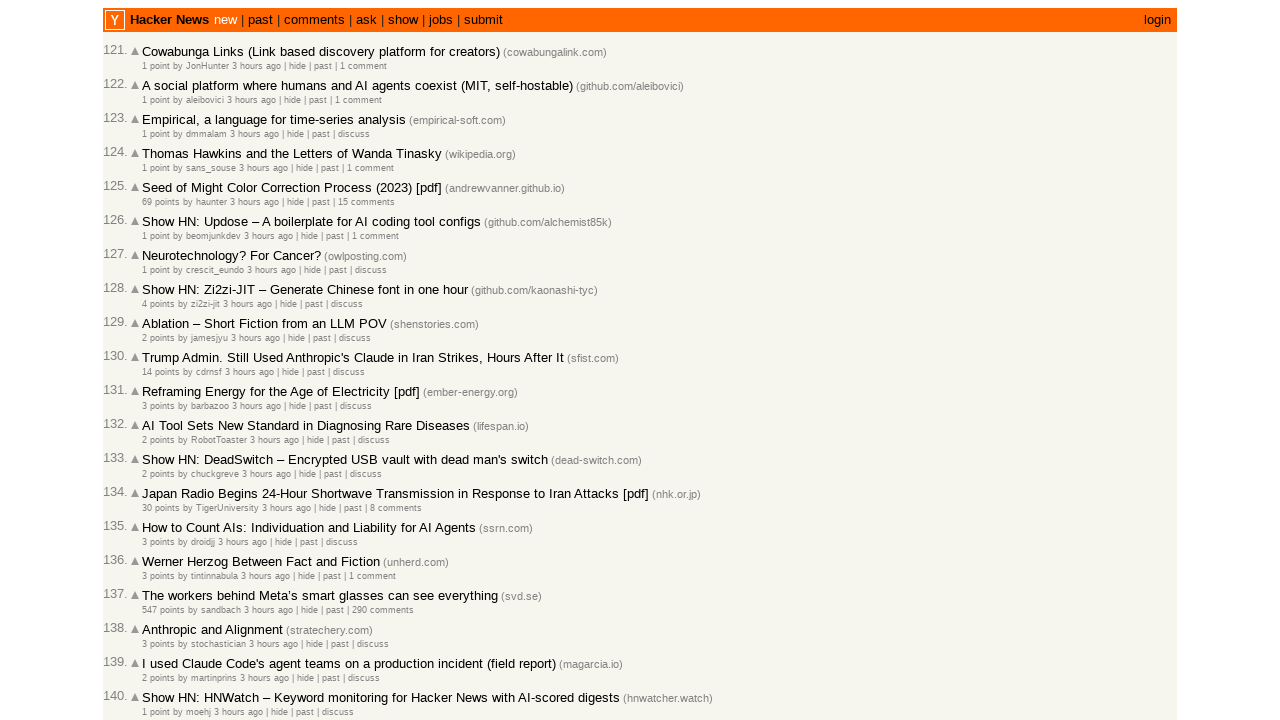

Verified article at index 25 is in correct sort order
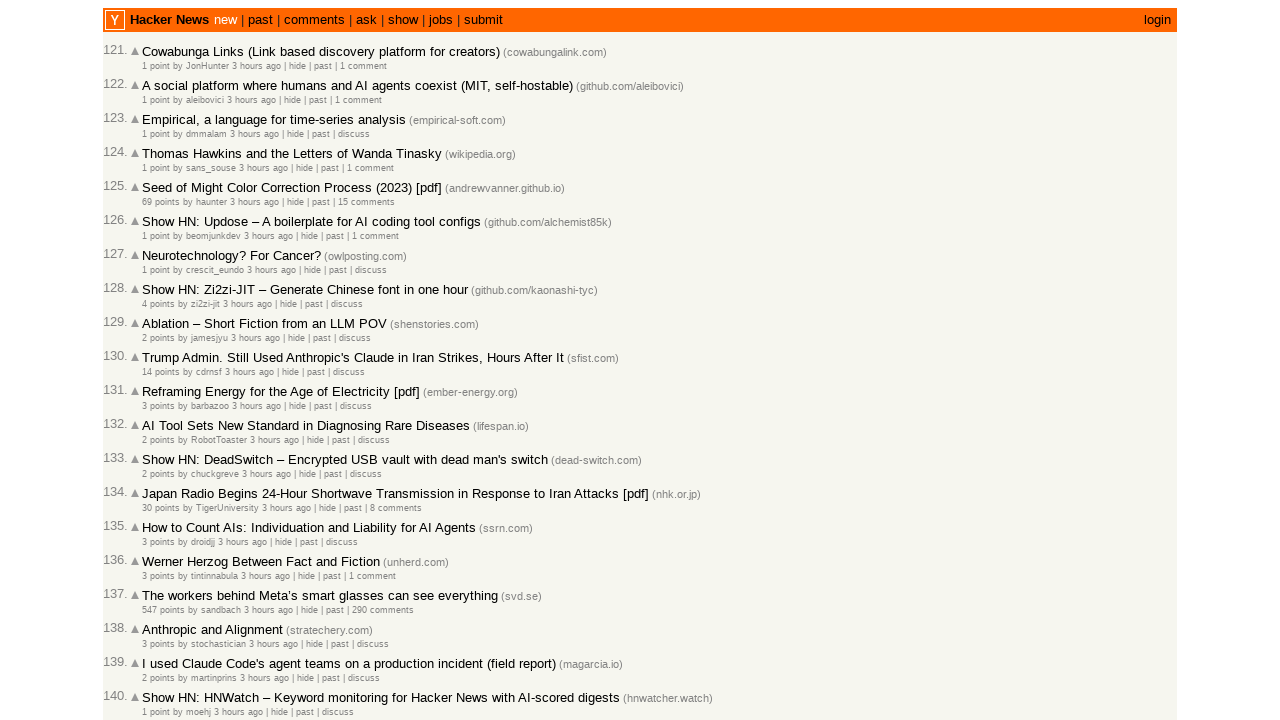

Verified article at index 26 is in correct sort order
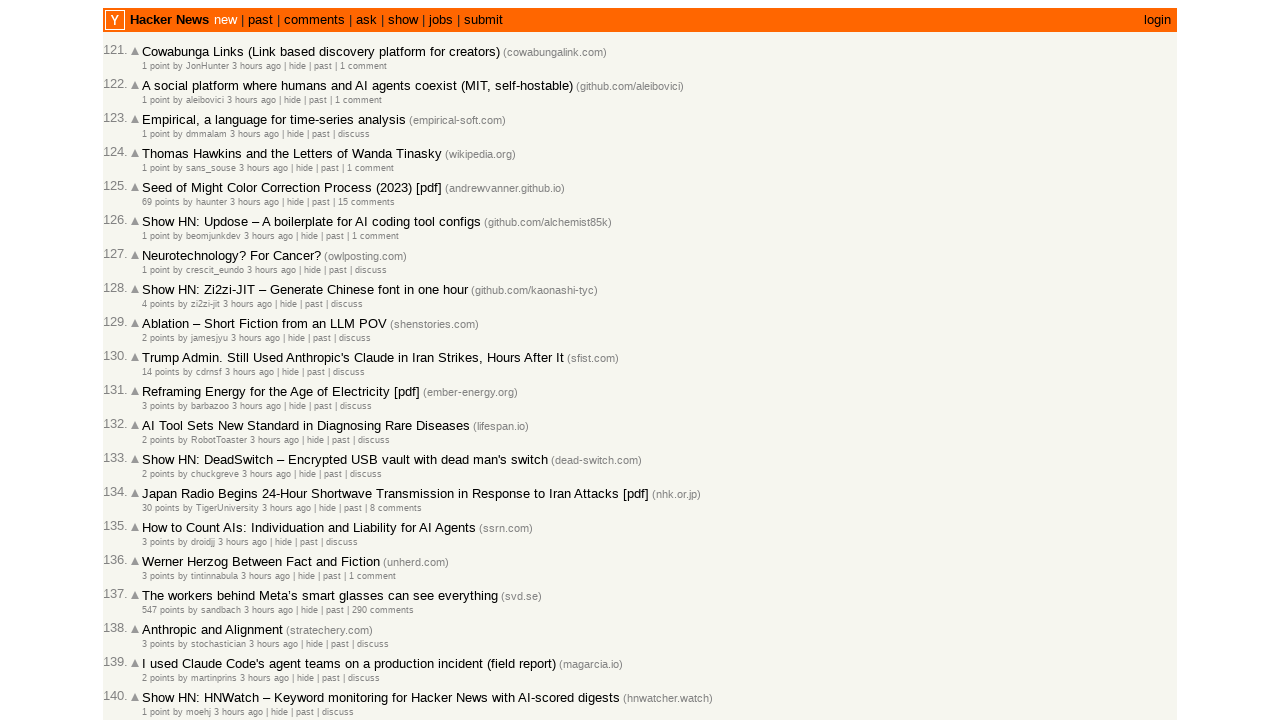

Verified article at index 27 is in correct sort order
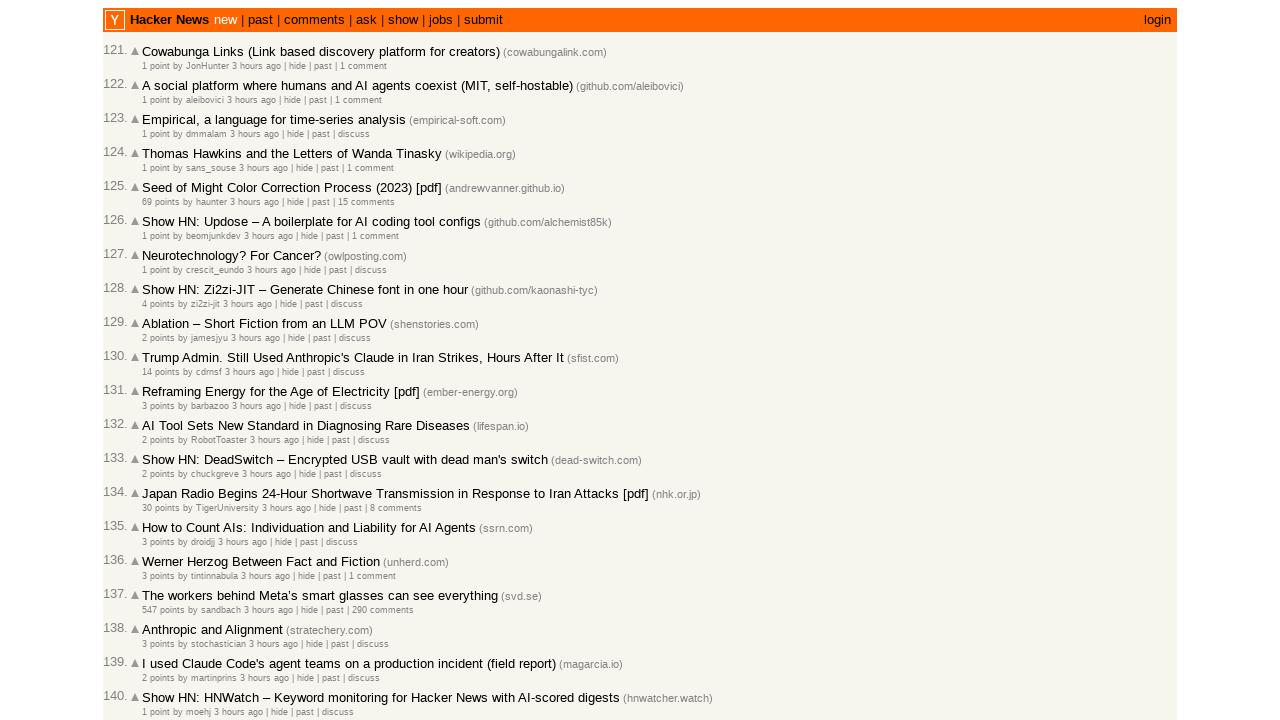

Verified article at index 28 is in correct sort order
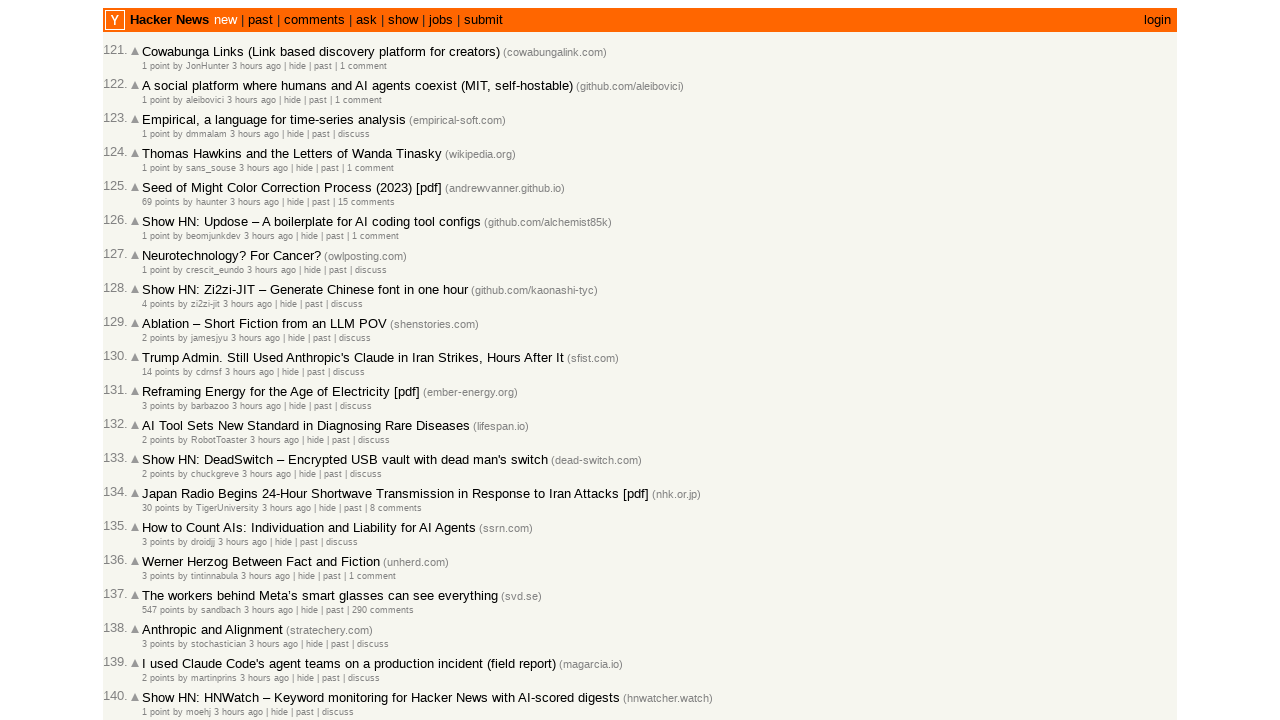

Verified article at index 29 is in correct sort order
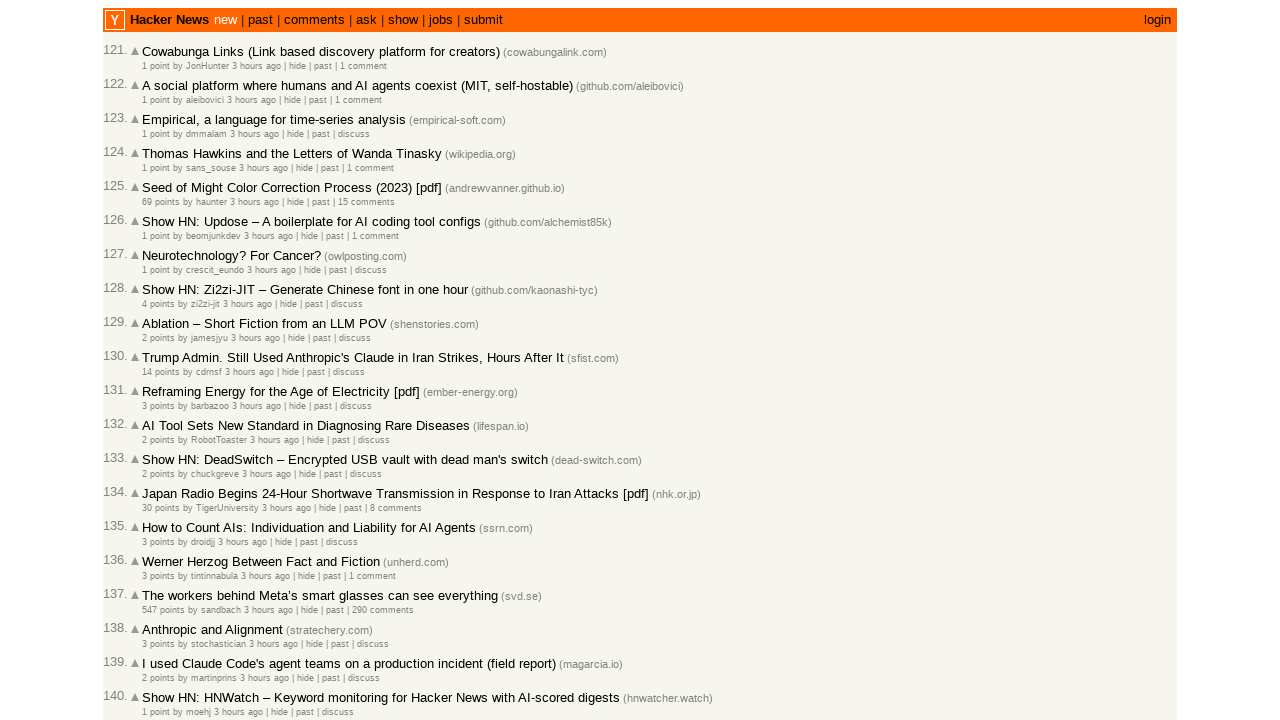

Verified article at index 30 is in correct sort order
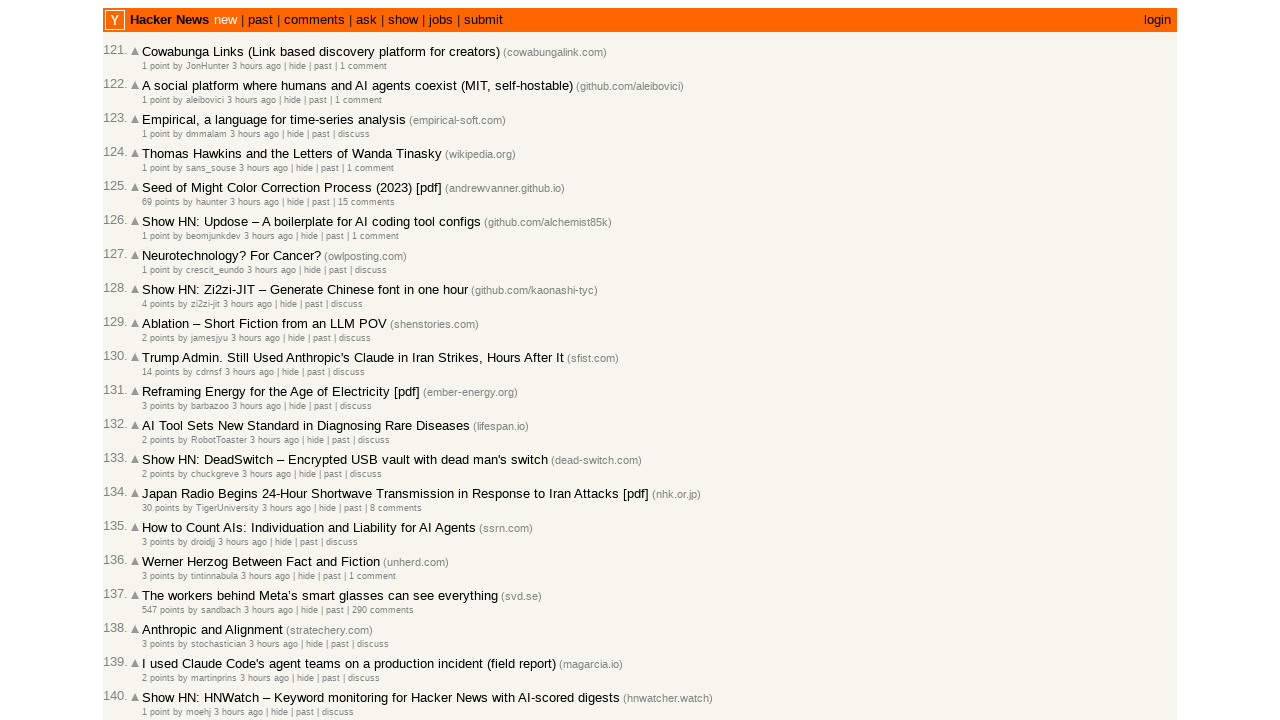

Verified article at index 31 is in correct sort order
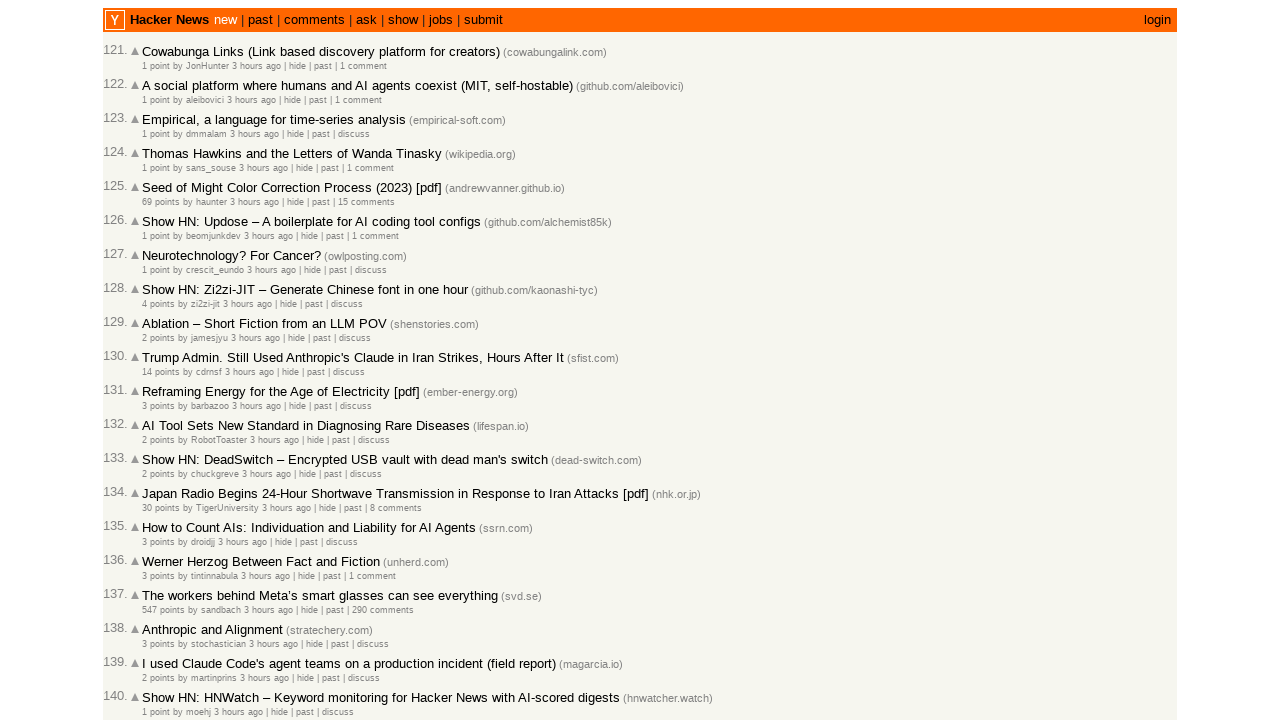

Verified article at index 32 is in correct sort order
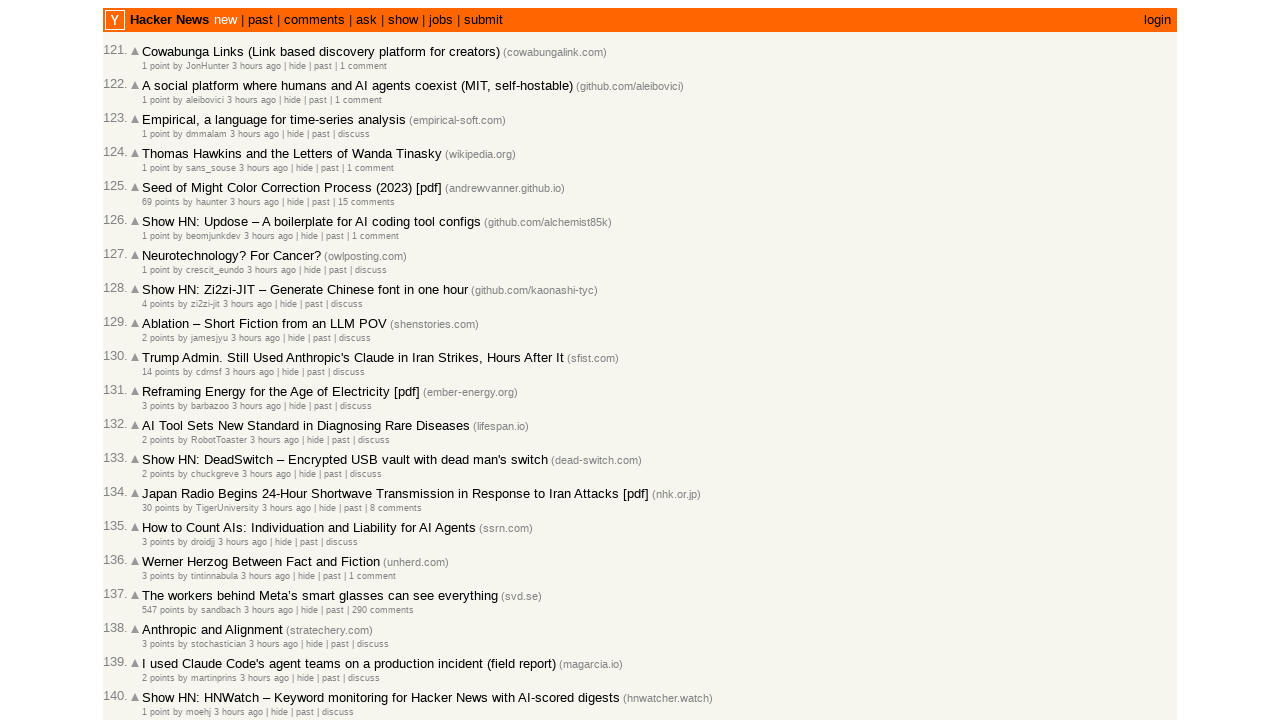

Verified article at index 33 is in correct sort order
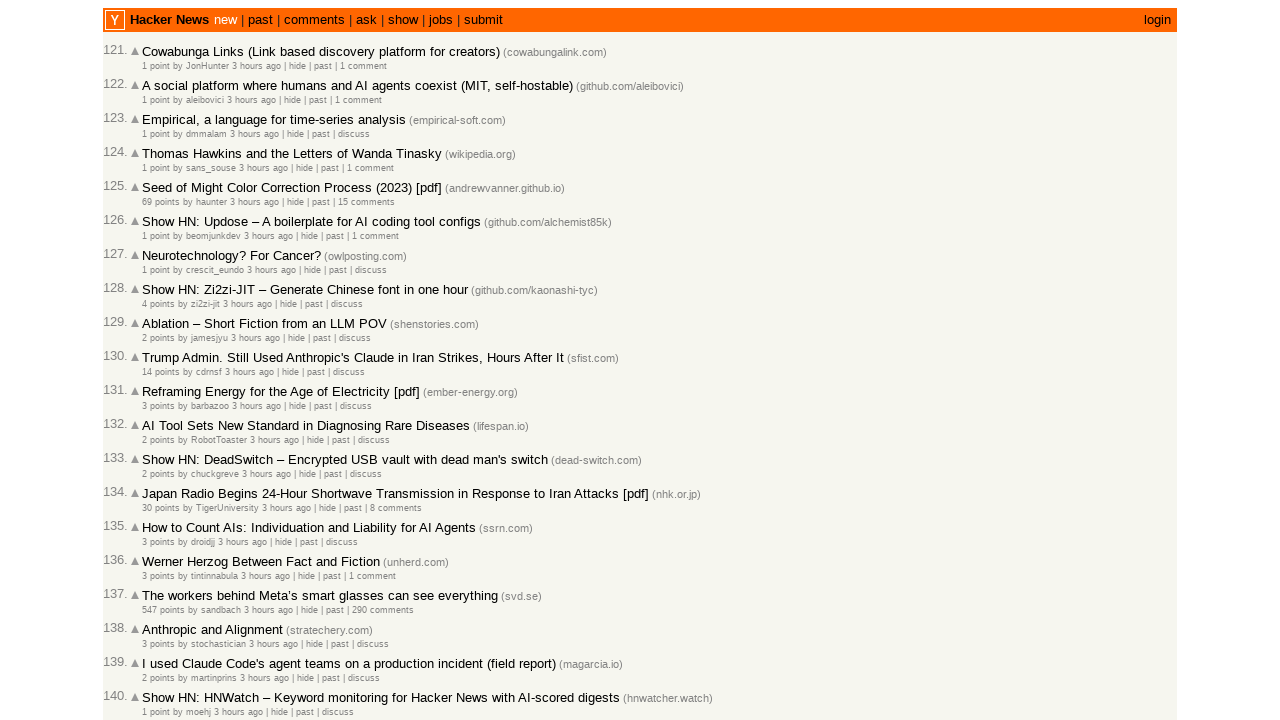

Verified article at index 34 is in correct sort order
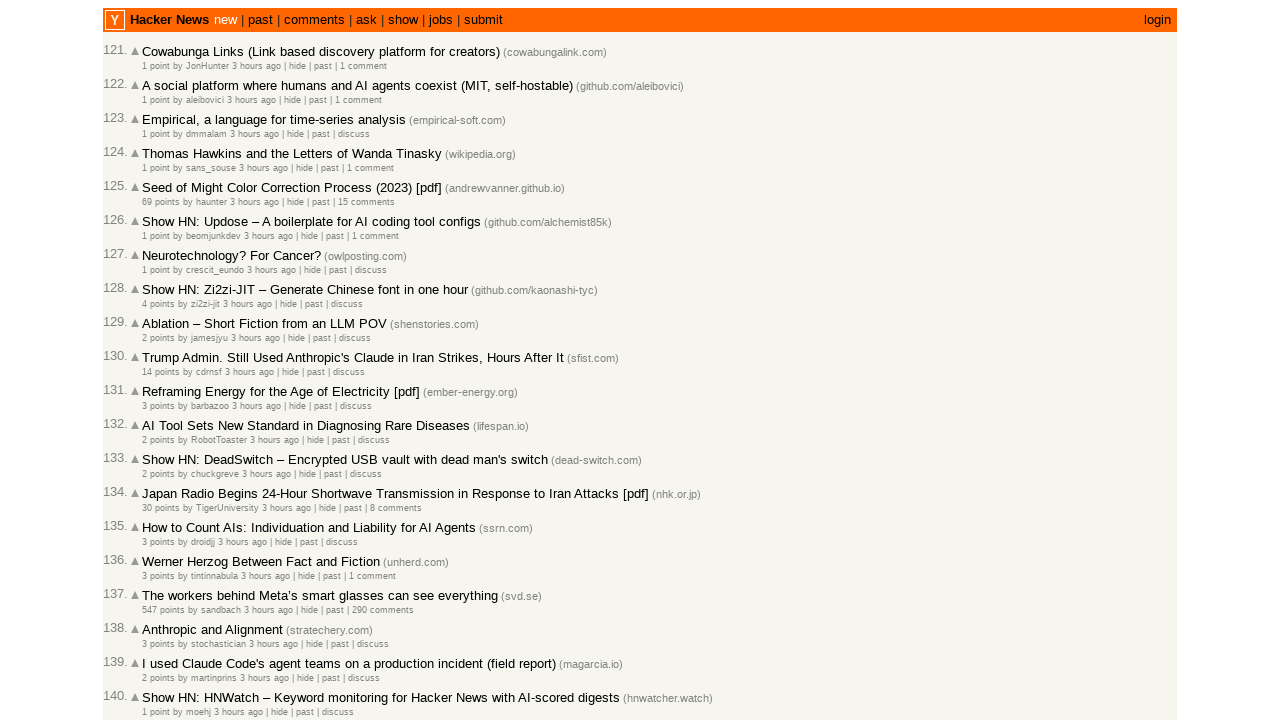

Verified article at index 35 is in correct sort order
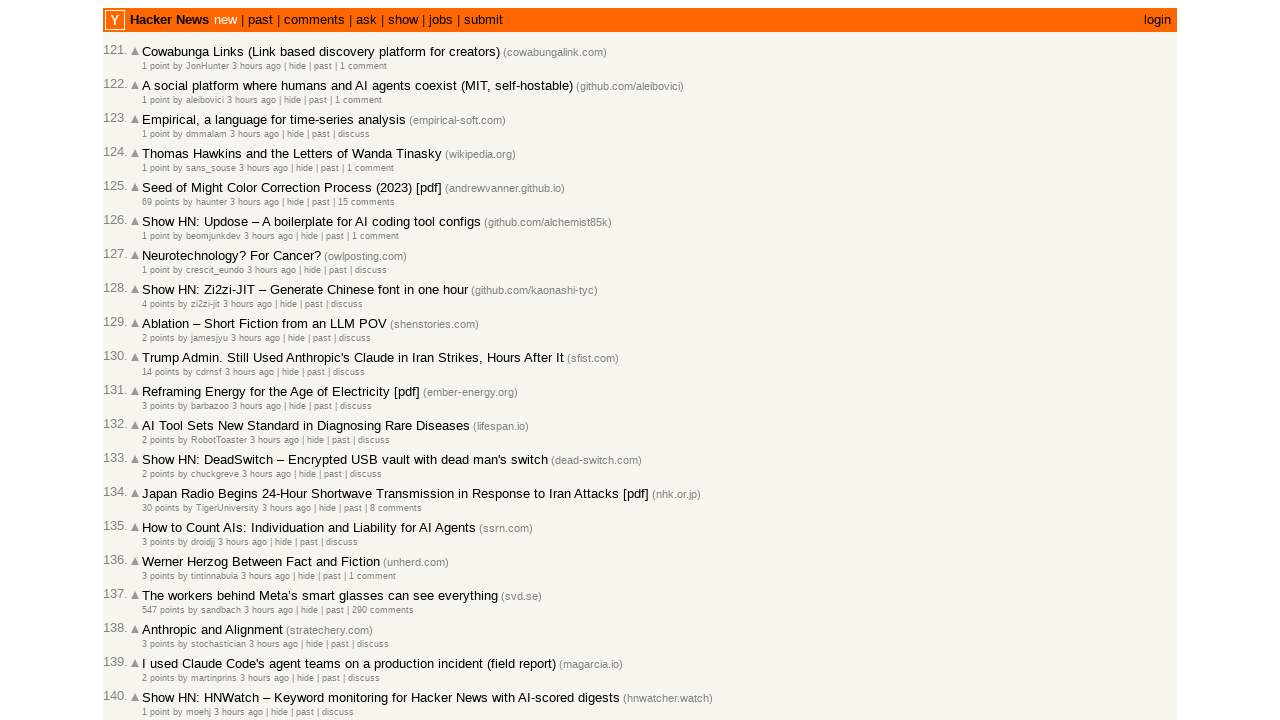

Verified article at index 36 is in correct sort order
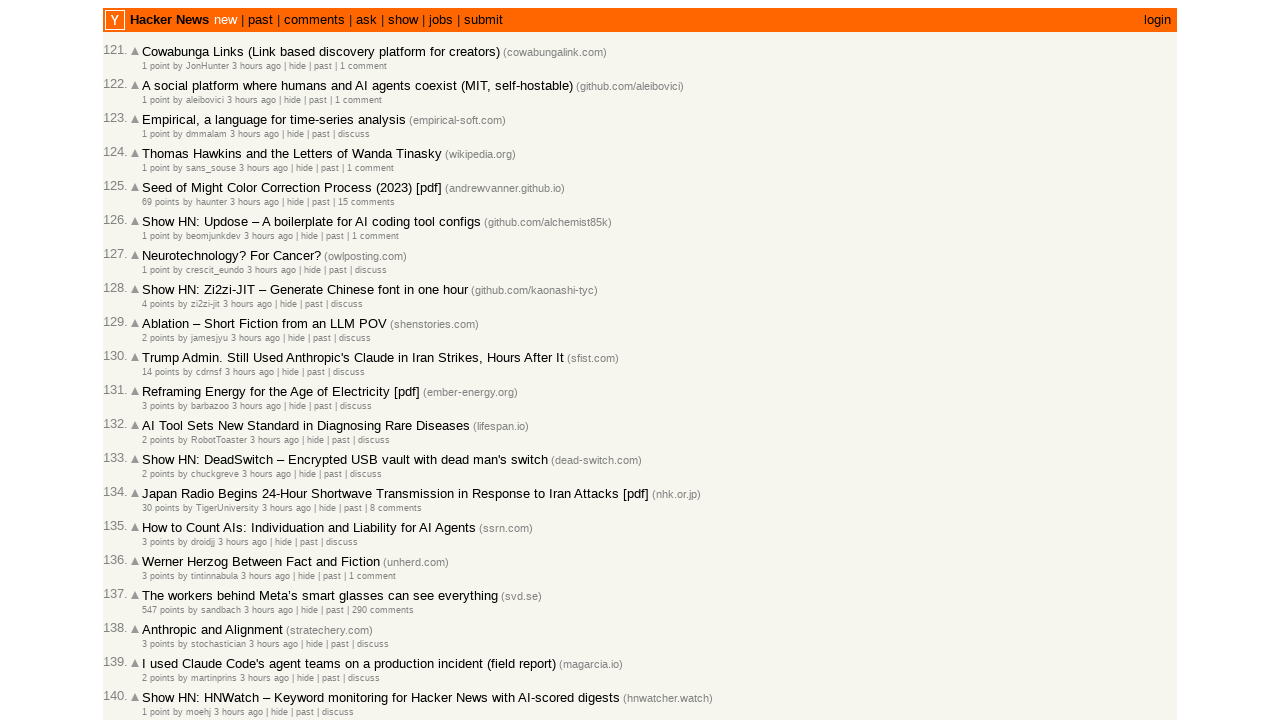

Verified article at index 37 is in correct sort order
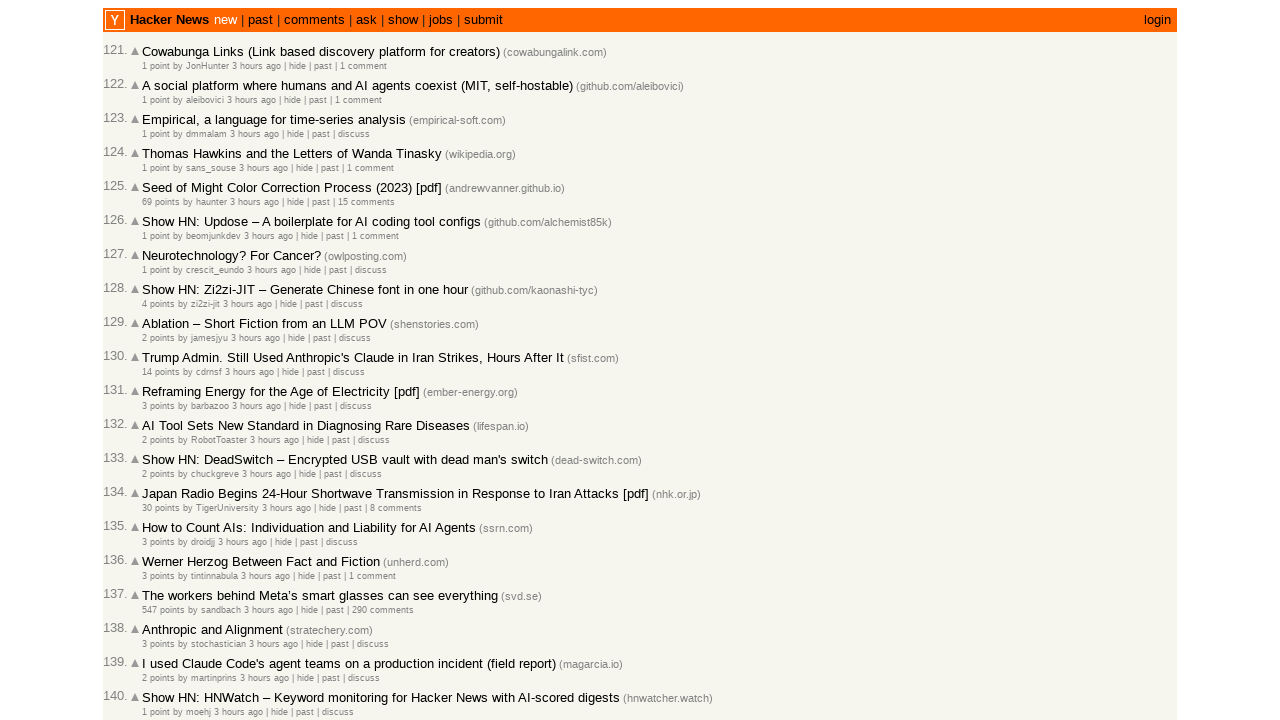

Verified article at index 38 is in correct sort order
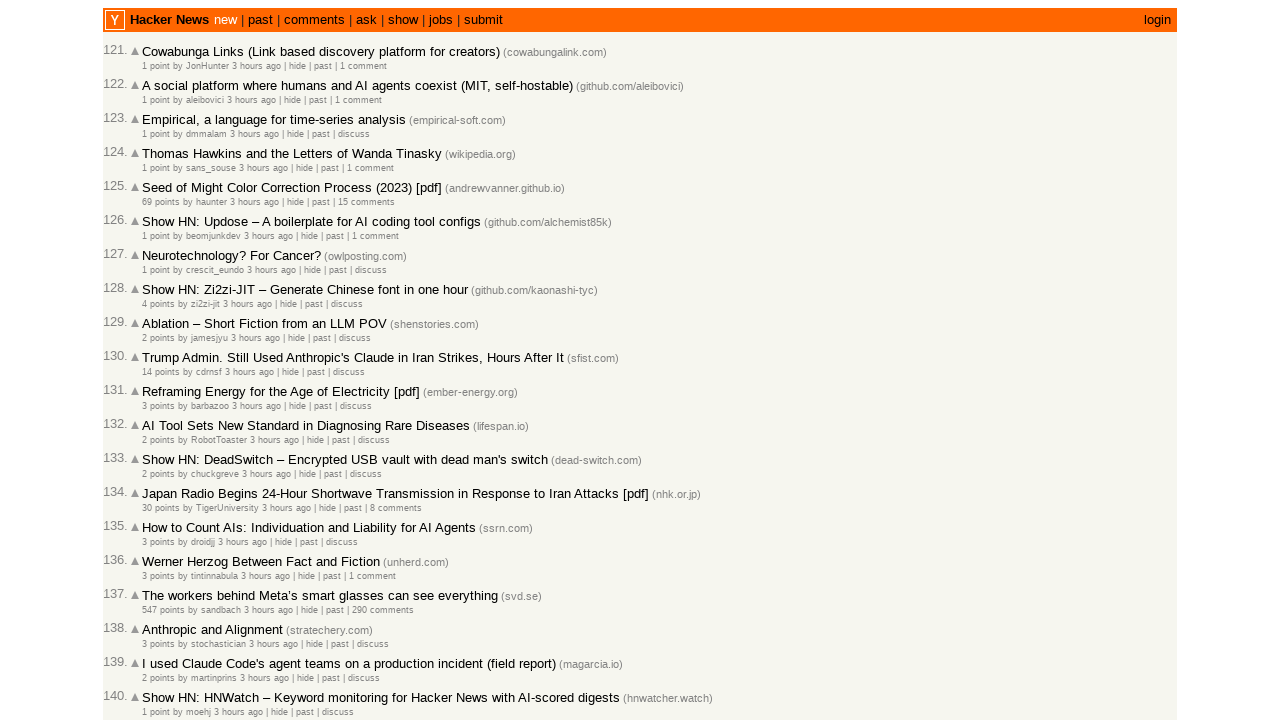

Verified article at index 39 is in correct sort order
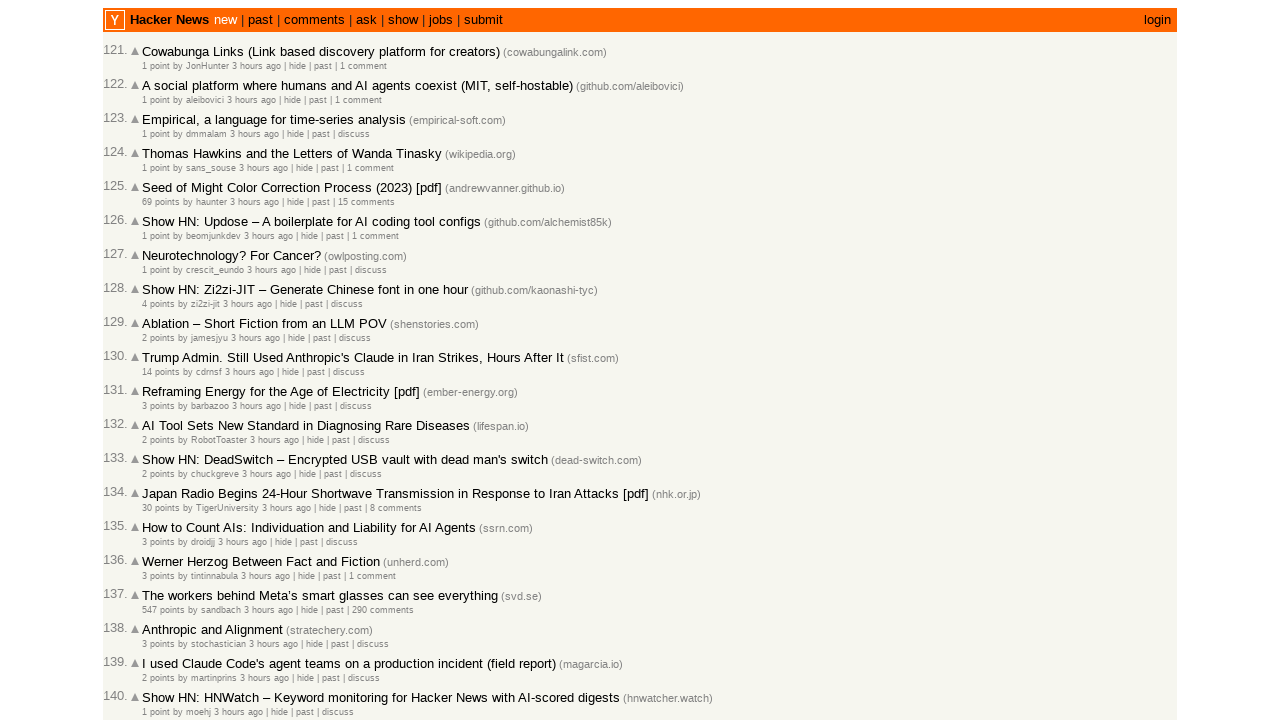

Verified article at index 40 is in correct sort order
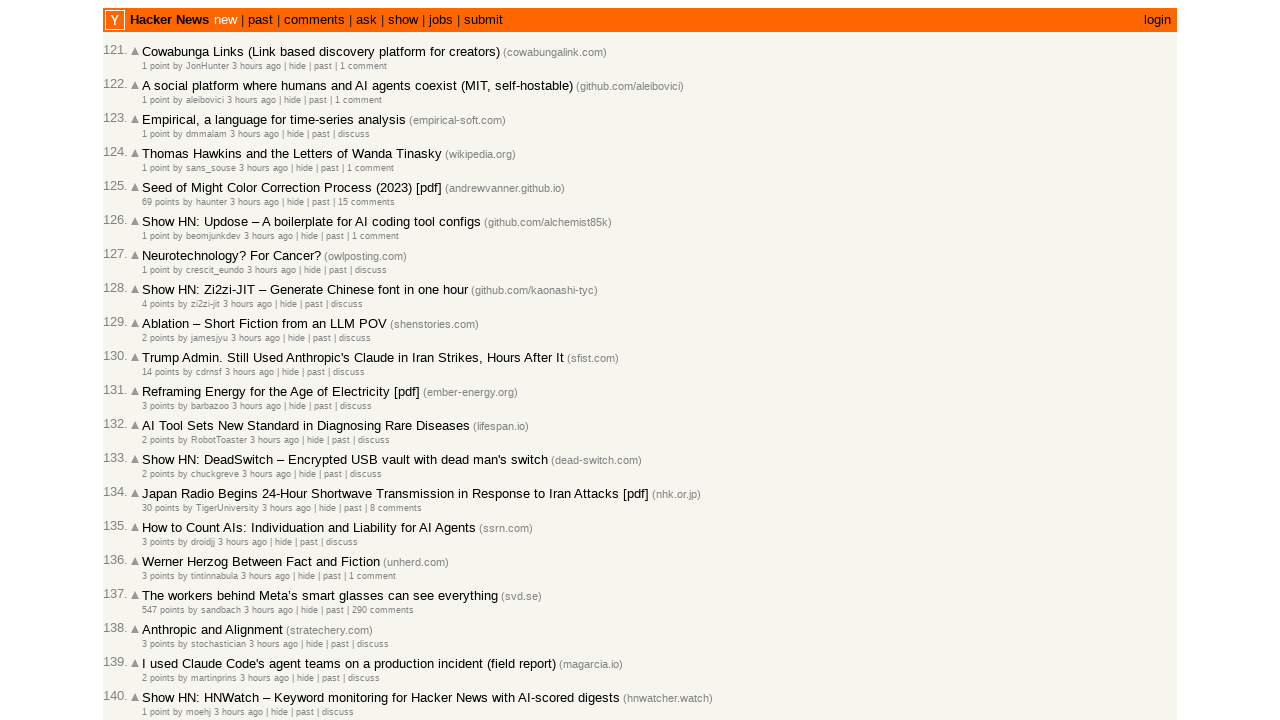

Verified article at index 41 is in correct sort order
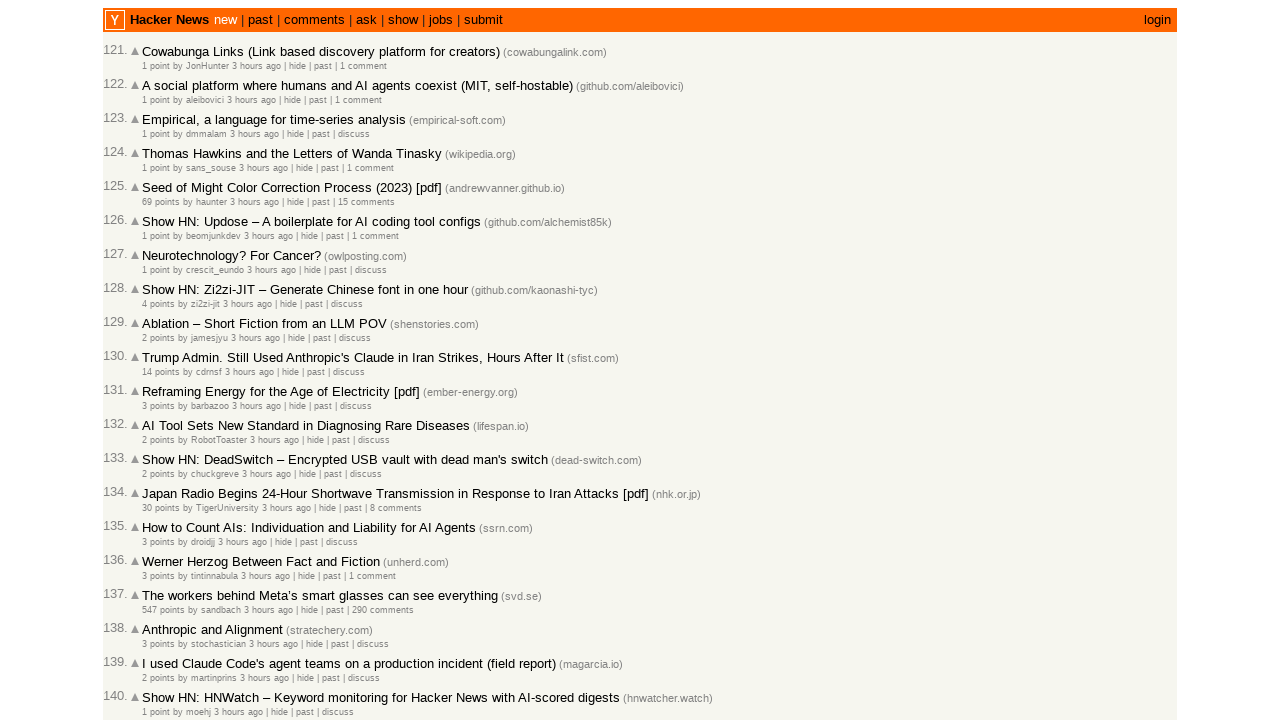

Verified article at index 42 is in correct sort order
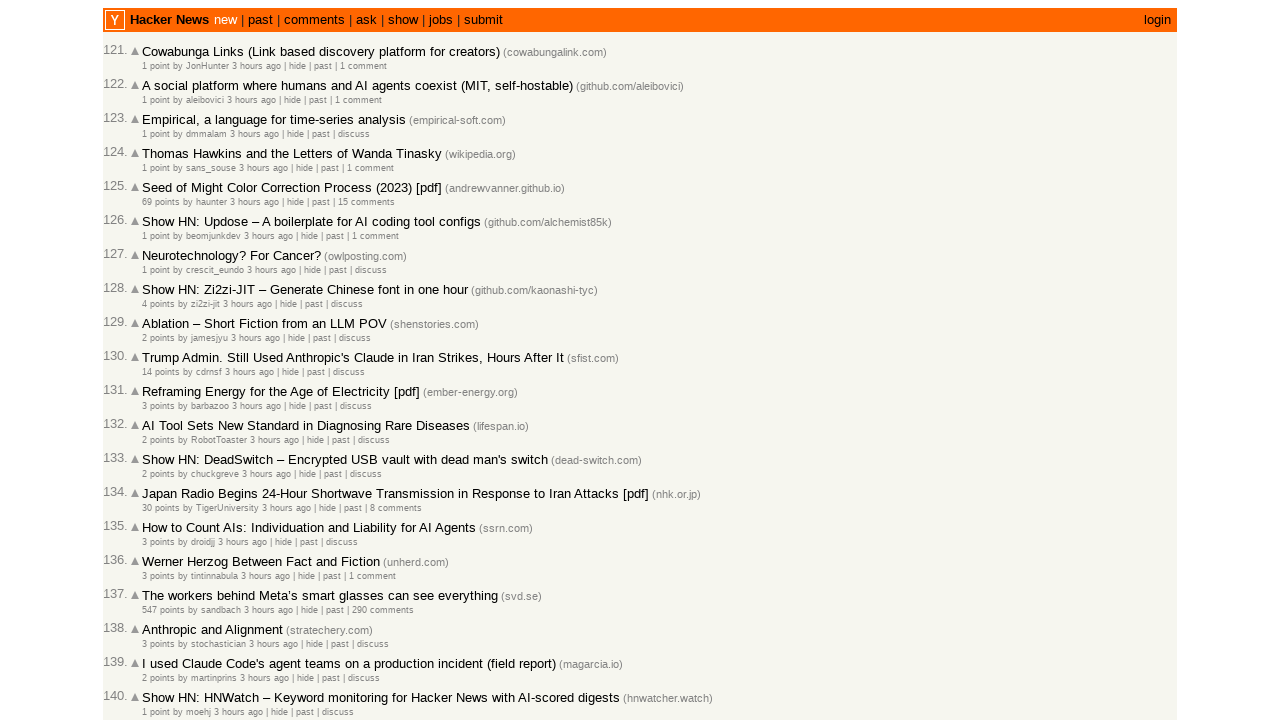

Verified article at index 43 is in correct sort order
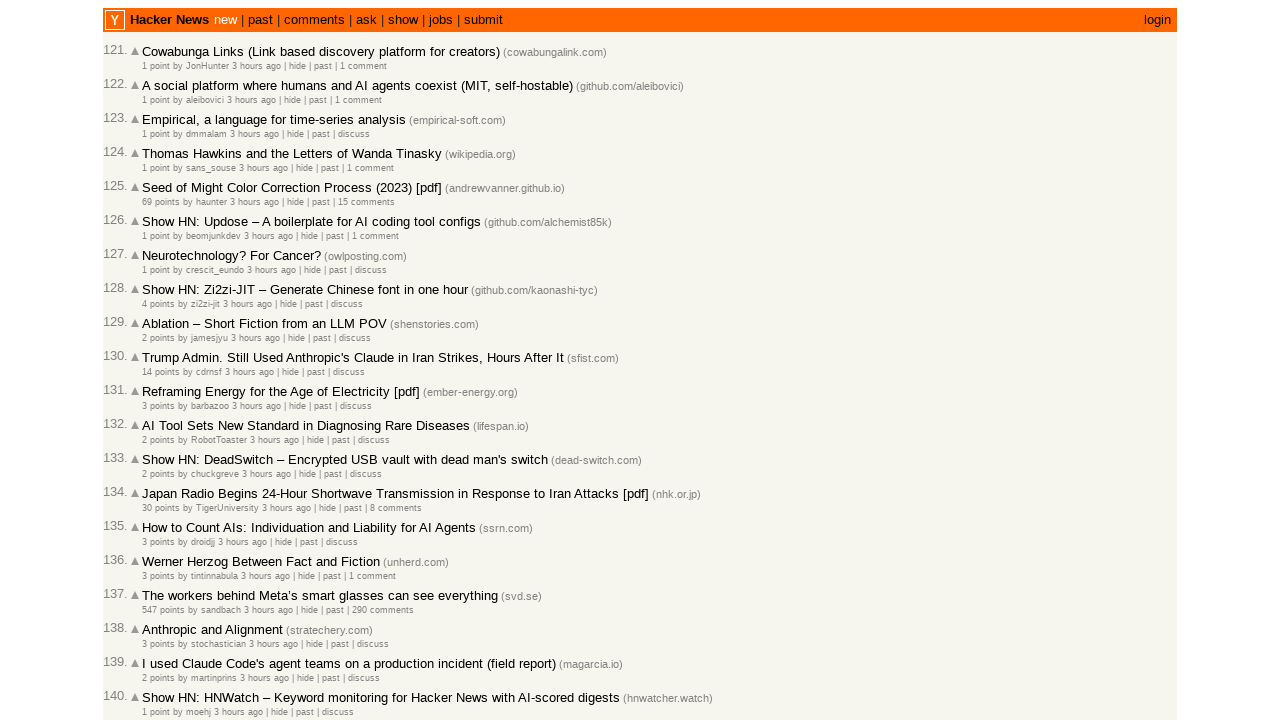

Verified article at index 44 is in correct sort order
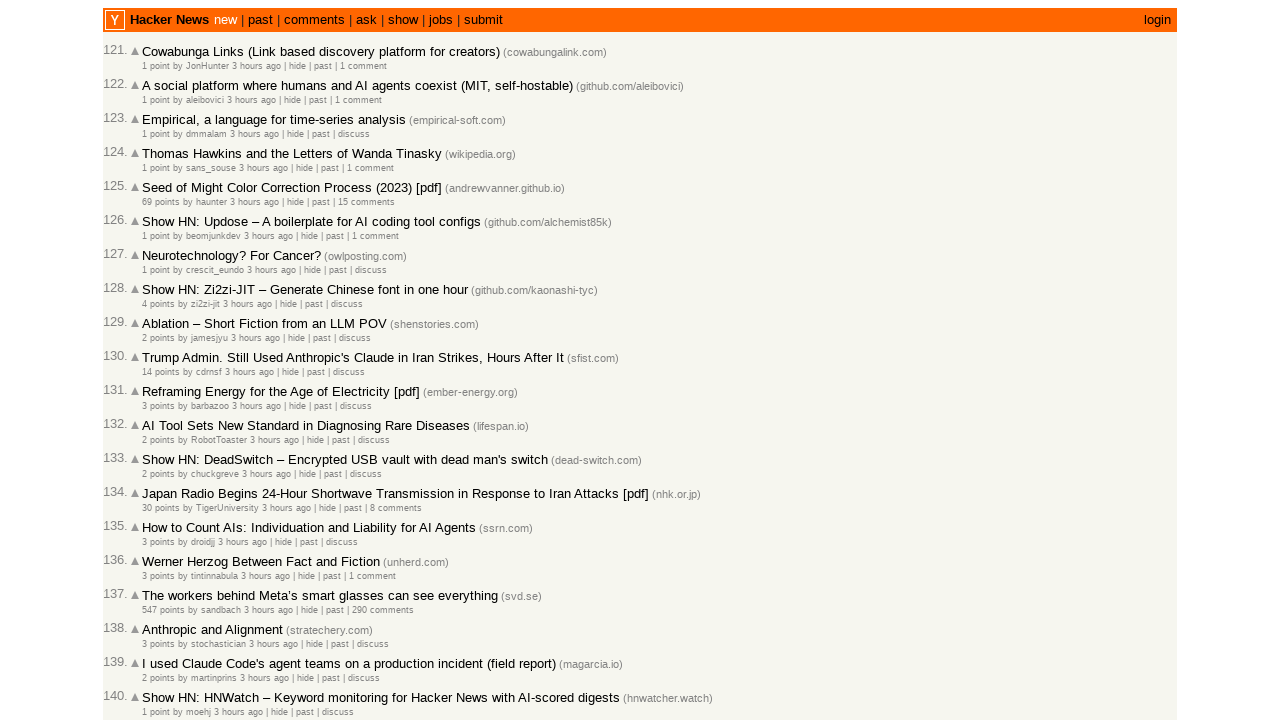

Verified article at index 45 is in correct sort order
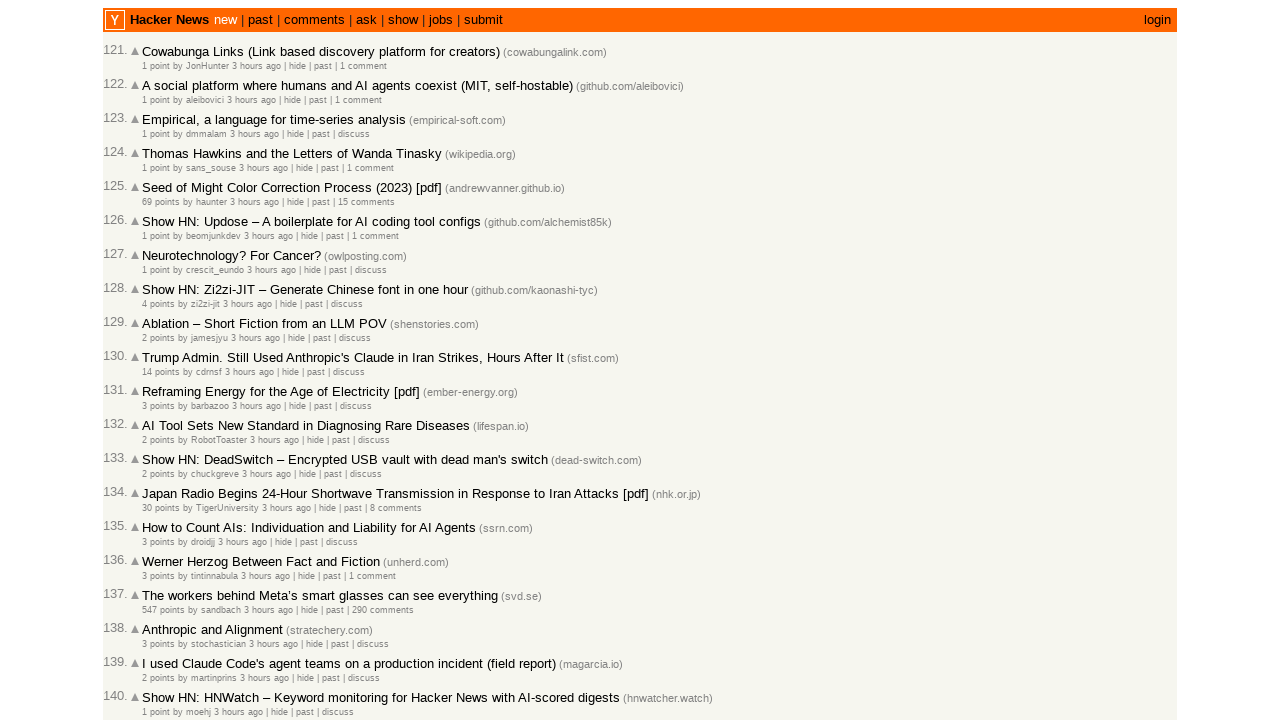

Verified article at index 46 is in correct sort order
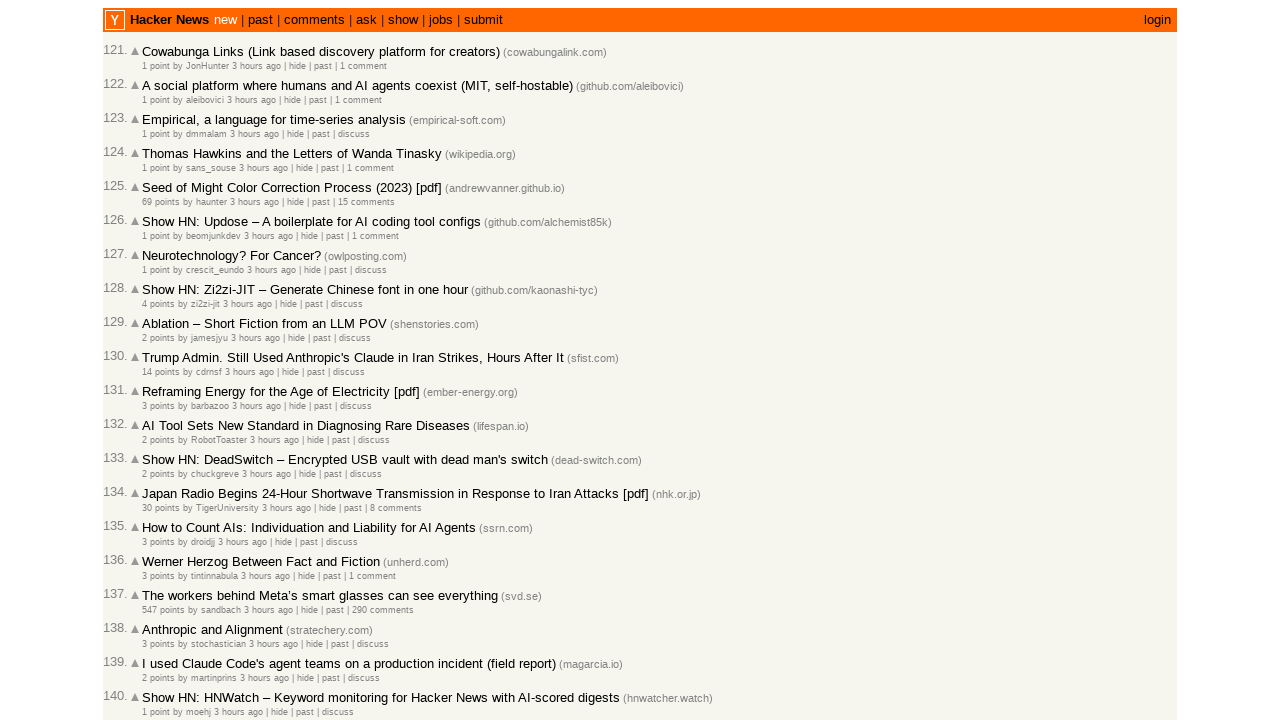

Verified article at index 47 is in correct sort order
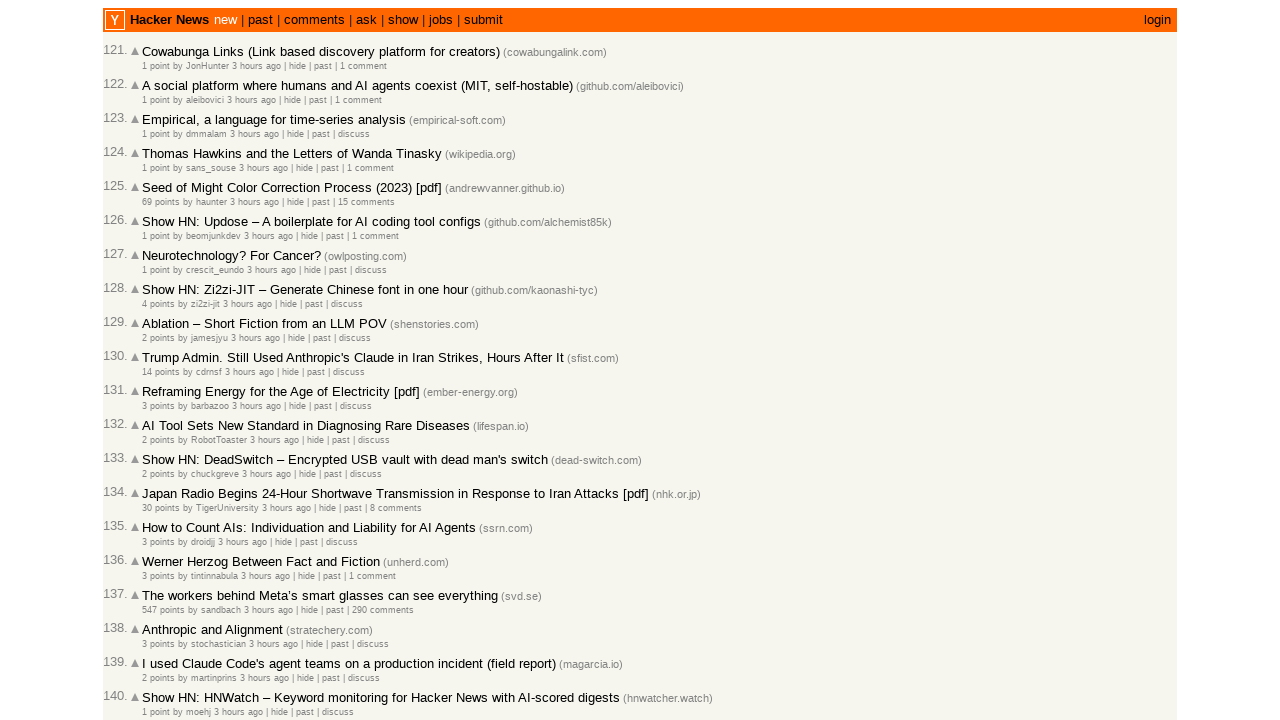

Verified article at index 48 is in correct sort order
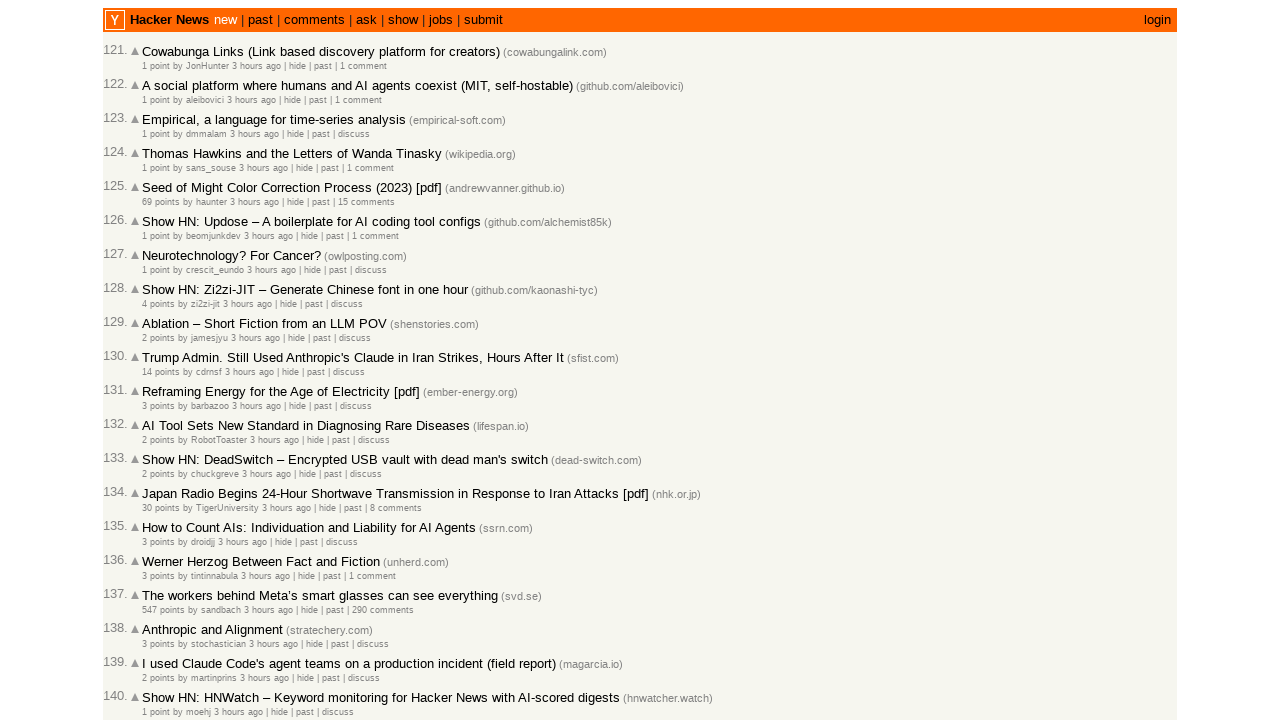

Verified article at index 49 is in correct sort order
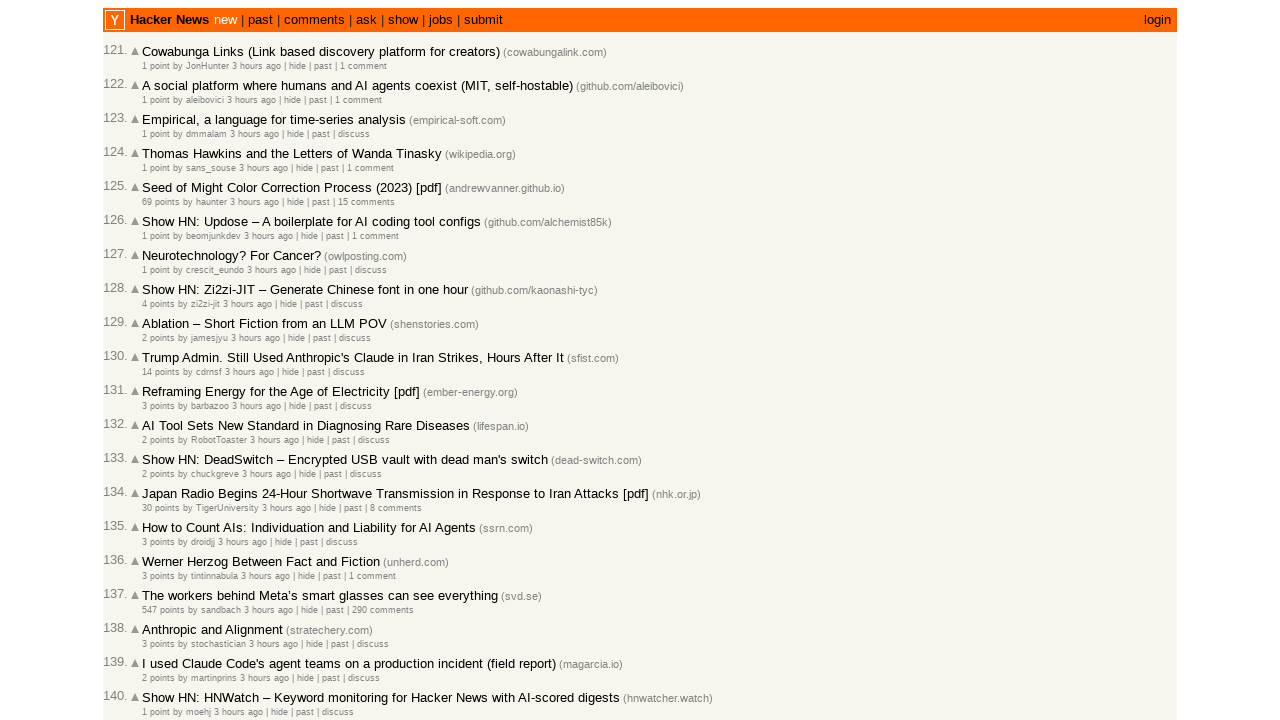

Verified article at index 50 is in correct sort order
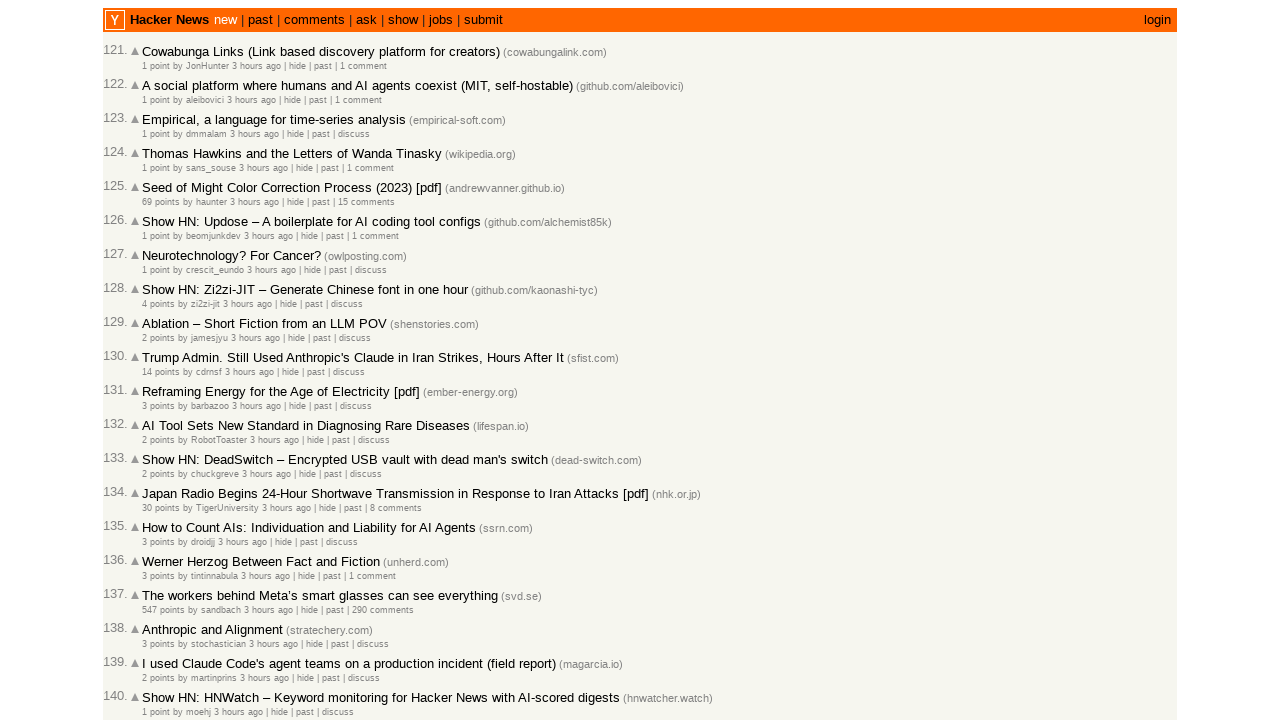

Verified article at index 51 is in correct sort order
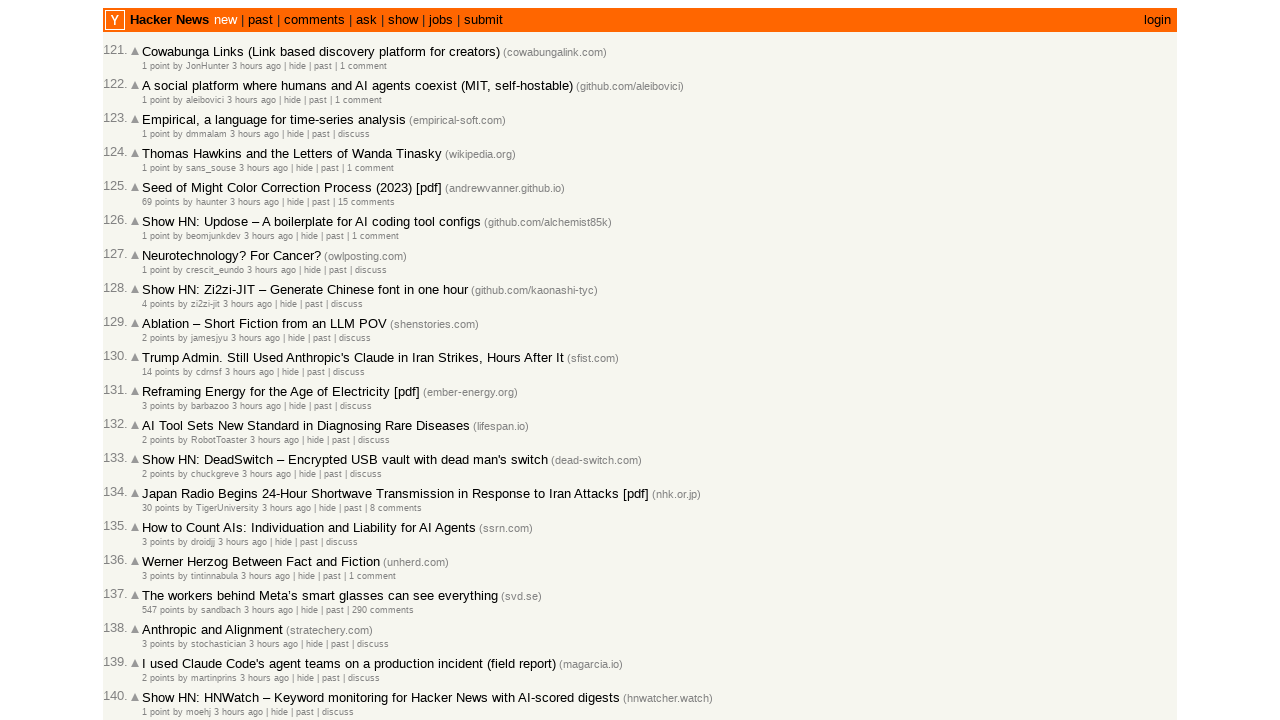

Verified article at index 52 is in correct sort order
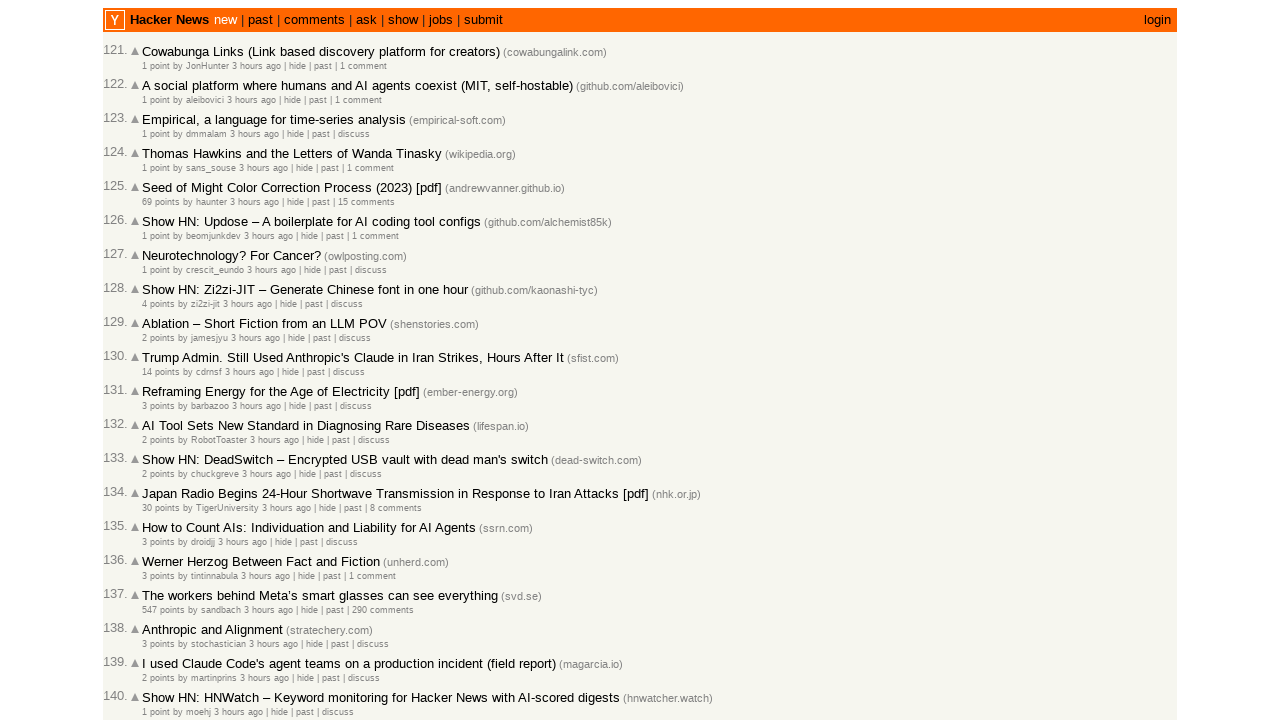

Verified article at index 53 is in correct sort order
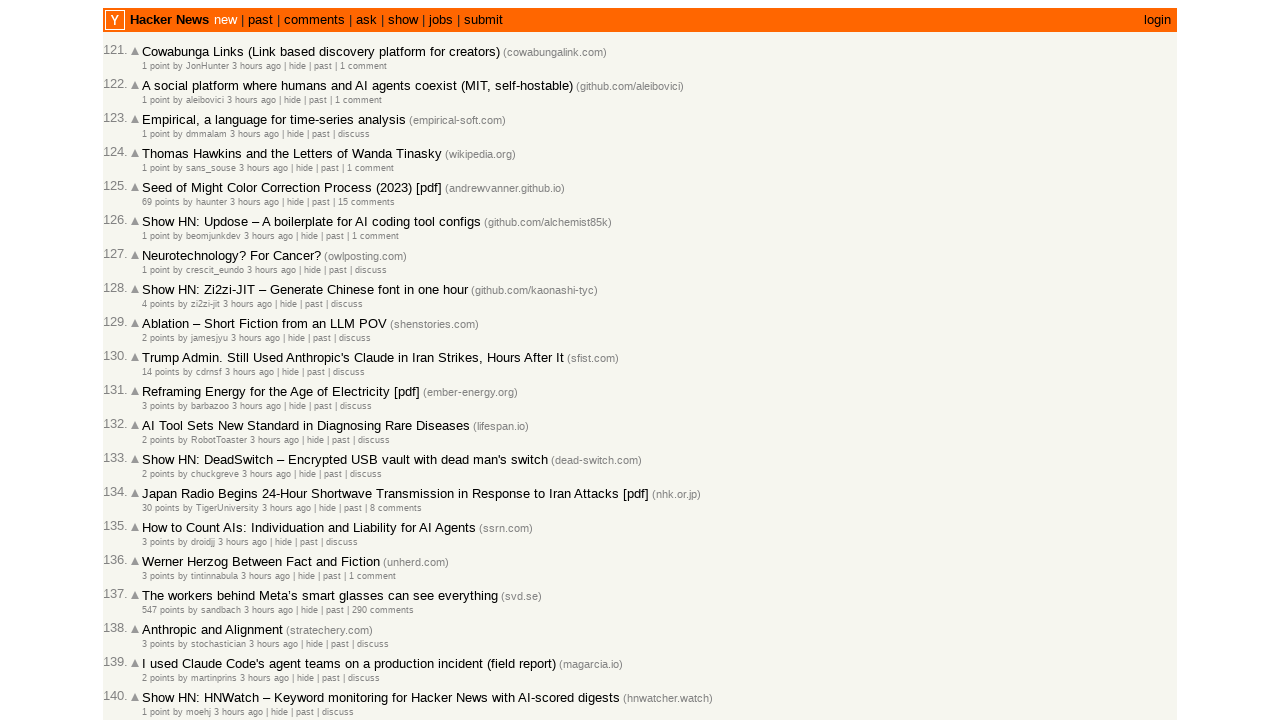

Verified article at index 54 is in correct sort order
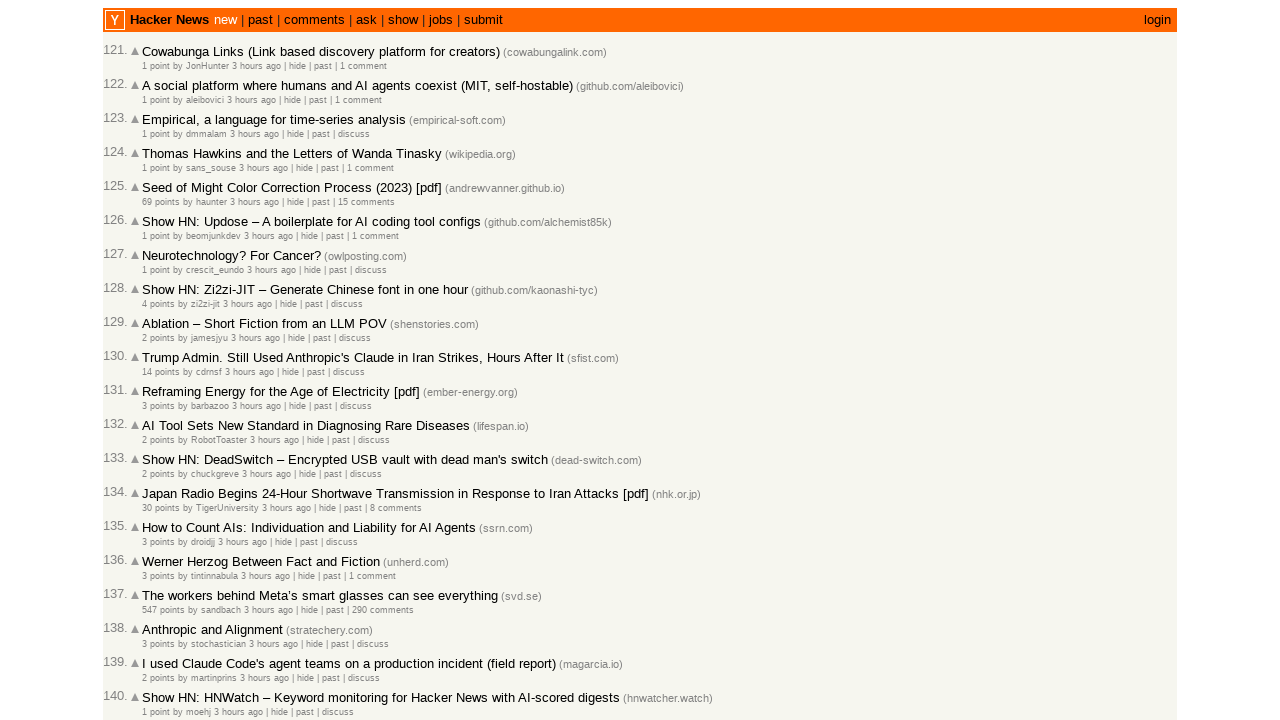

Verified article at index 55 is in correct sort order
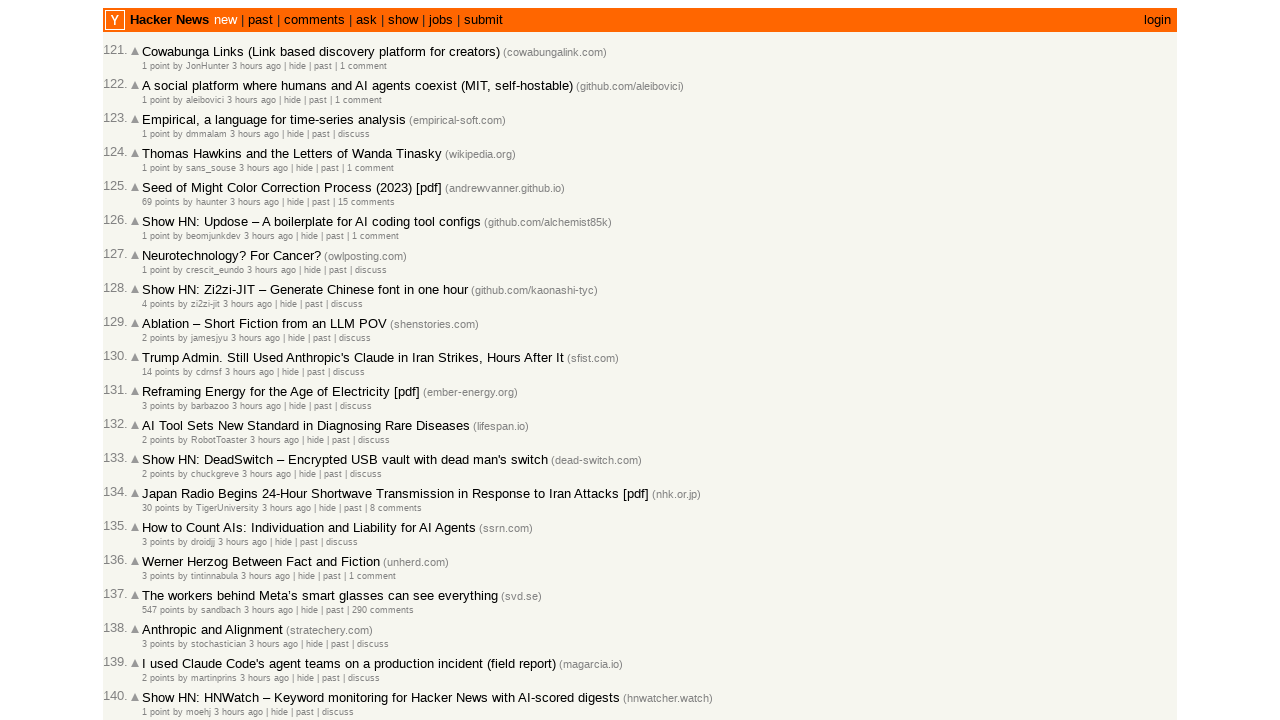

Verified article at index 56 is in correct sort order
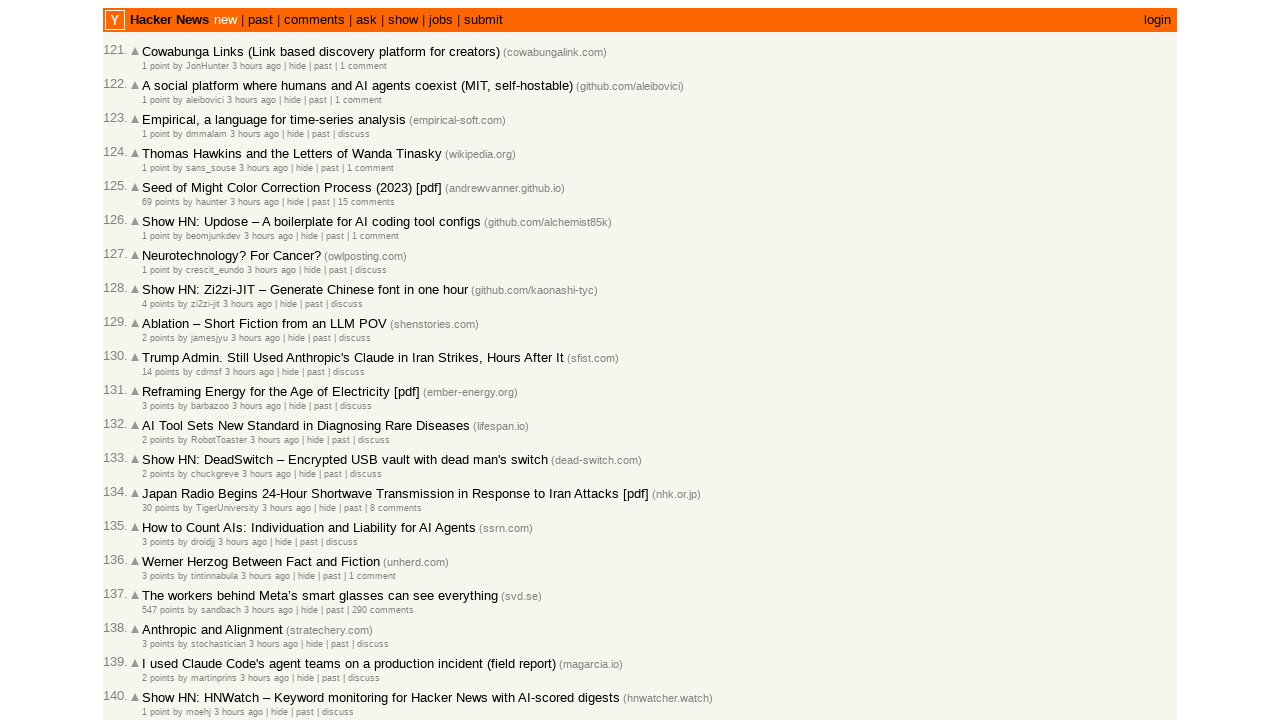

Verified article at index 57 is in correct sort order
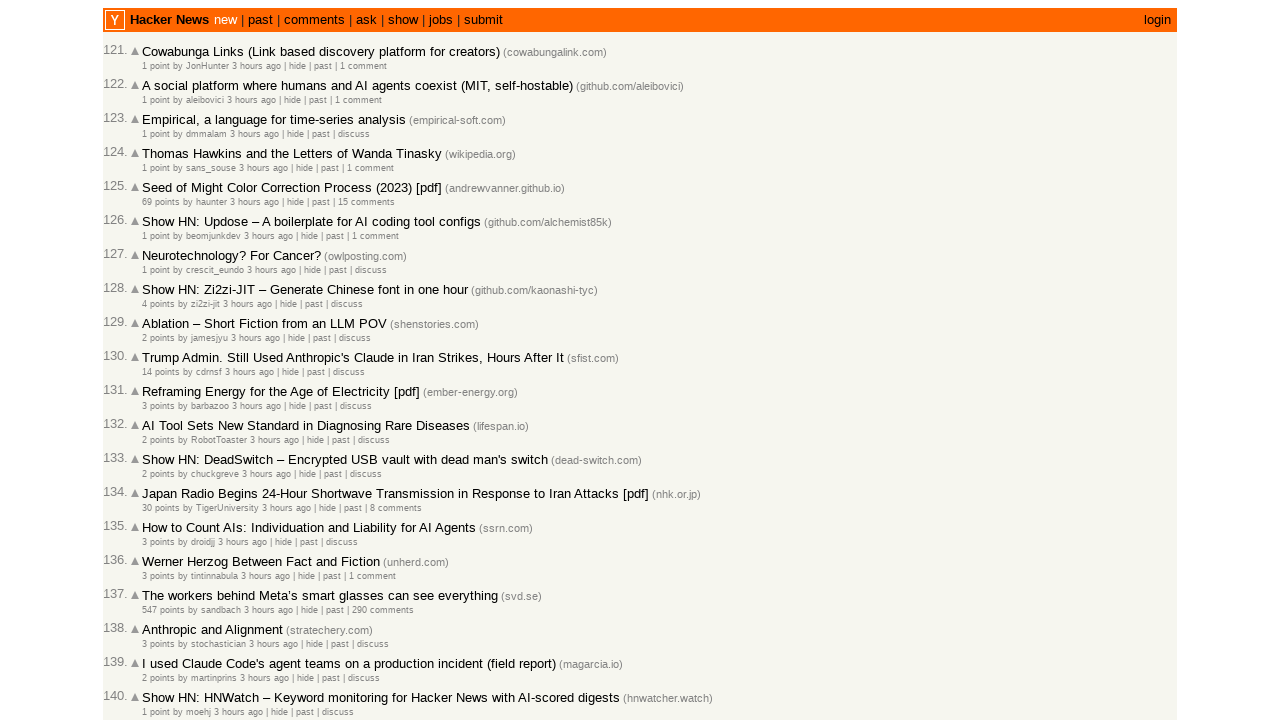

Verified article at index 58 is in correct sort order
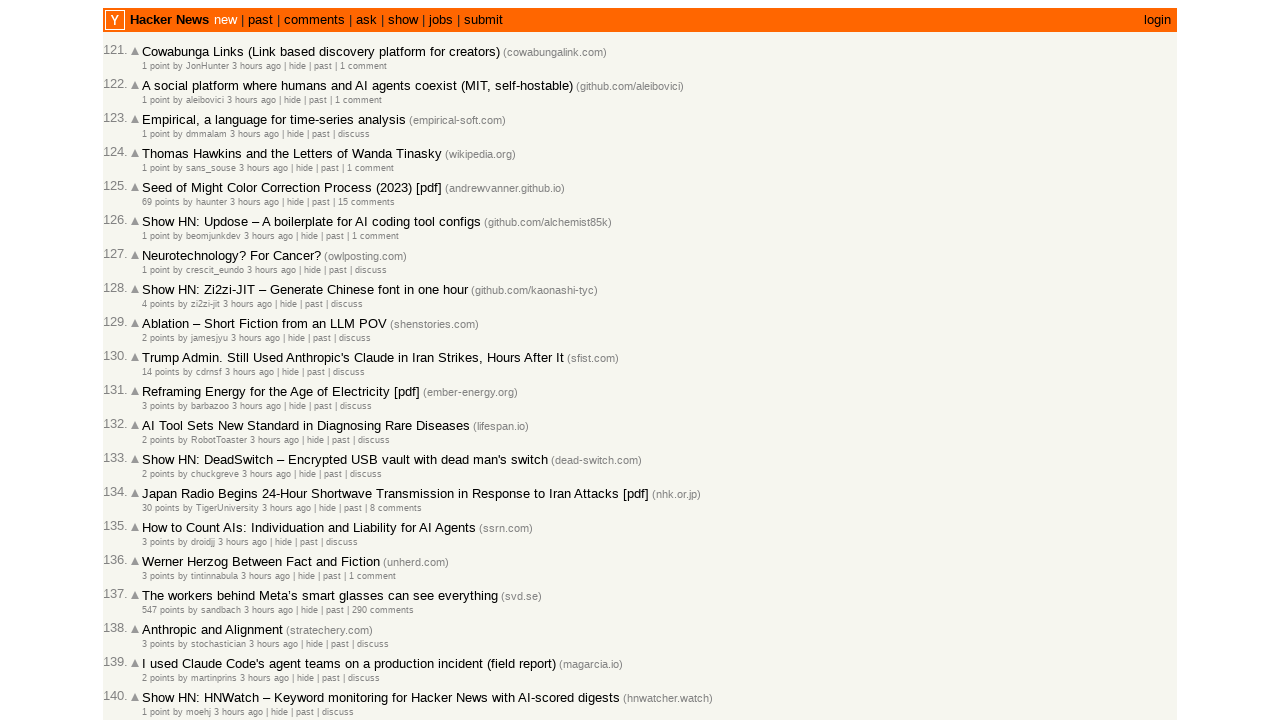

Verified article at index 59 is in correct sort order
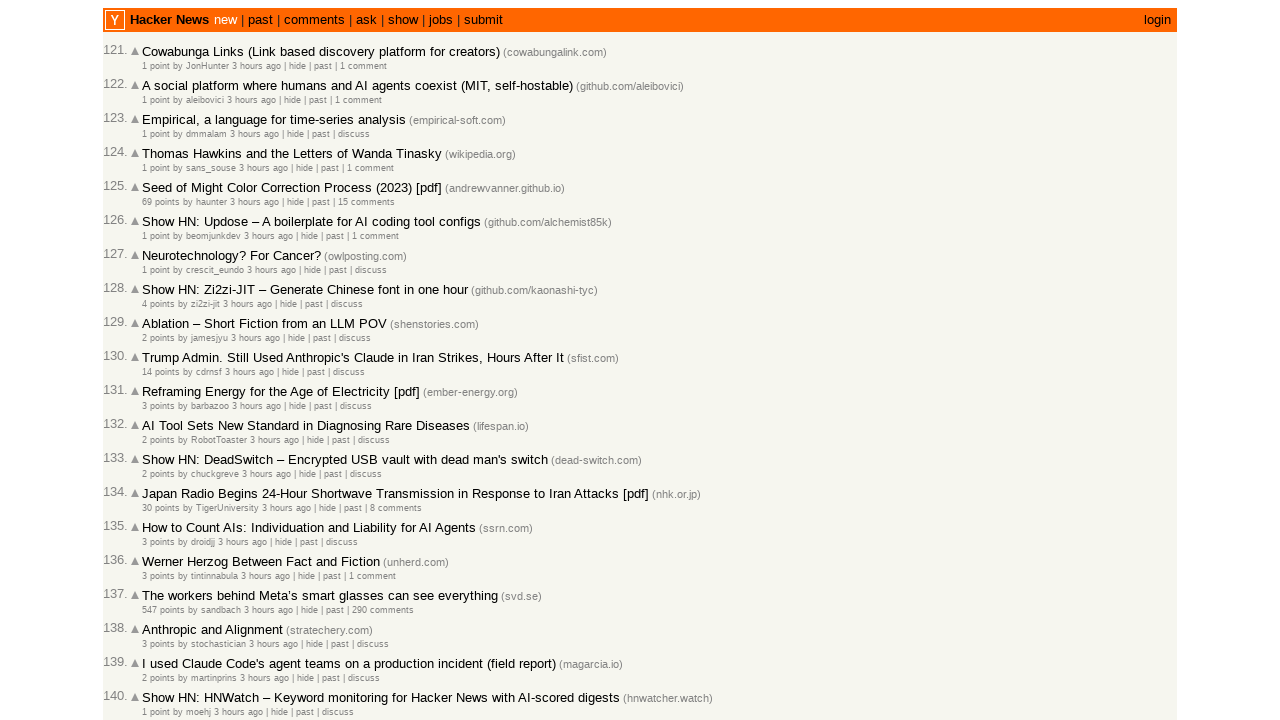

Verified article at index 60 is in correct sort order
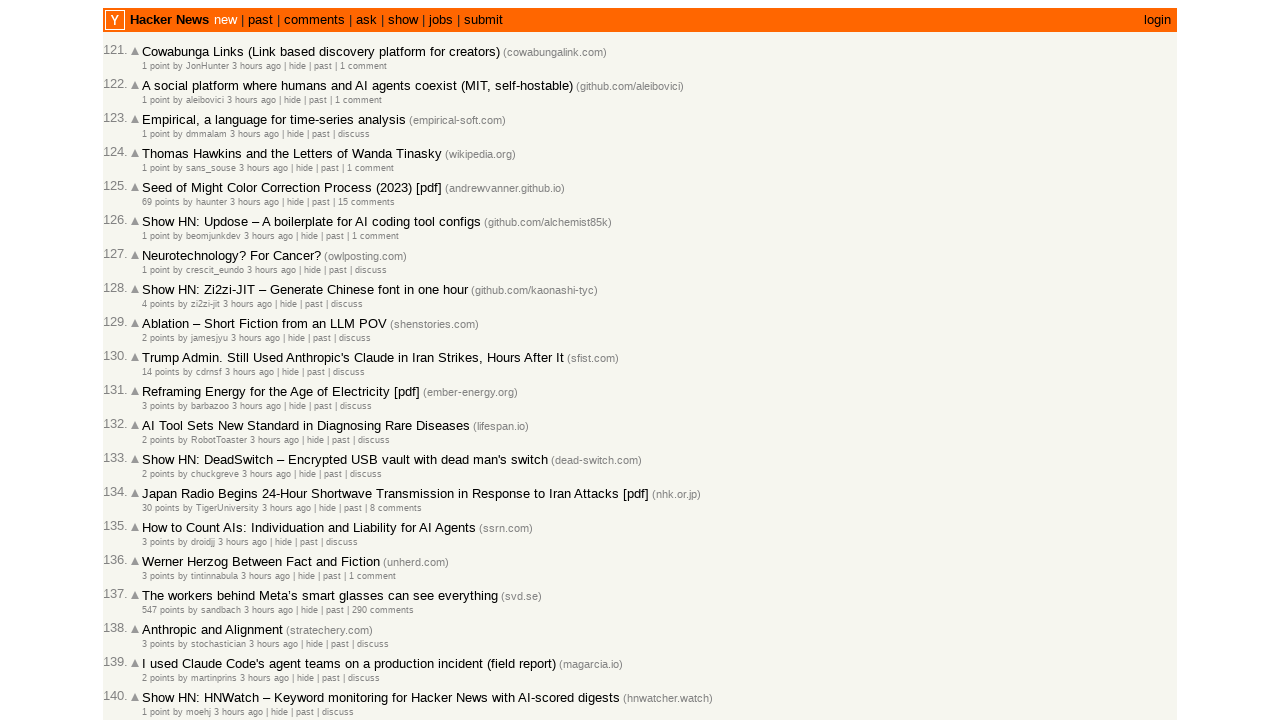

Verified article at index 61 is in correct sort order
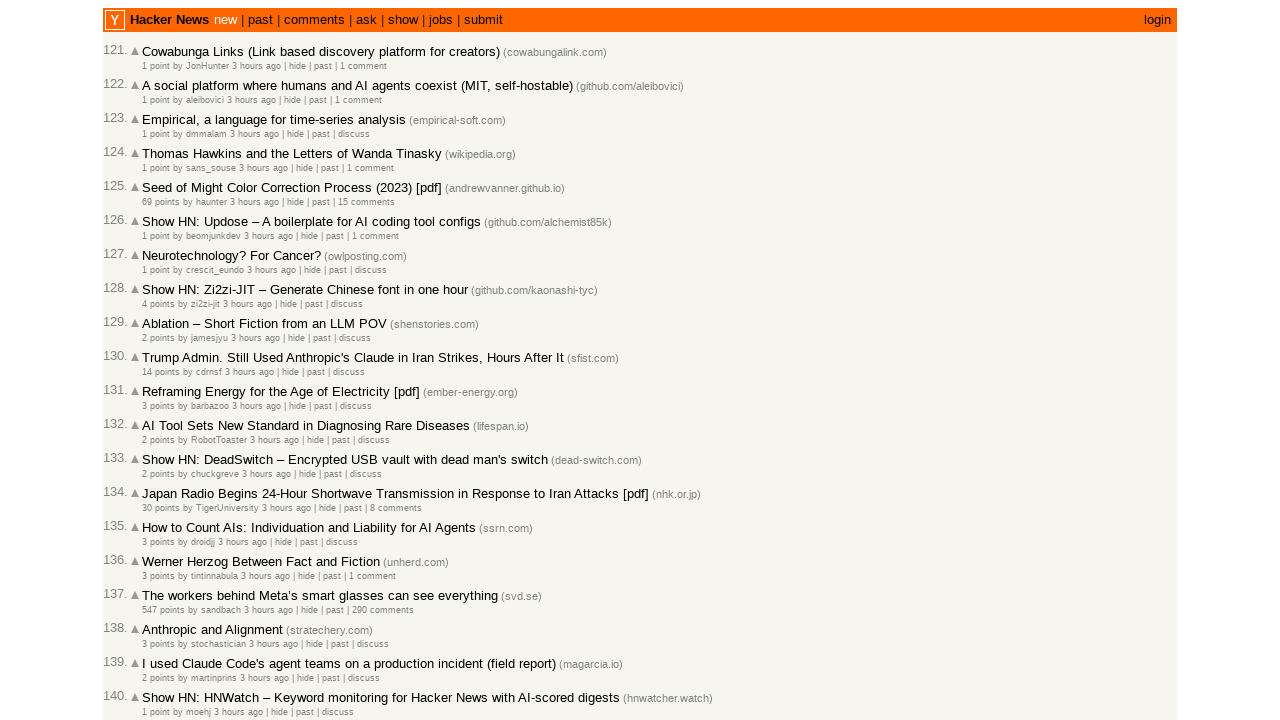

Verified article at index 62 is in correct sort order
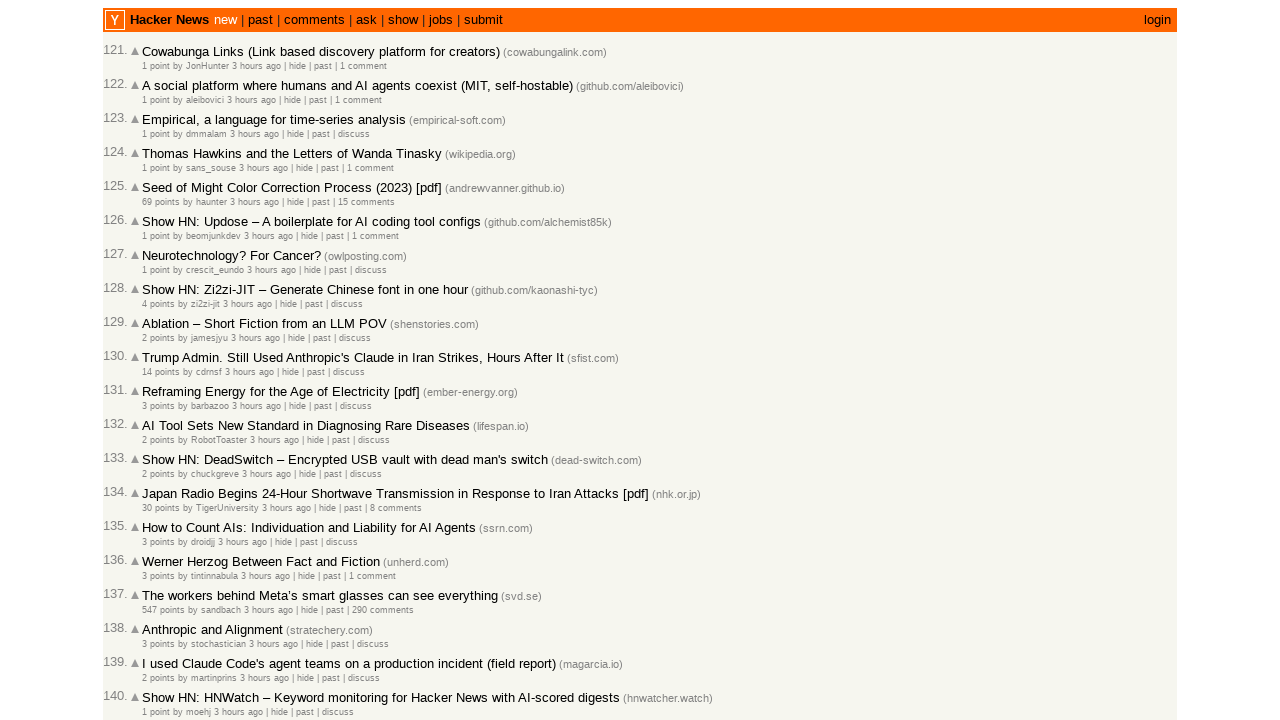

Verified article at index 63 is in correct sort order
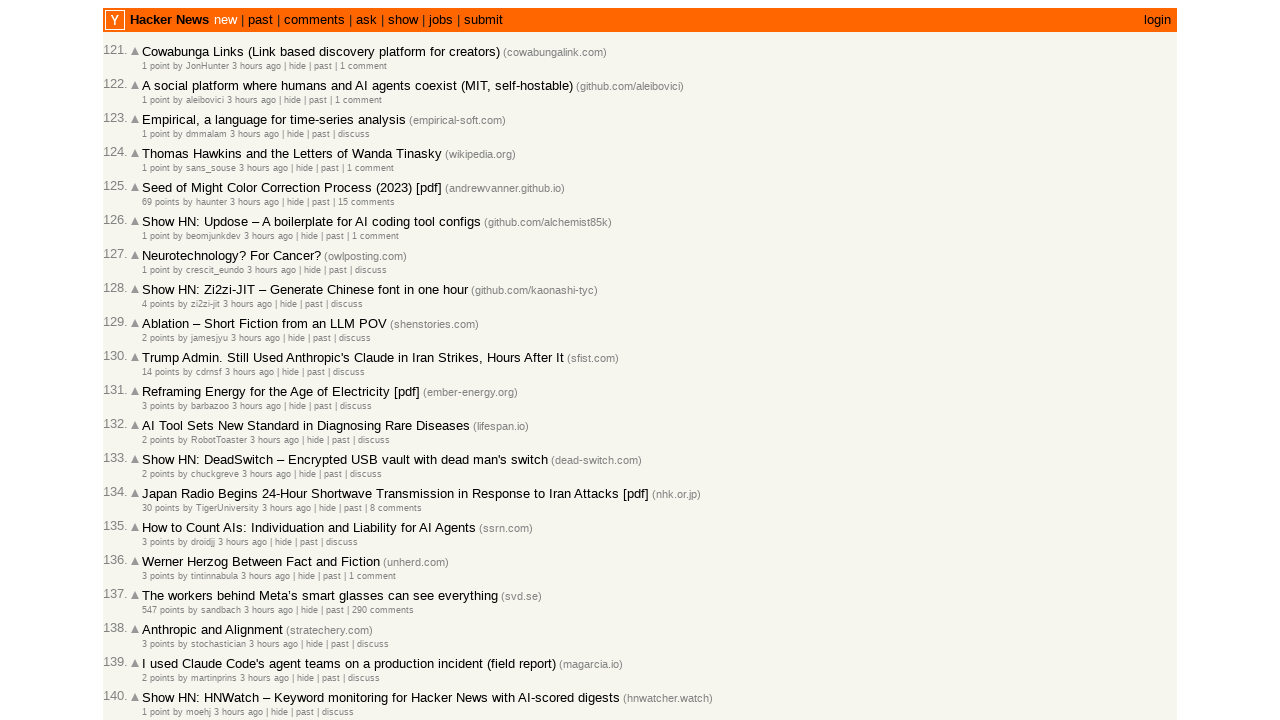

Verified article at index 64 is in correct sort order
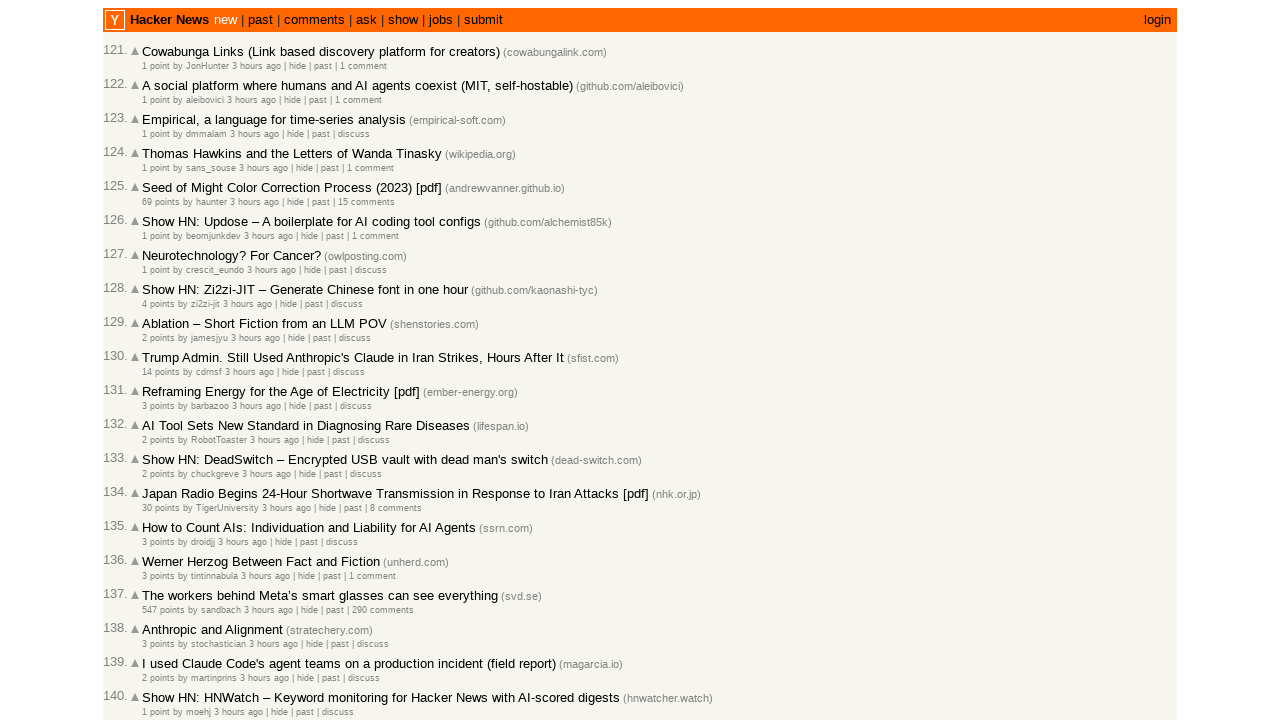

Verified article at index 65 is in correct sort order
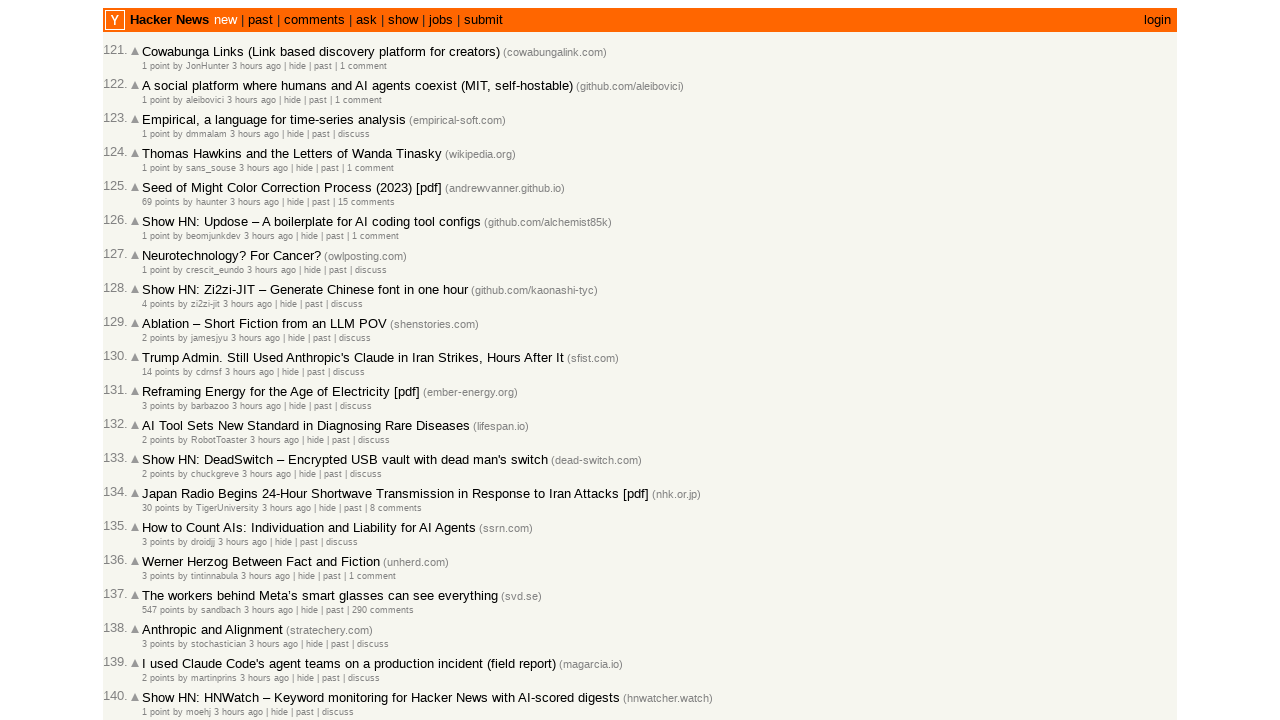

Verified article at index 66 is in correct sort order
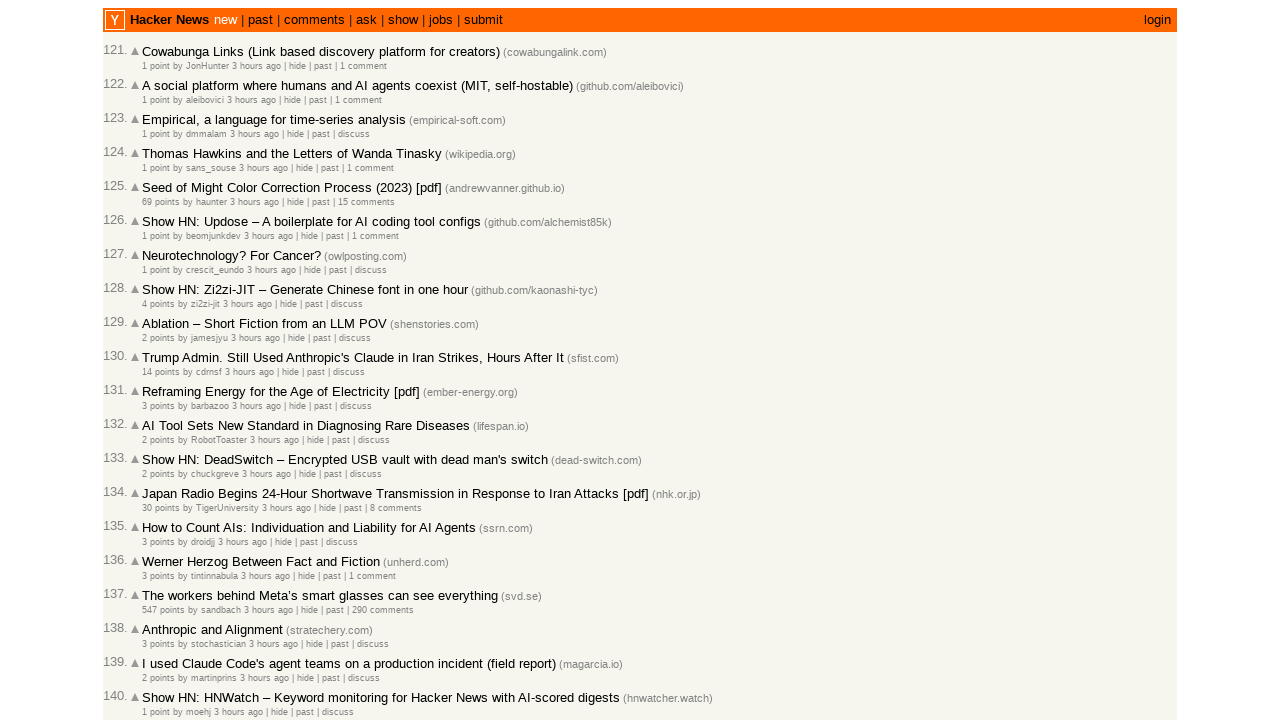

Verified article at index 67 is in correct sort order
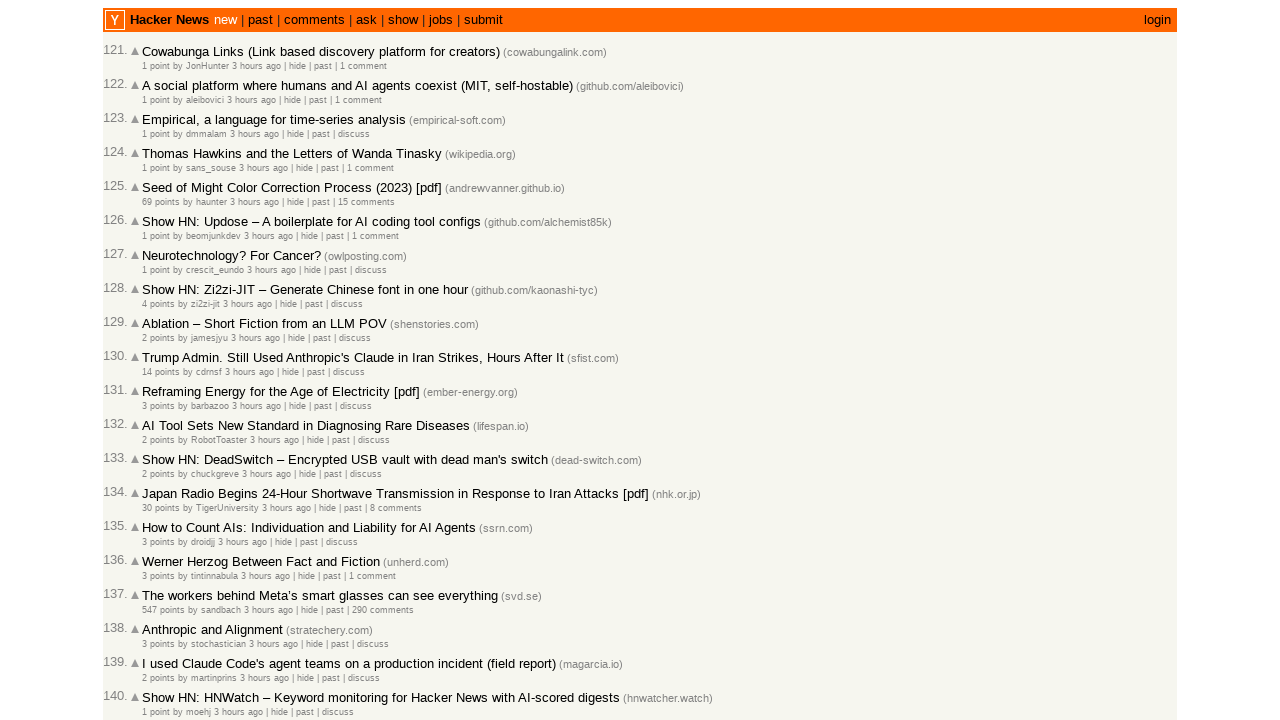

Verified article at index 68 is in correct sort order
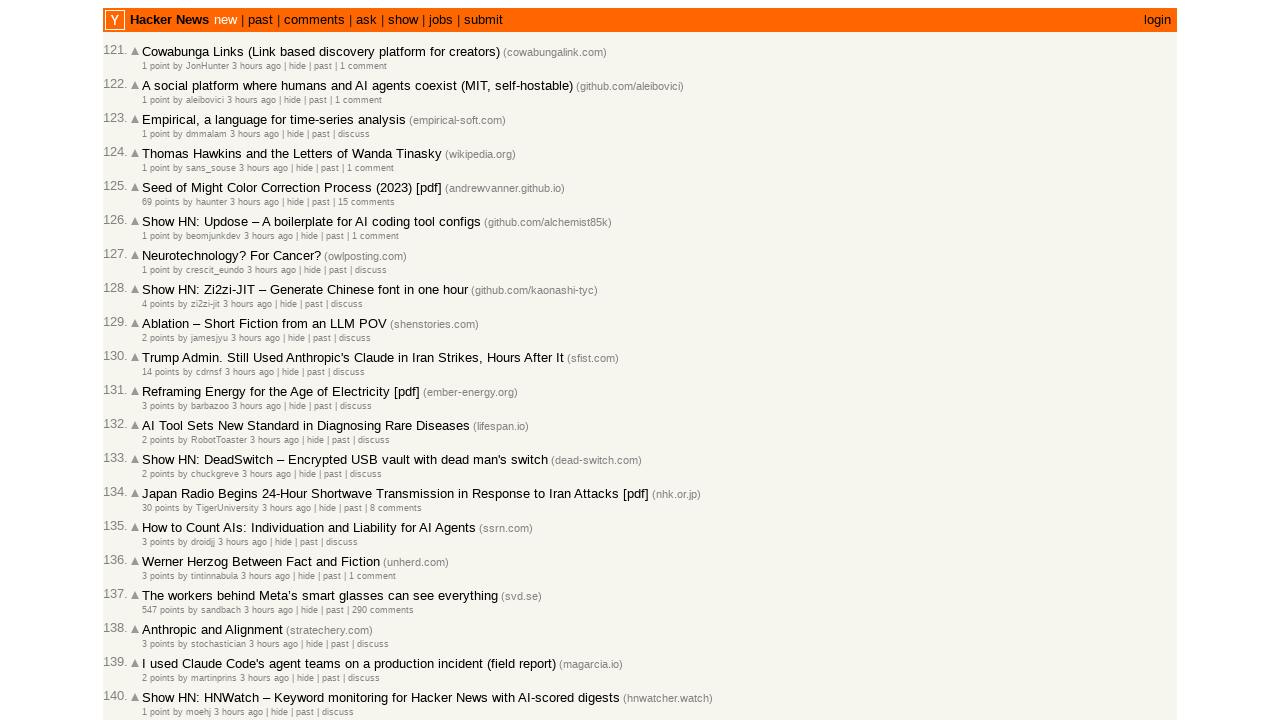

Verified article at index 69 is in correct sort order
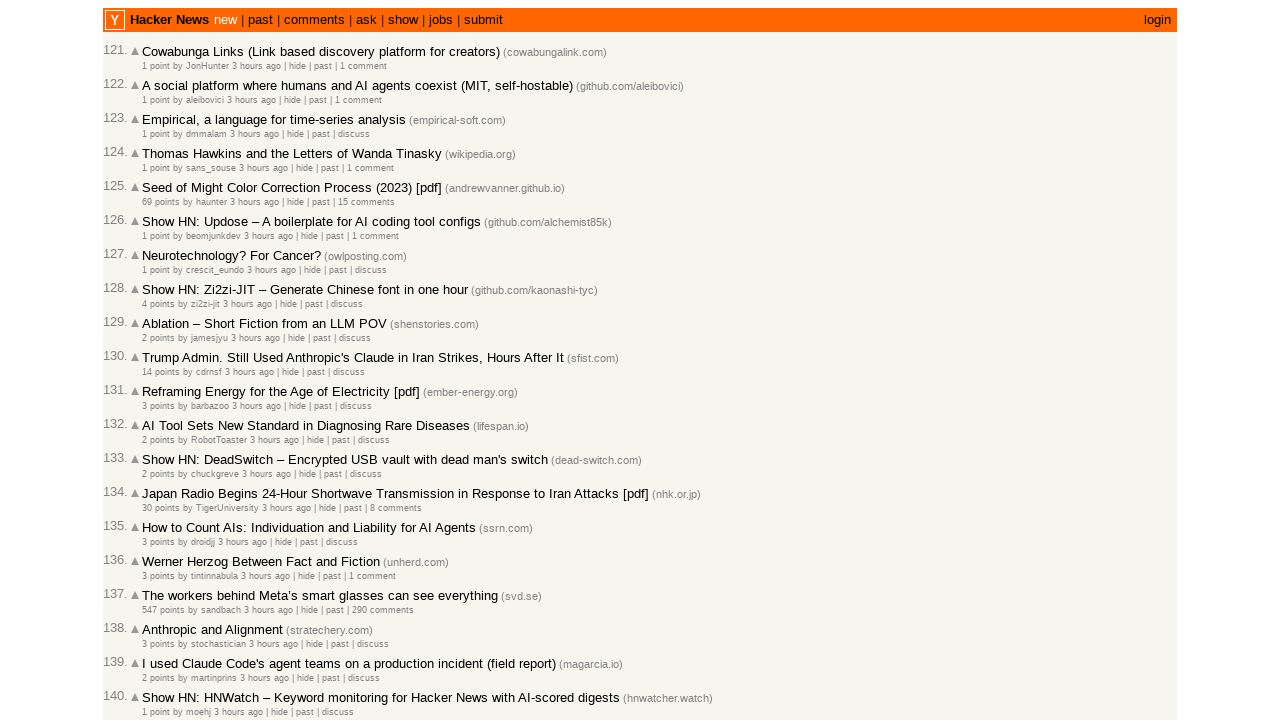

Verified article at index 70 is in correct sort order
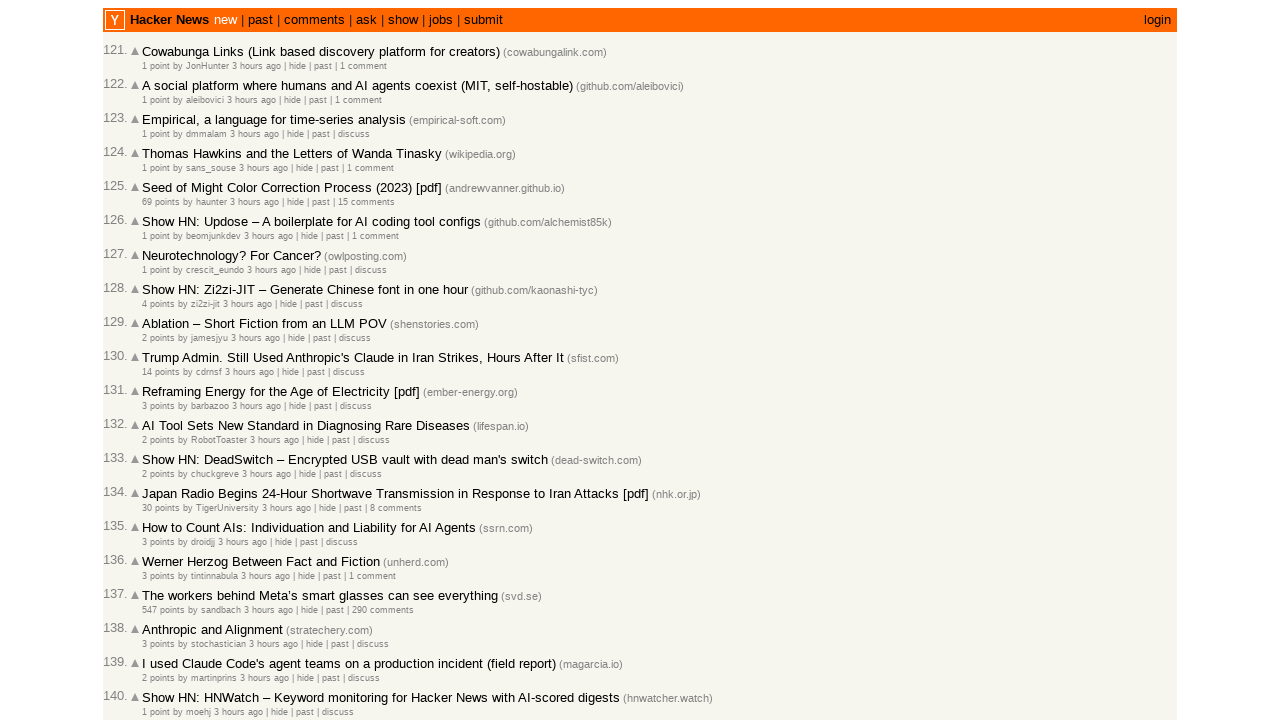

Verified article at index 71 is in correct sort order
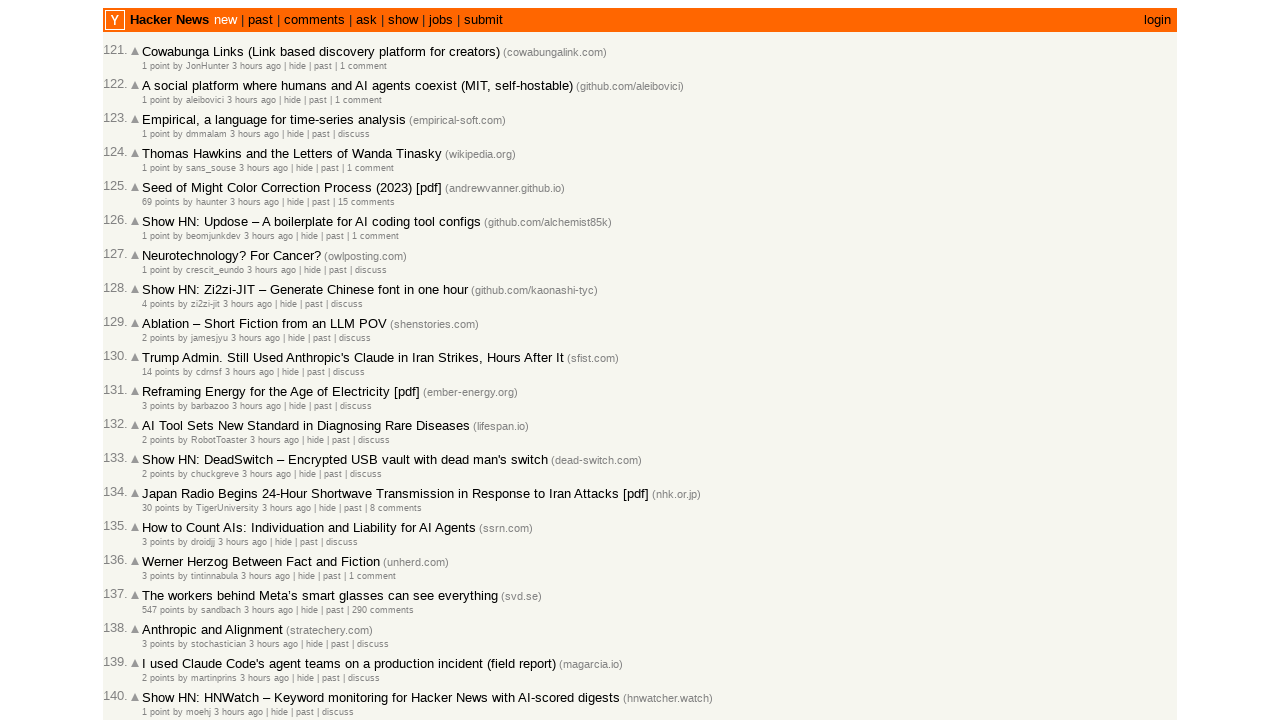

Verified article at index 72 is in correct sort order
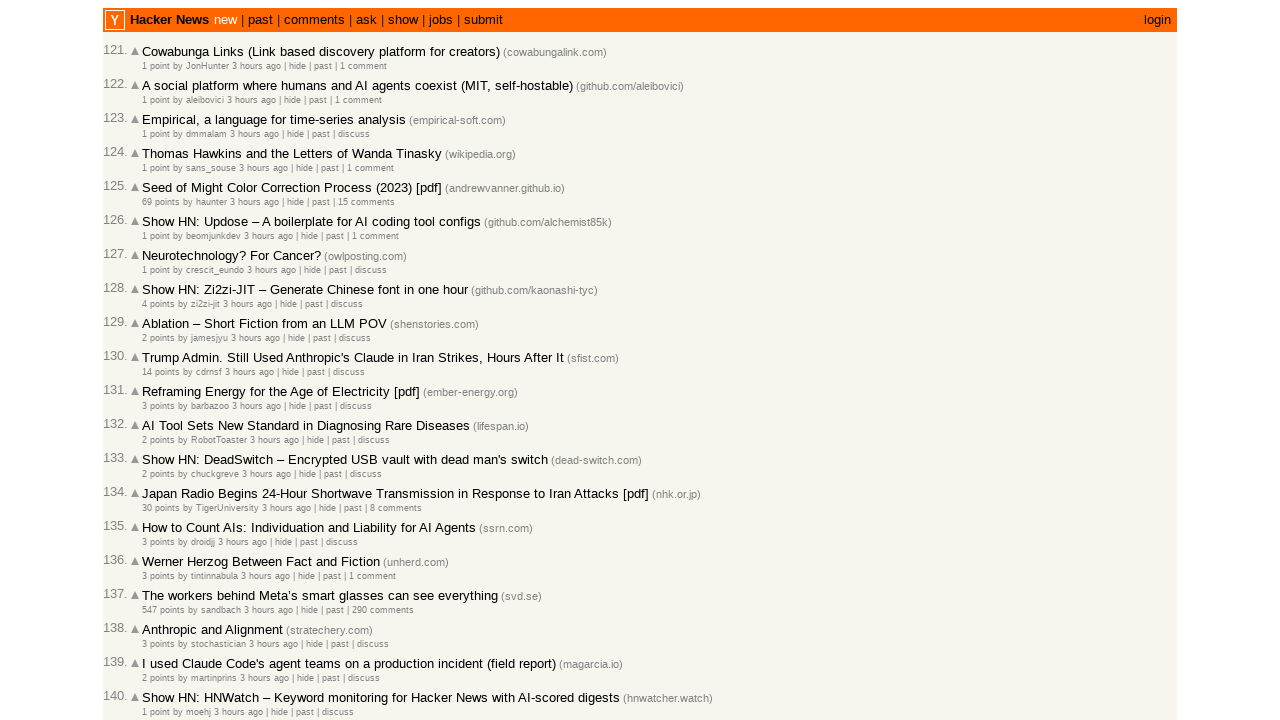

Verified article at index 73 is in correct sort order
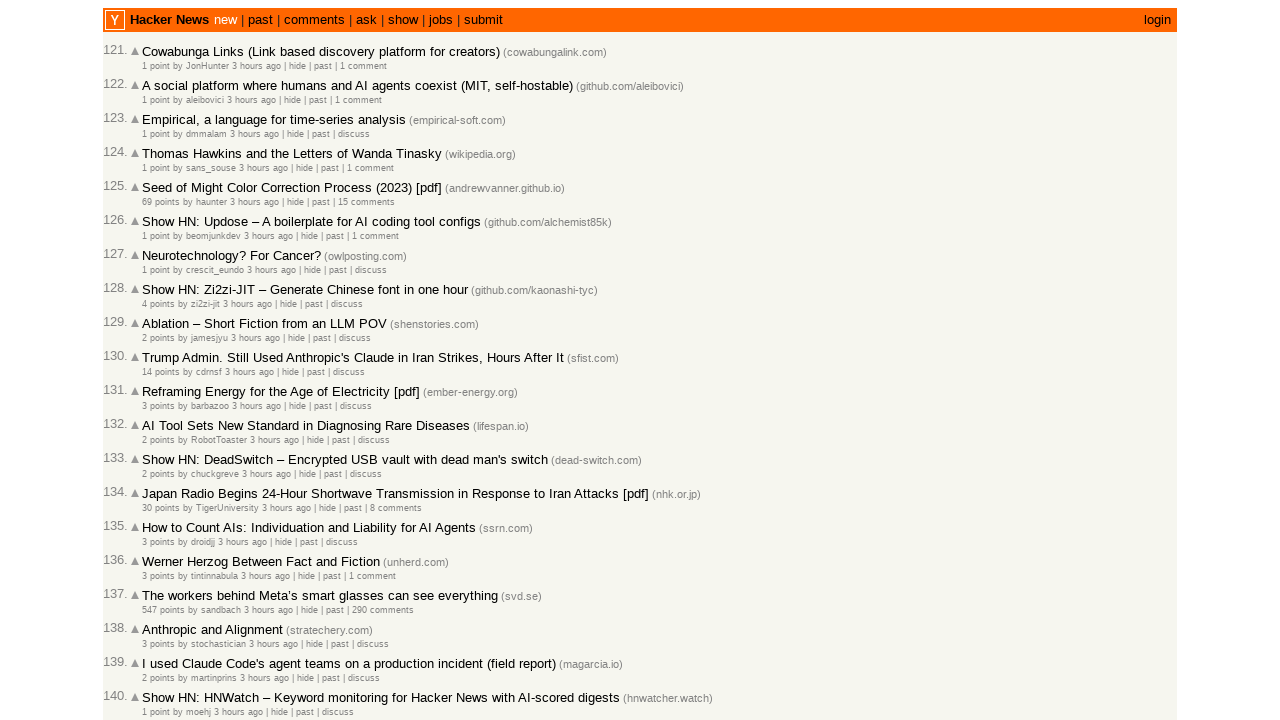

Verified article at index 74 is in correct sort order
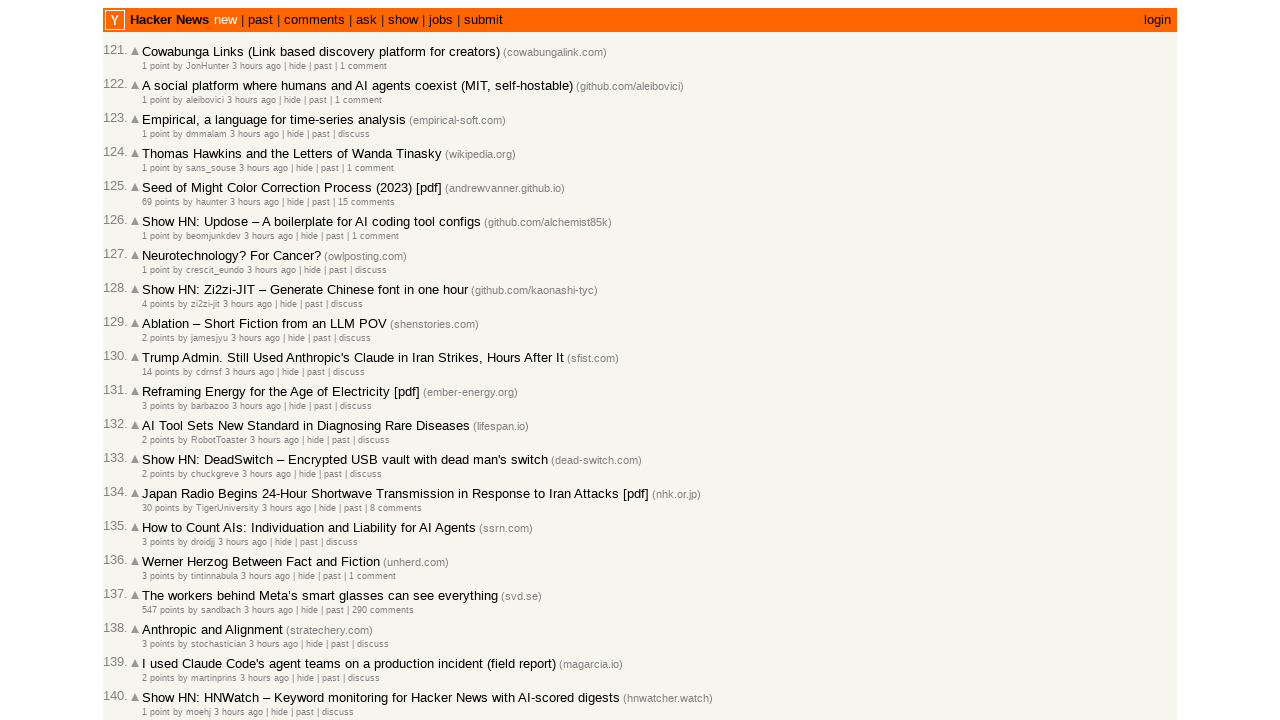

Verified article at index 75 is in correct sort order
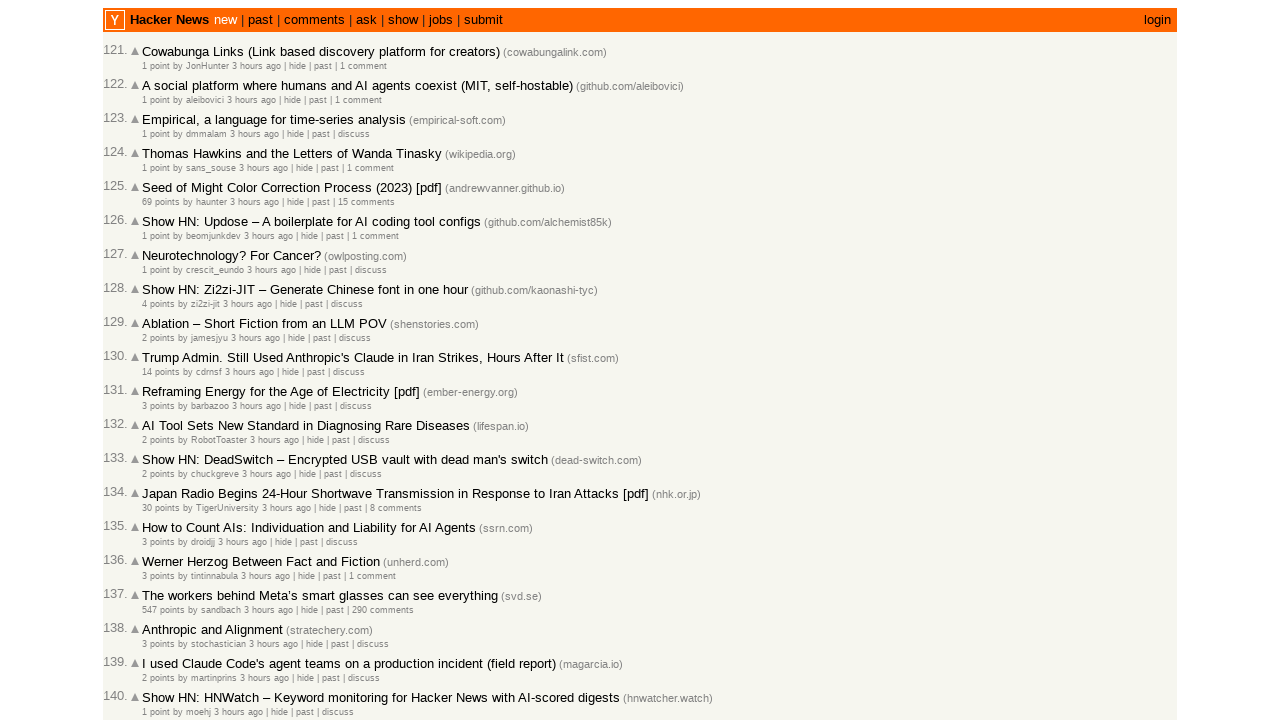

Verified article at index 76 is in correct sort order
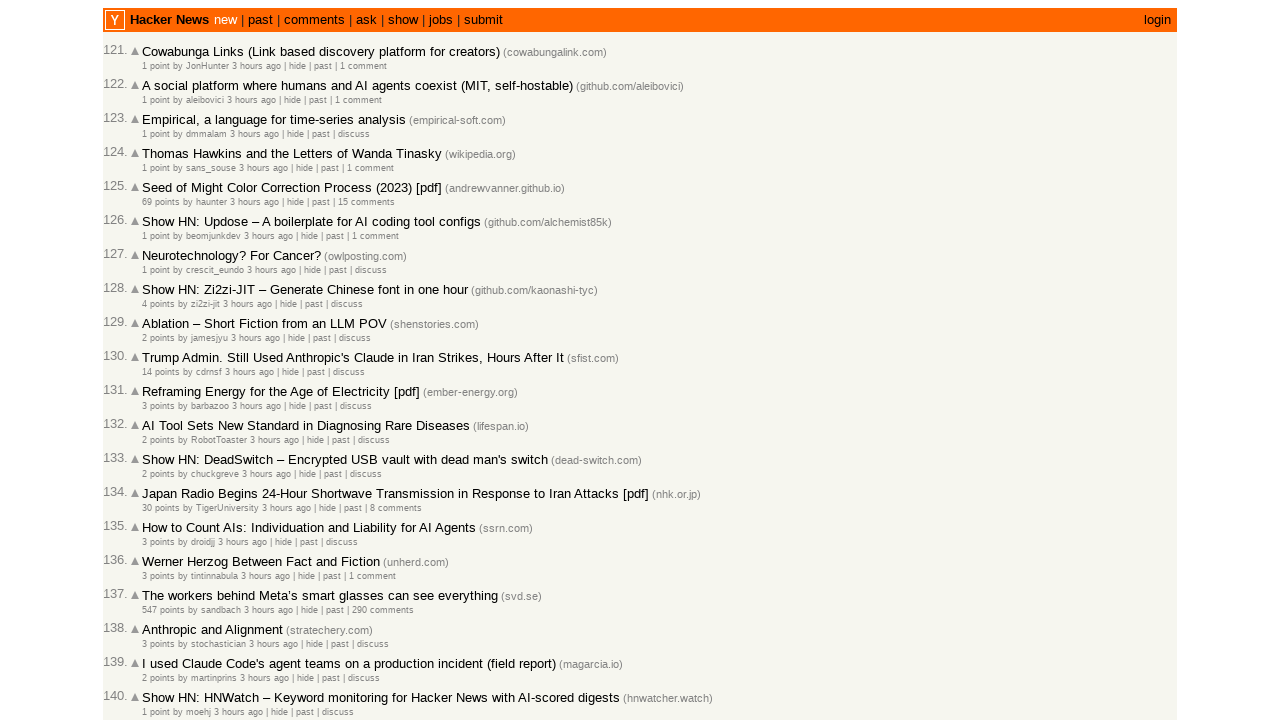

Verified article at index 77 is in correct sort order
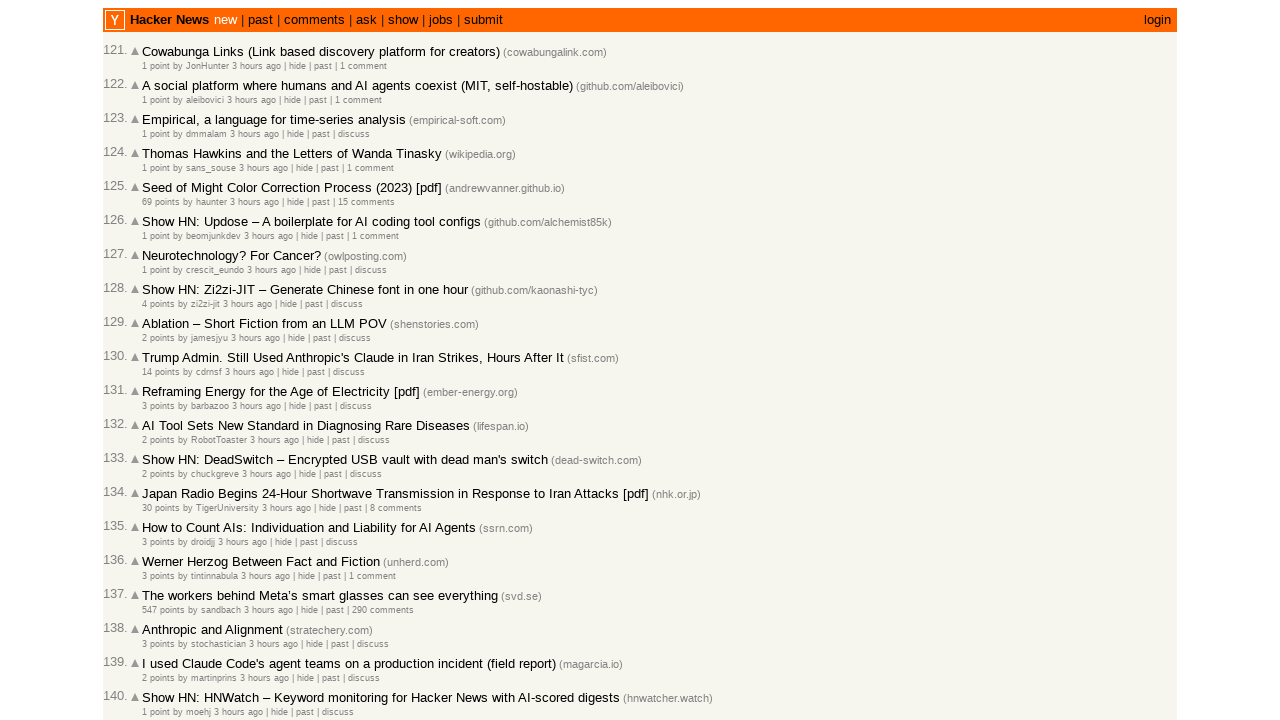

Verified article at index 78 is in correct sort order
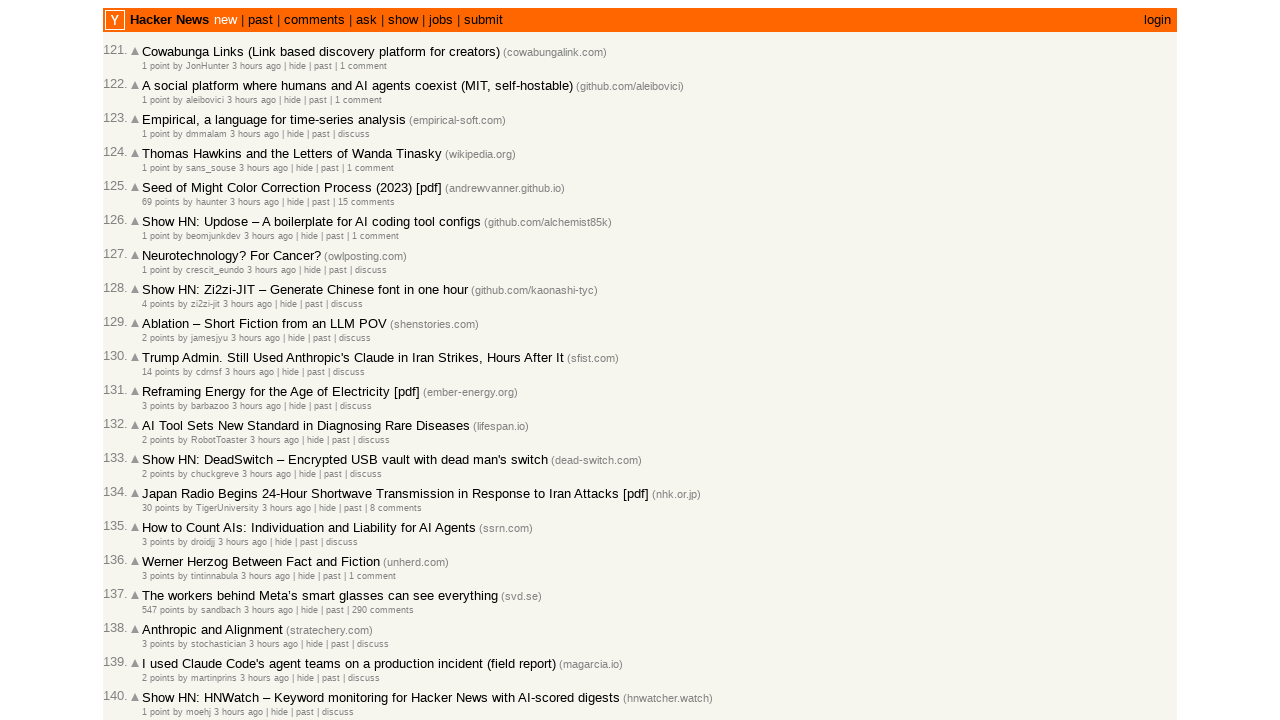

Verified article at index 79 is in correct sort order
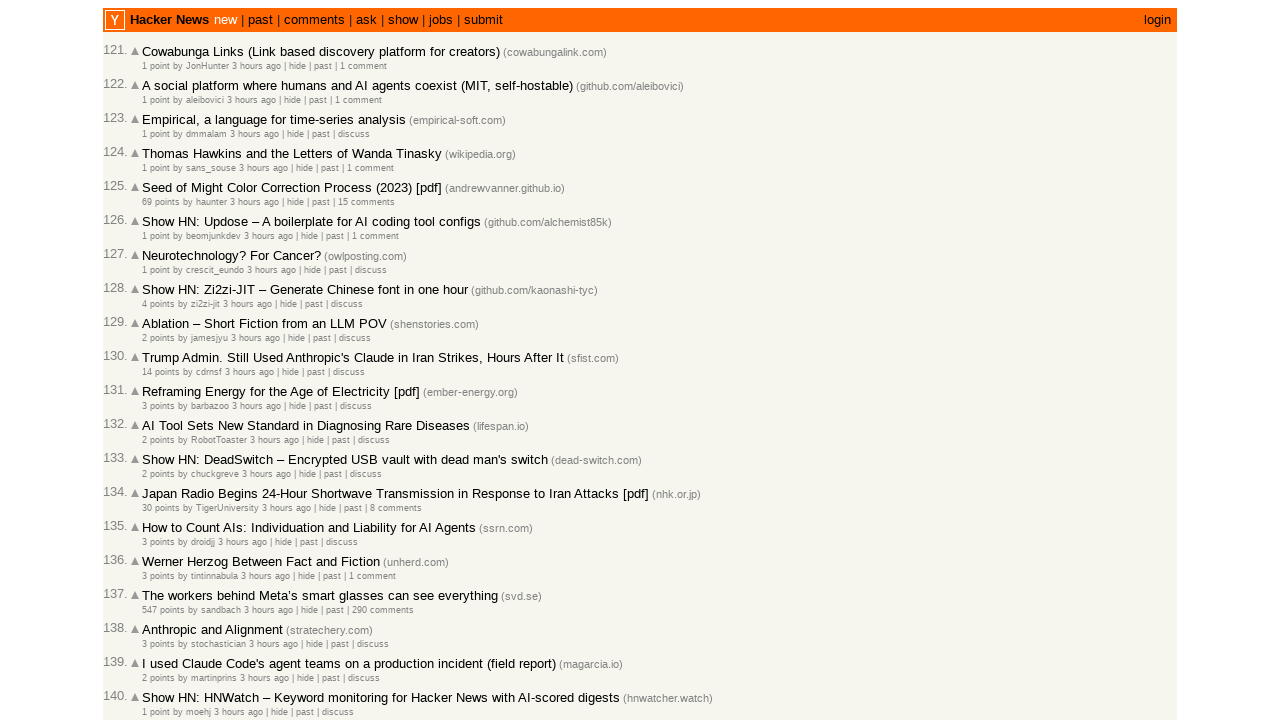

Verified article at index 80 is in correct sort order
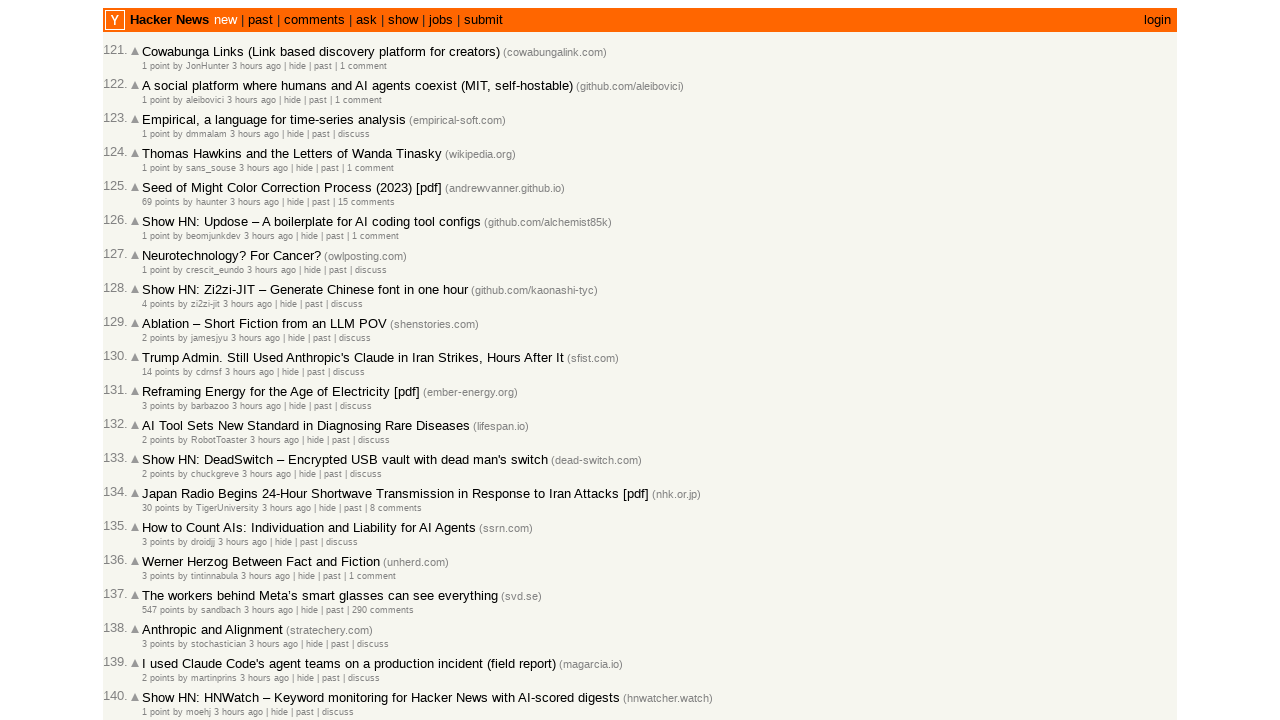

Verified article at index 81 is in correct sort order
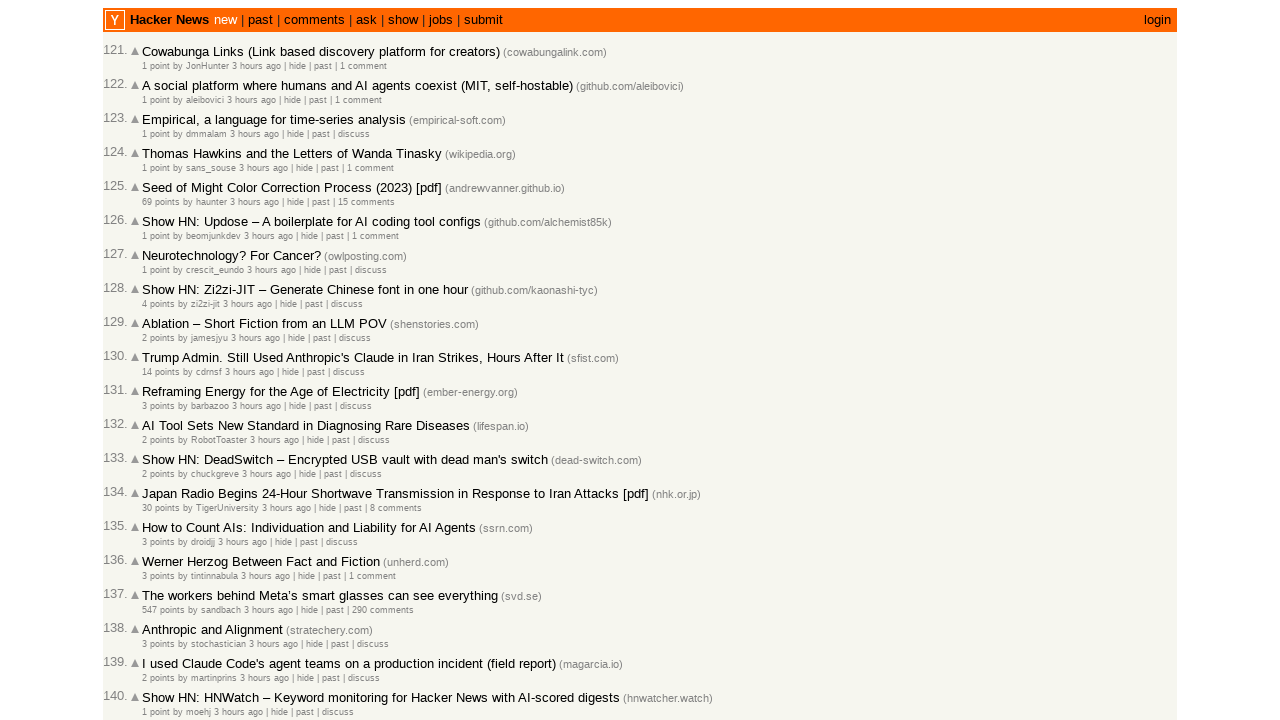

Verified article at index 82 is in correct sort order
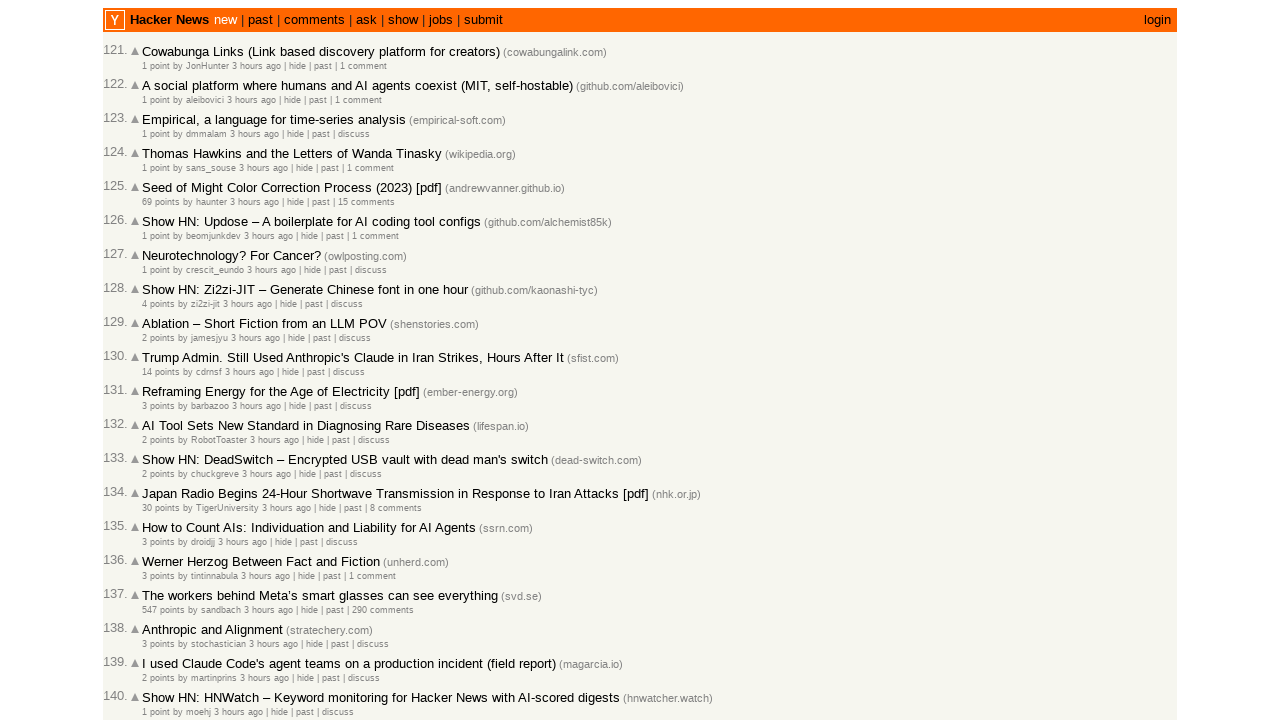

Verified article at index 83 is in correct sort order
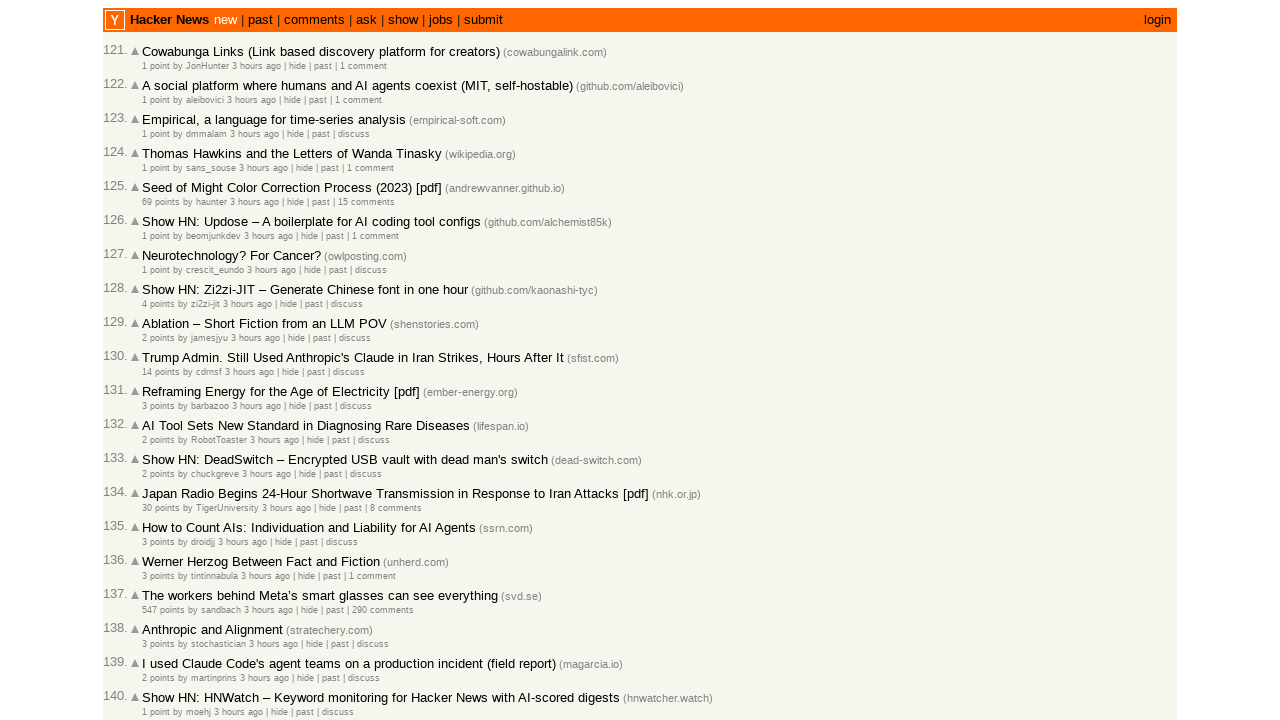

Verified article at index 84 is in correct sort order
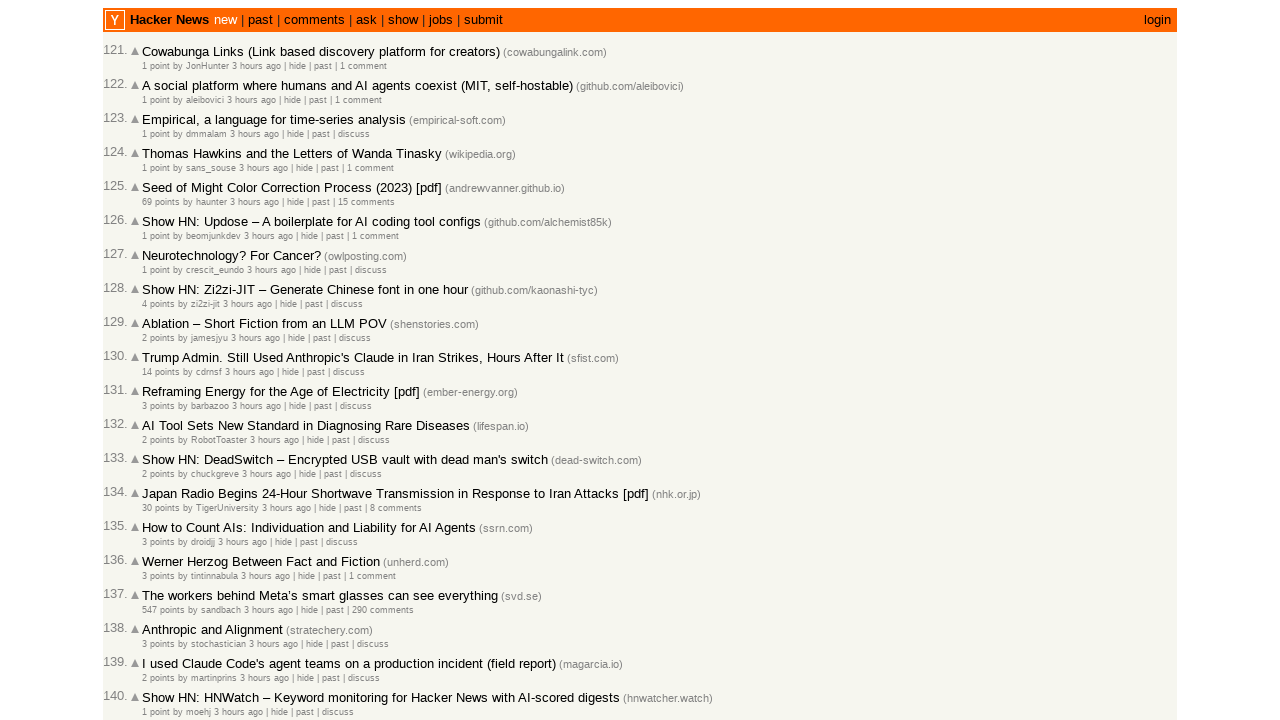

Verified article at index 85 is in correct sort order
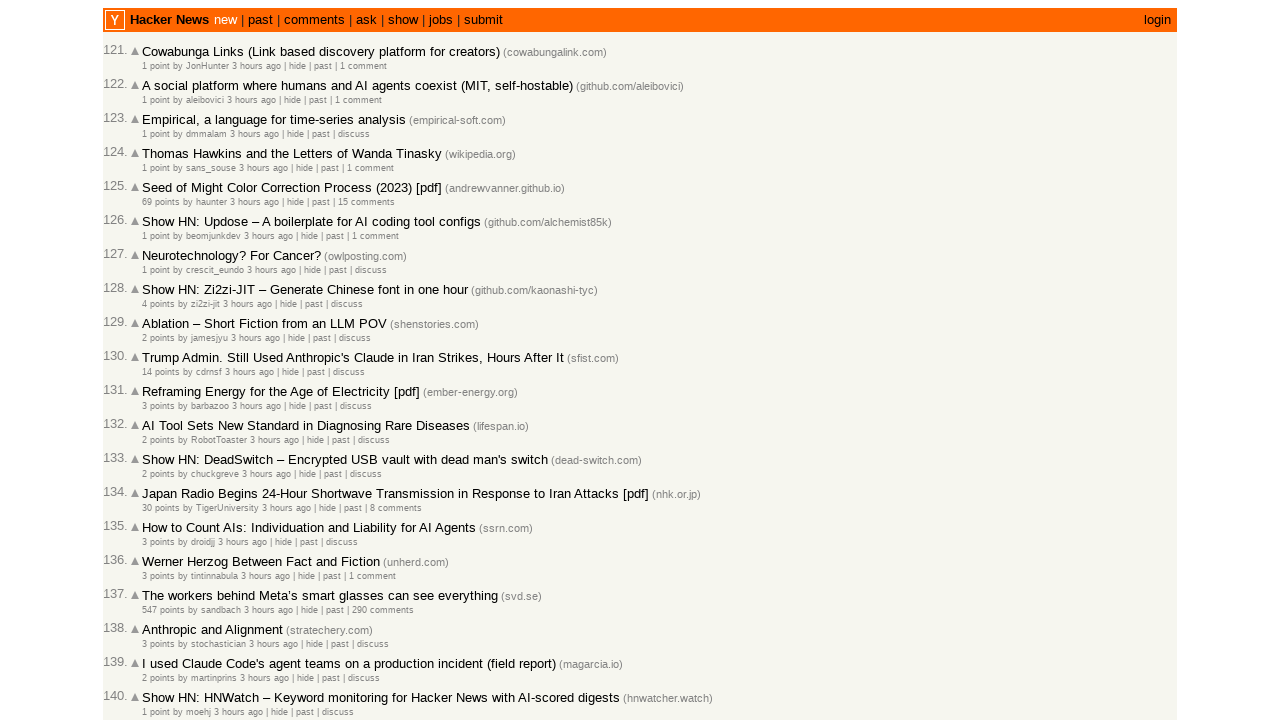

Verified article at index 86 is in correct sort order
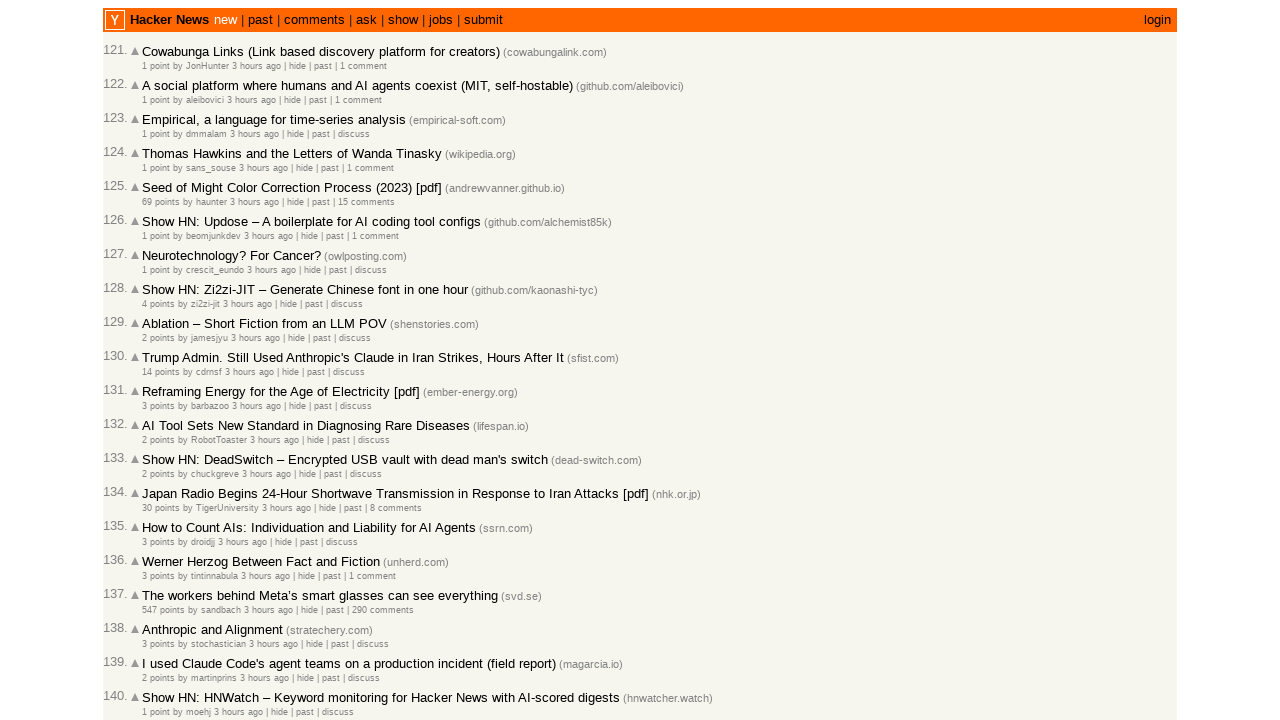

Verified article at index 87 is in correct sort order
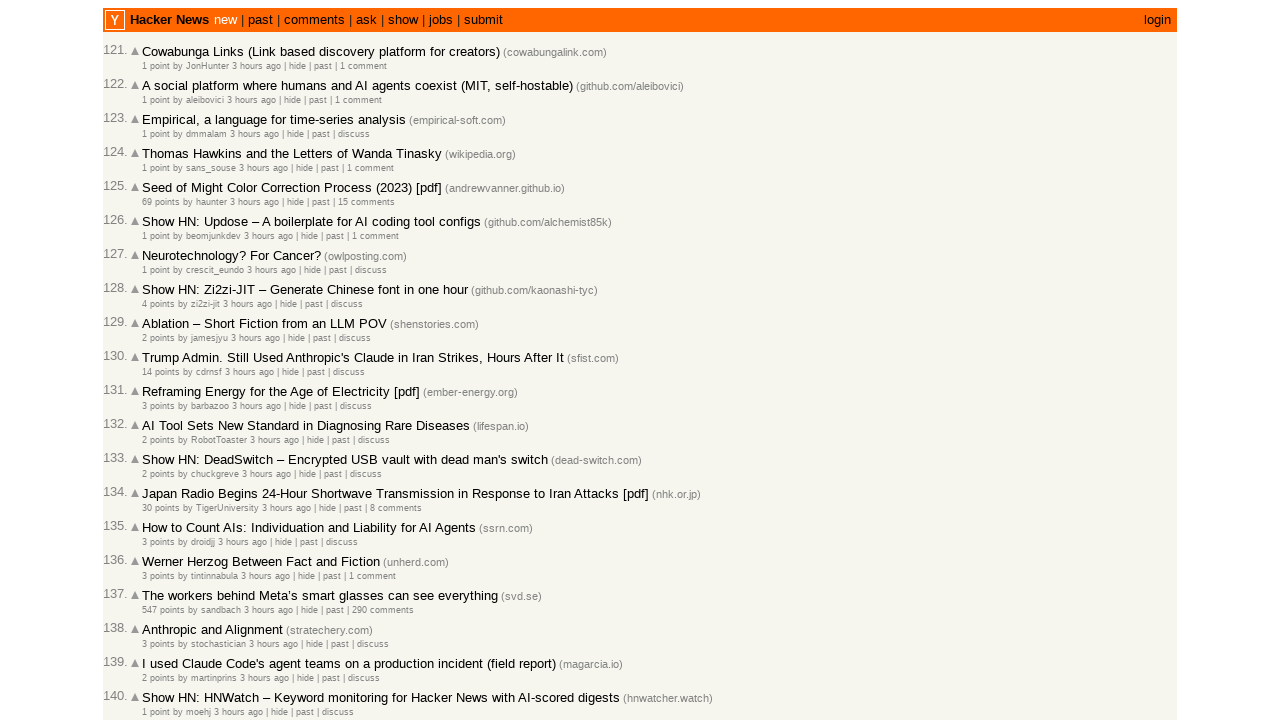

Verified article at index 88 is in correct sort order
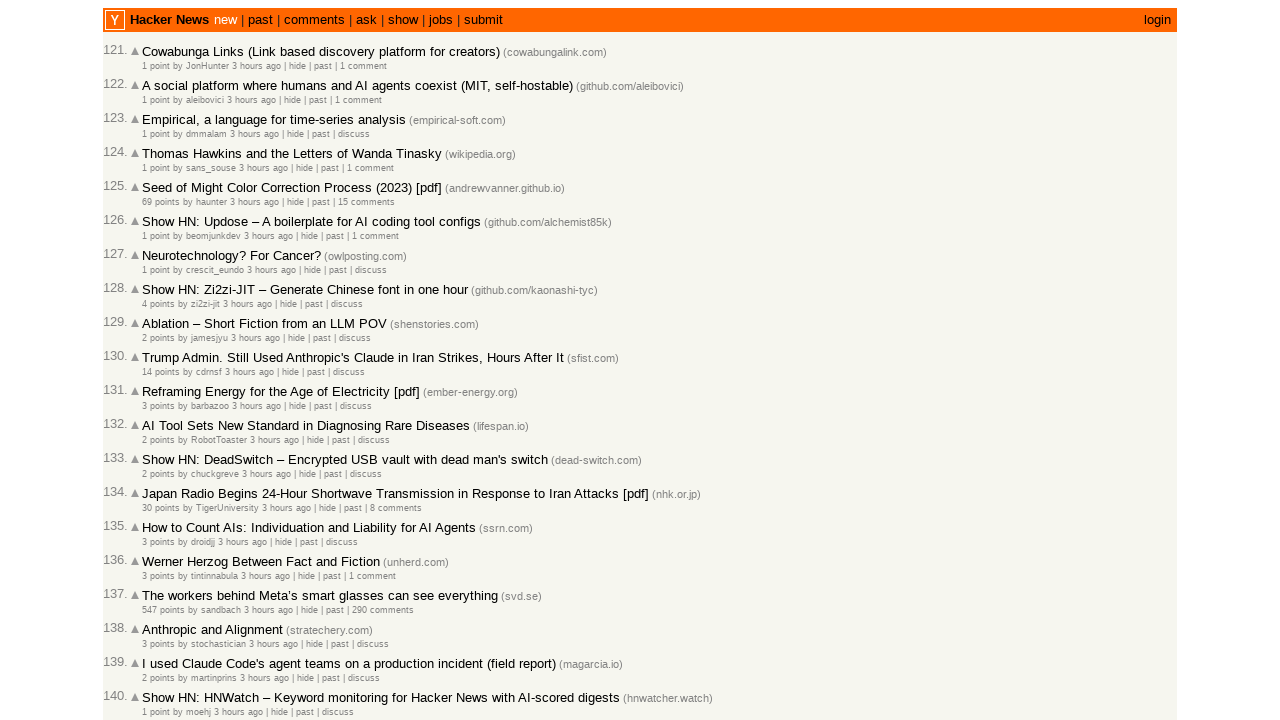

Verified article at index 89 is in correct sort order
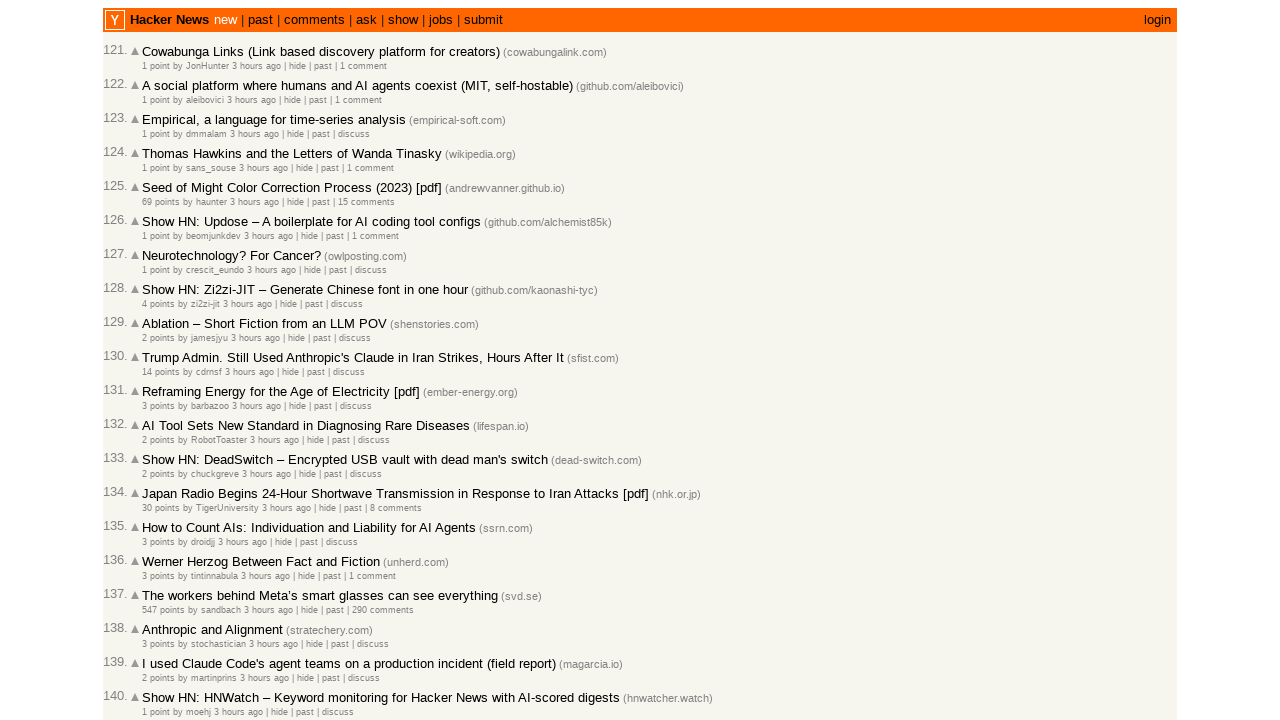

Verified article at index 90 is in correct sort order
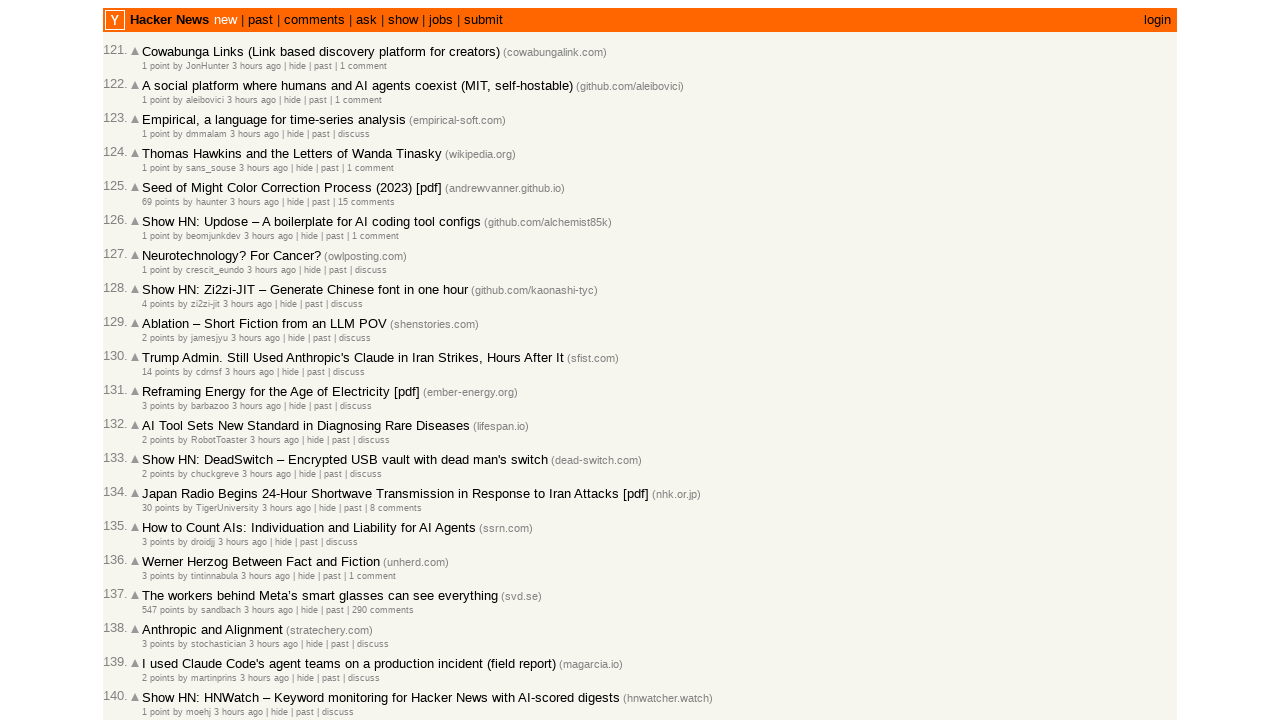

Verified article at index 91 is in correct sort order
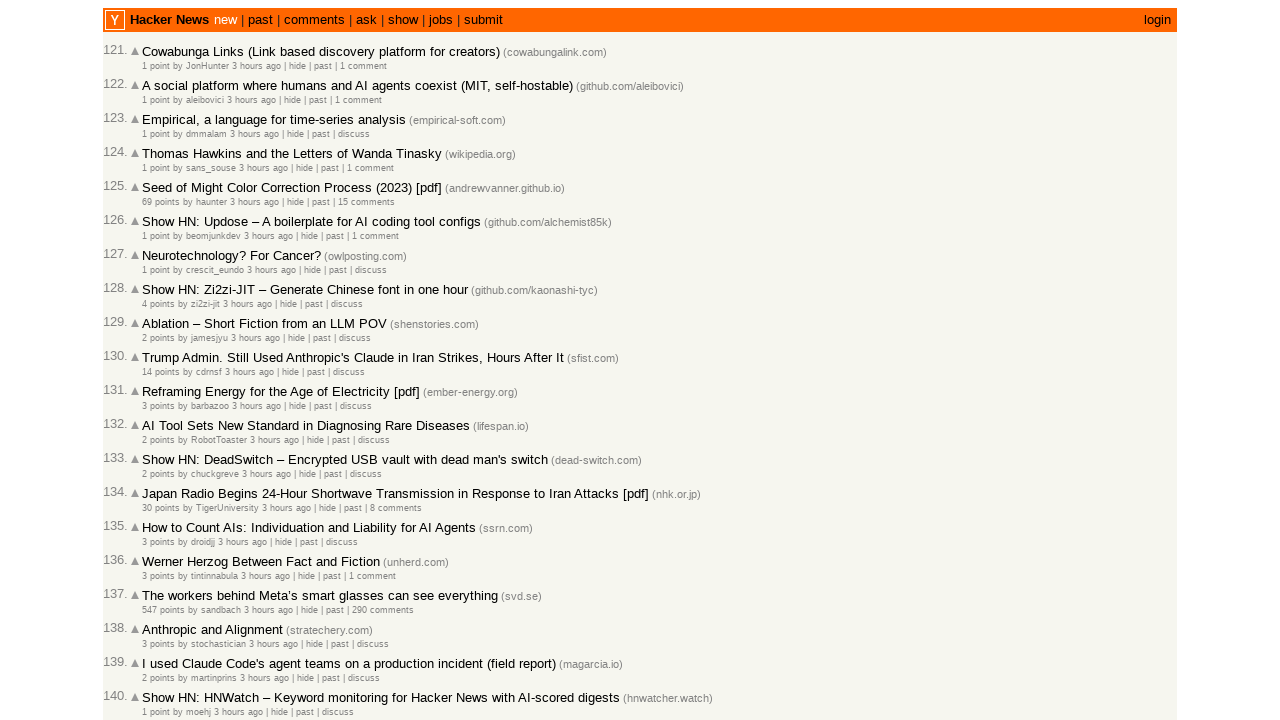

Verified article at index 92 is in correct sort order
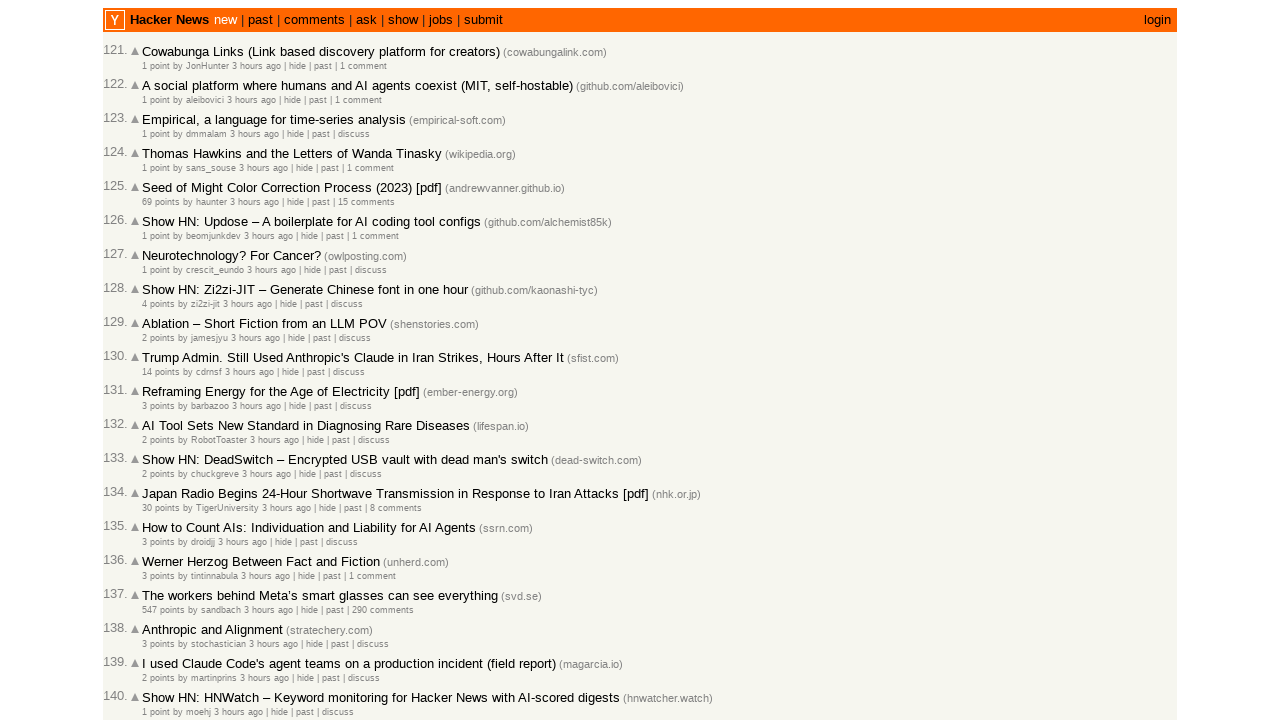

Verified article at index 93 is in correct sort order
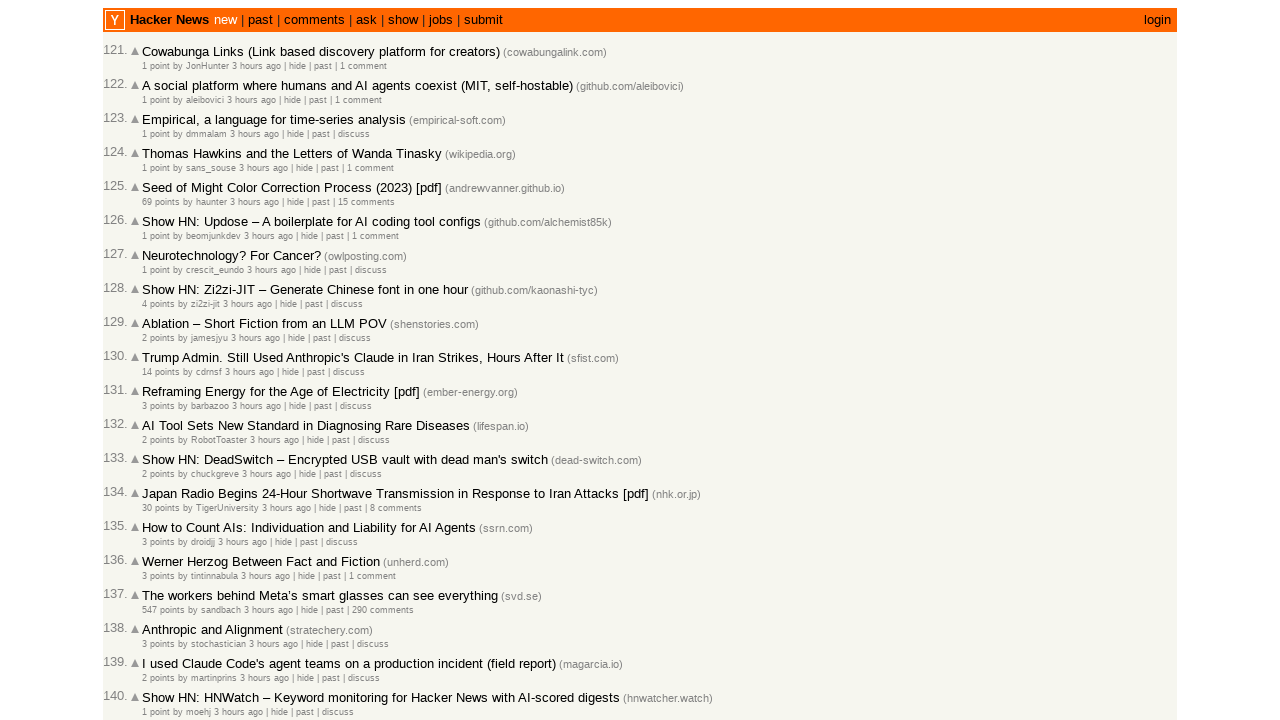

Verified article at index 94 is in correct sort order
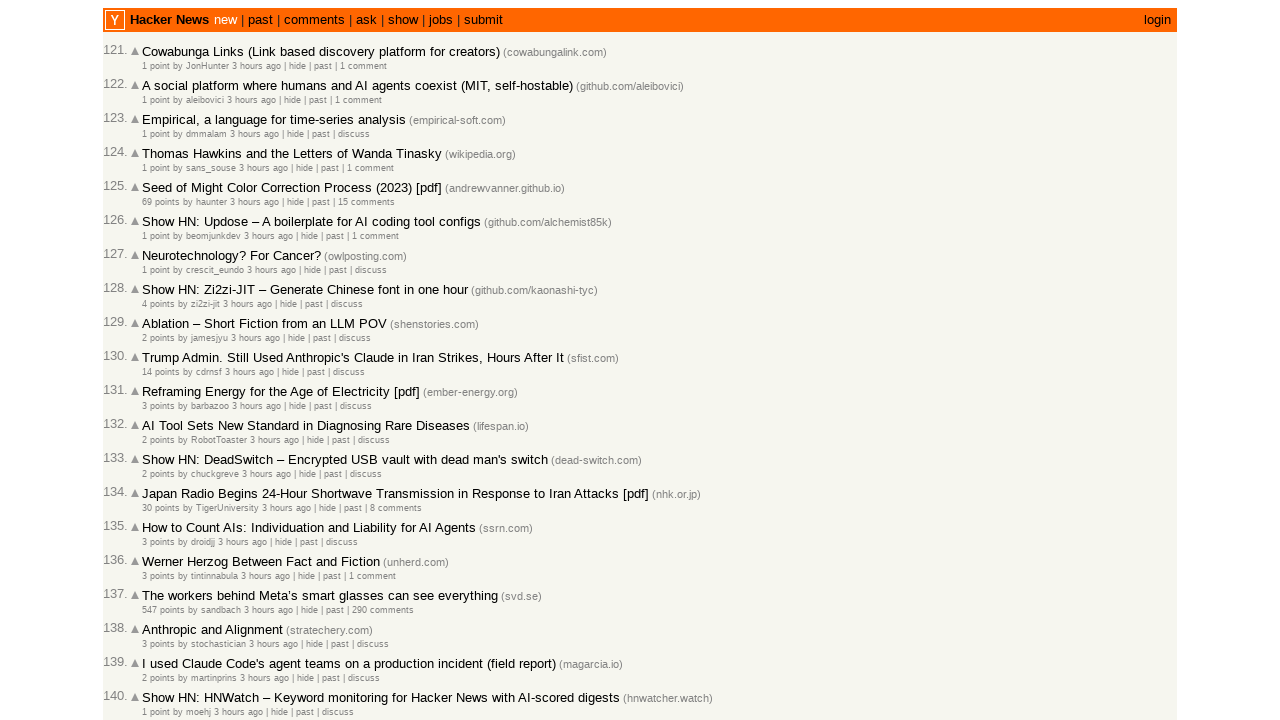

Verified article at index 95 is in correct sort order
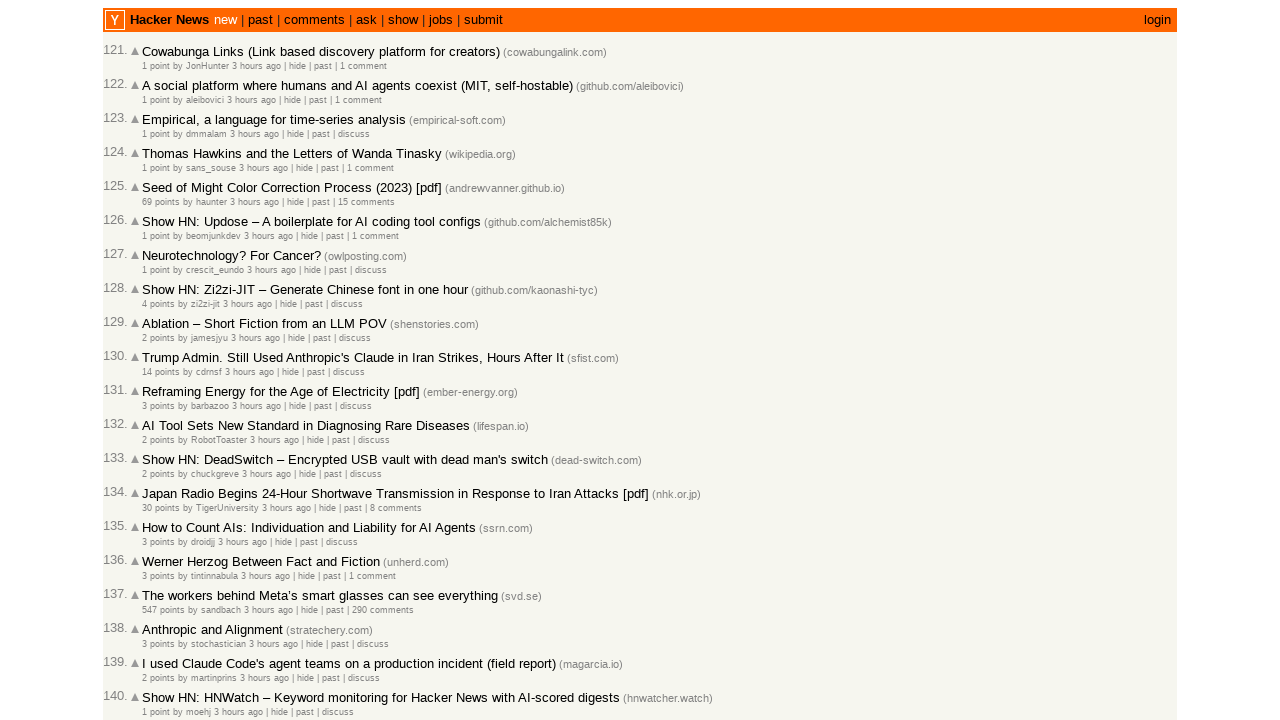

Verified article at index 96 is in correct sort order
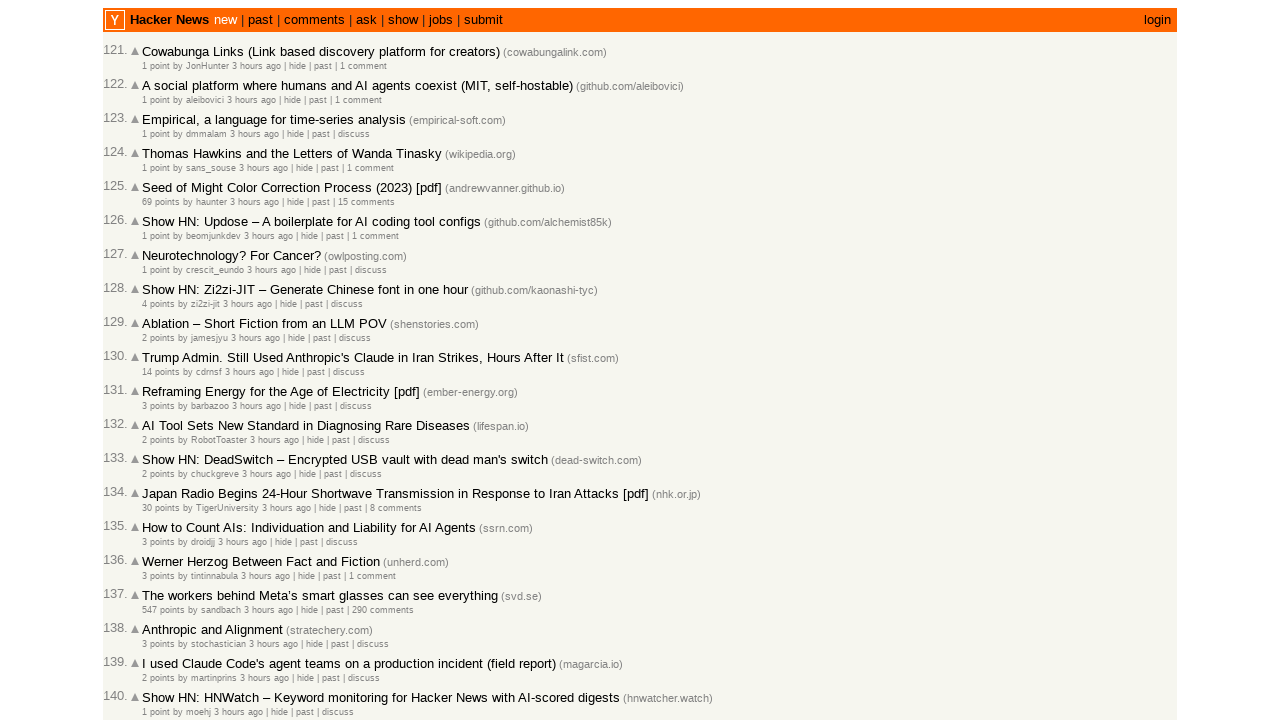

Verified article at index 97 is in correct sort order
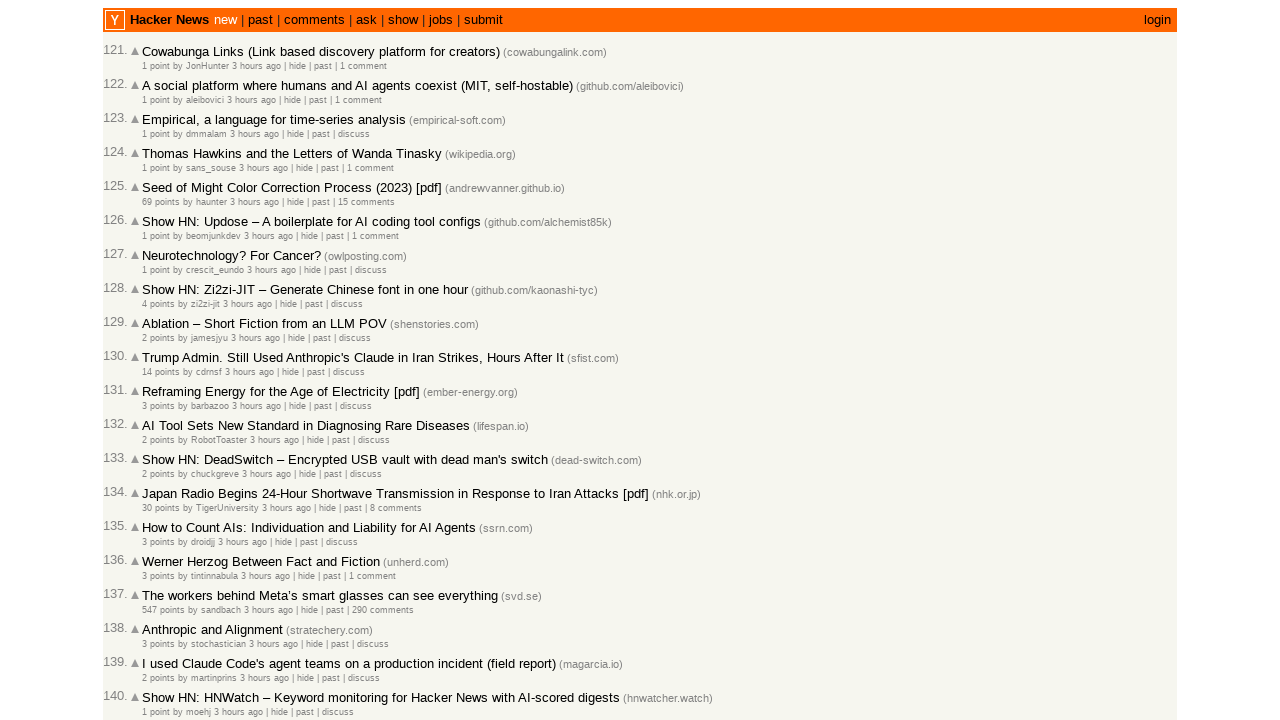

Verified article at index 98 is in correct sort order
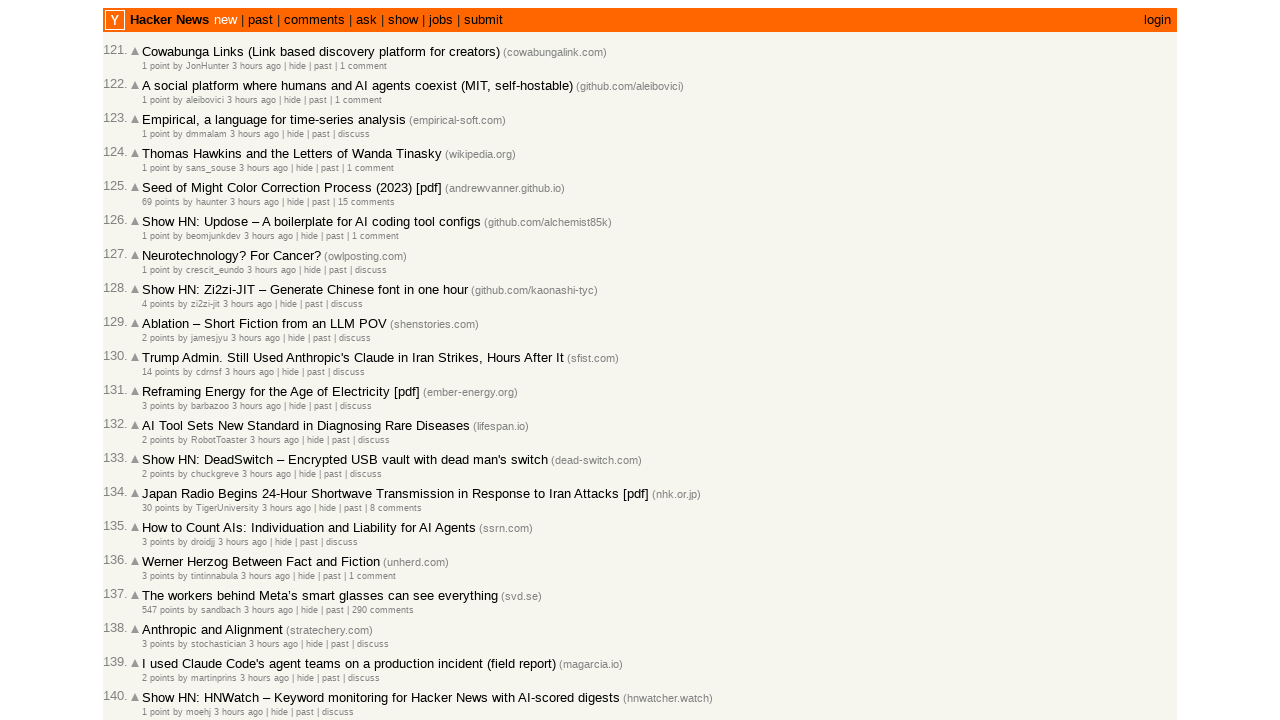

Verified article at index 99 is in correct sort order
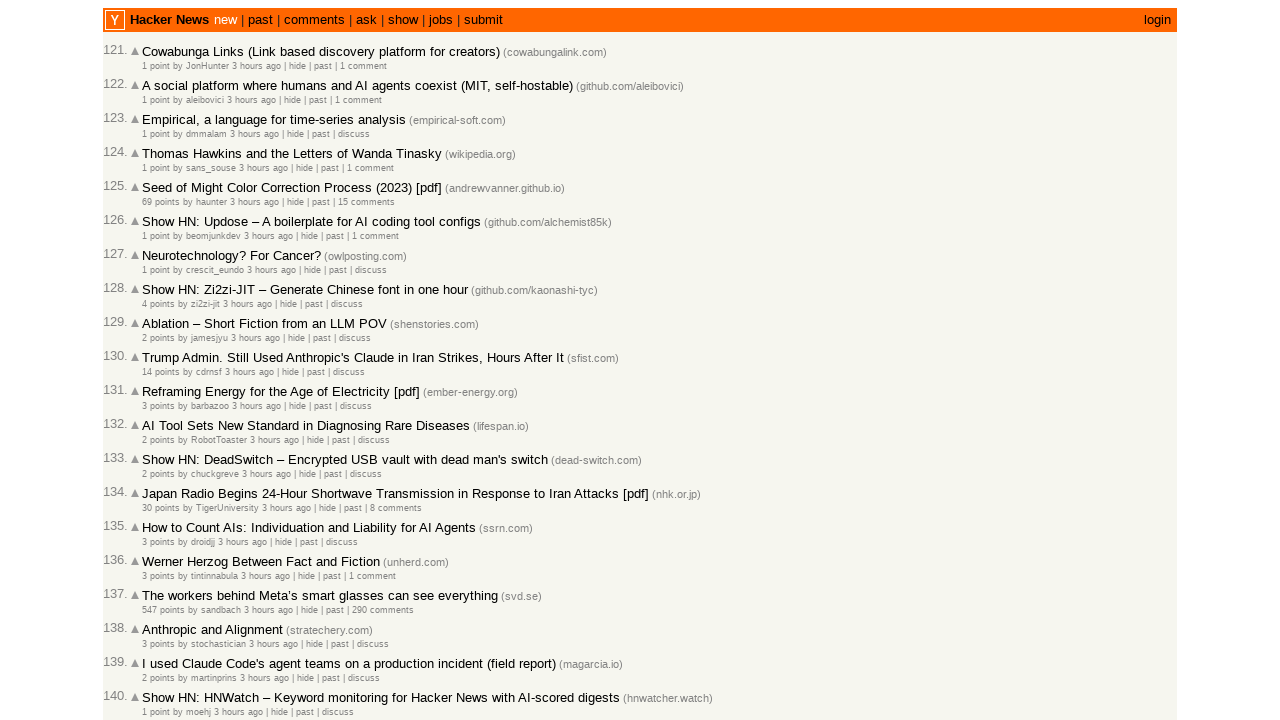

All 100 articles verified to be sorted from newest to oldest
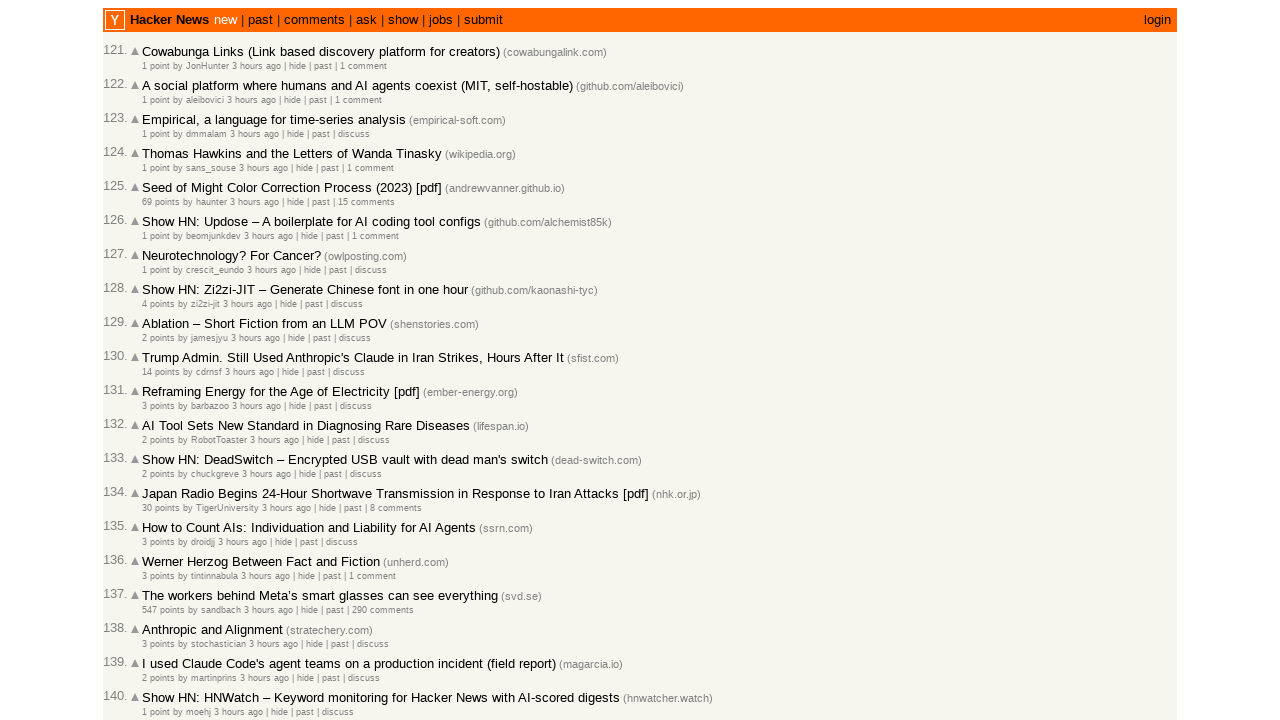

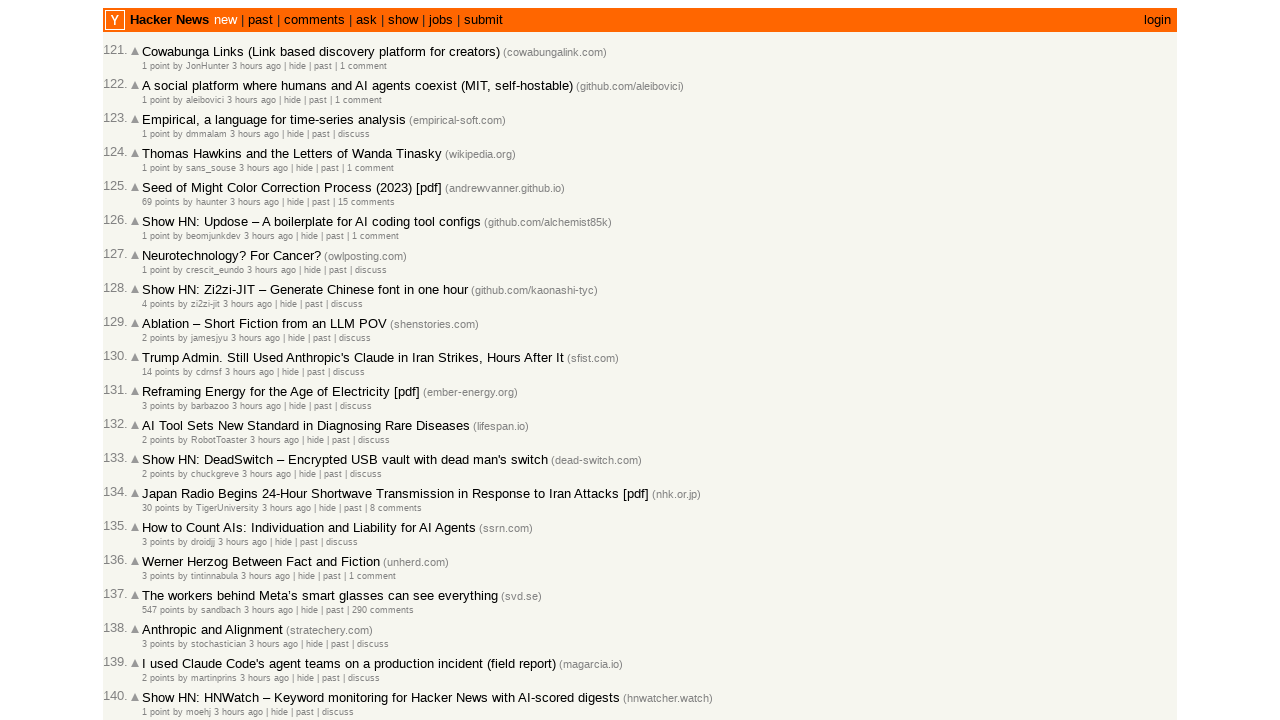